Clicks the correct submit button based on the number displayed in a yellow highlighted section, repeating this process 50 times

Starting URL: http://test.rubywatir.com/ifelse.php

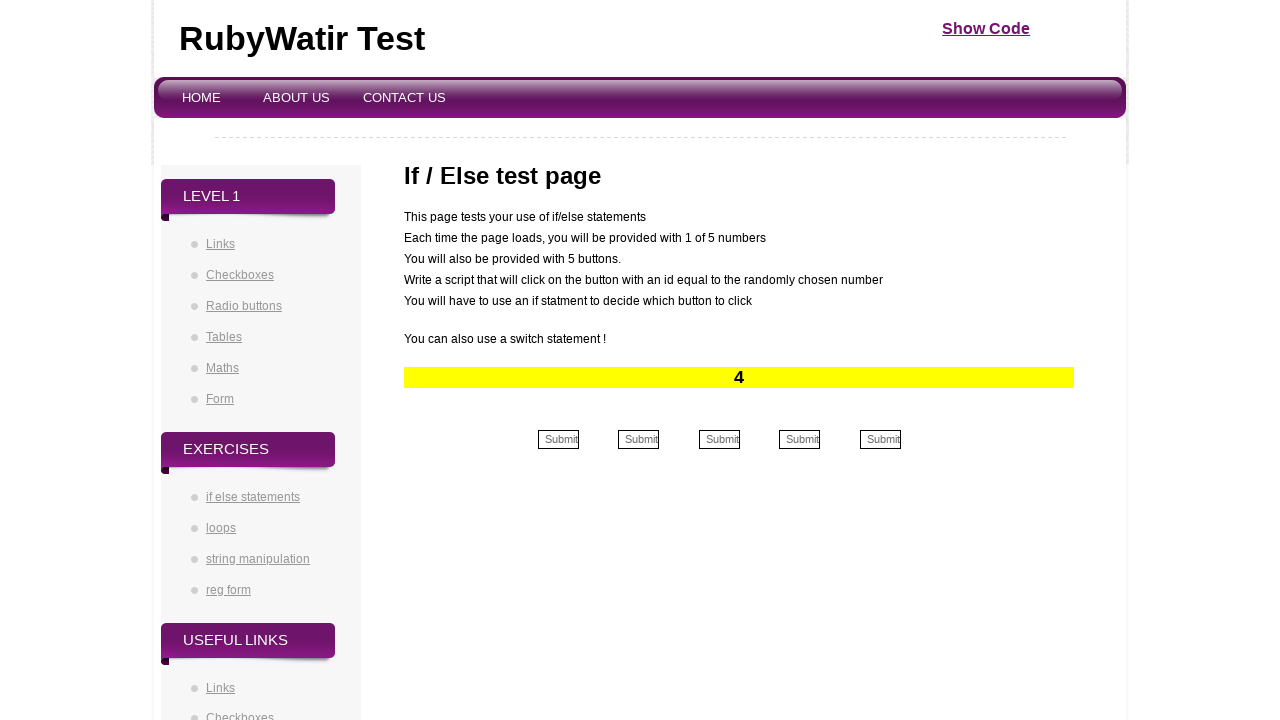

Navigated to test page
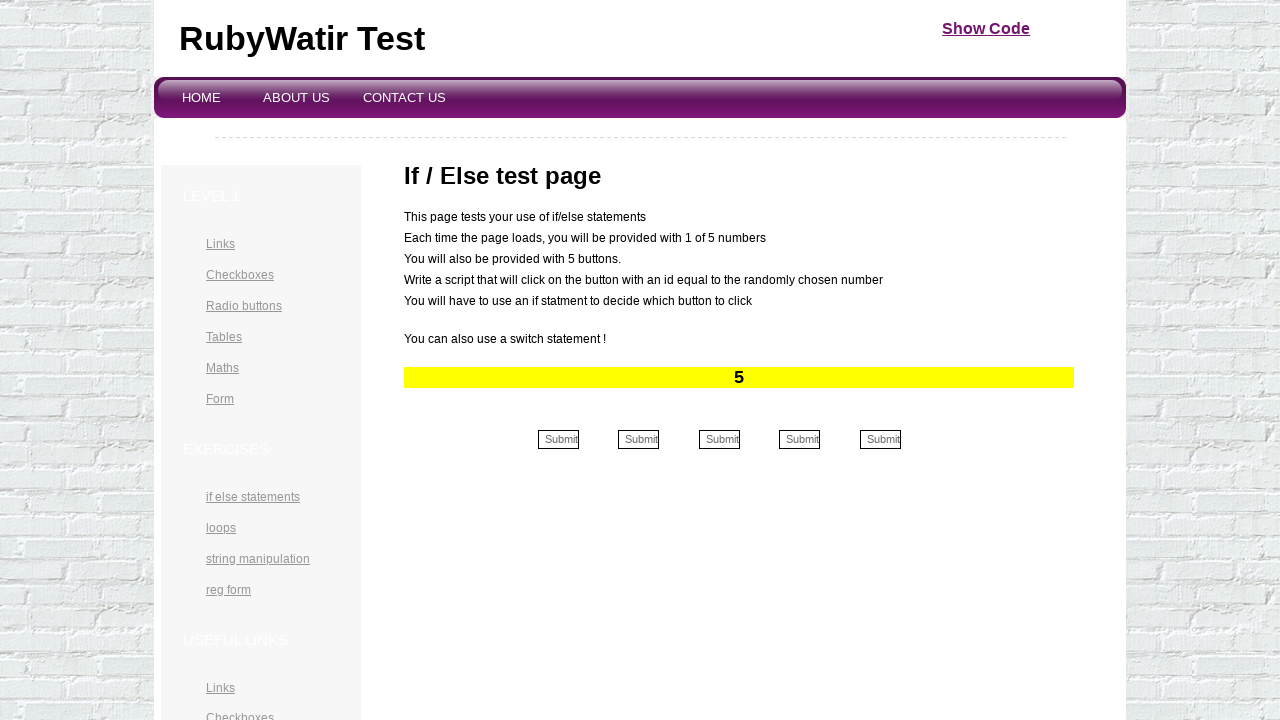

Retrieved number '5' from yellow highlighted section
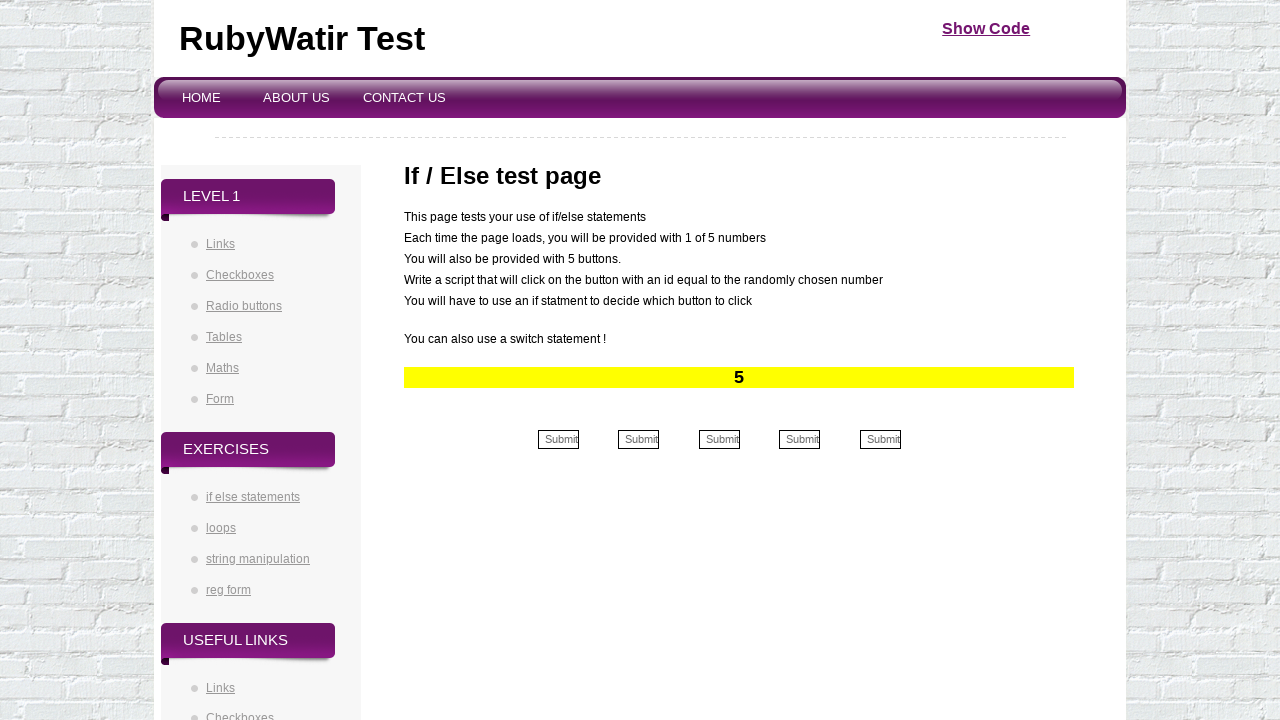

Clicked submit button for number '5' (iteration 1/50) at (880, 440) on xpath=//input[contains(@name, '5')]
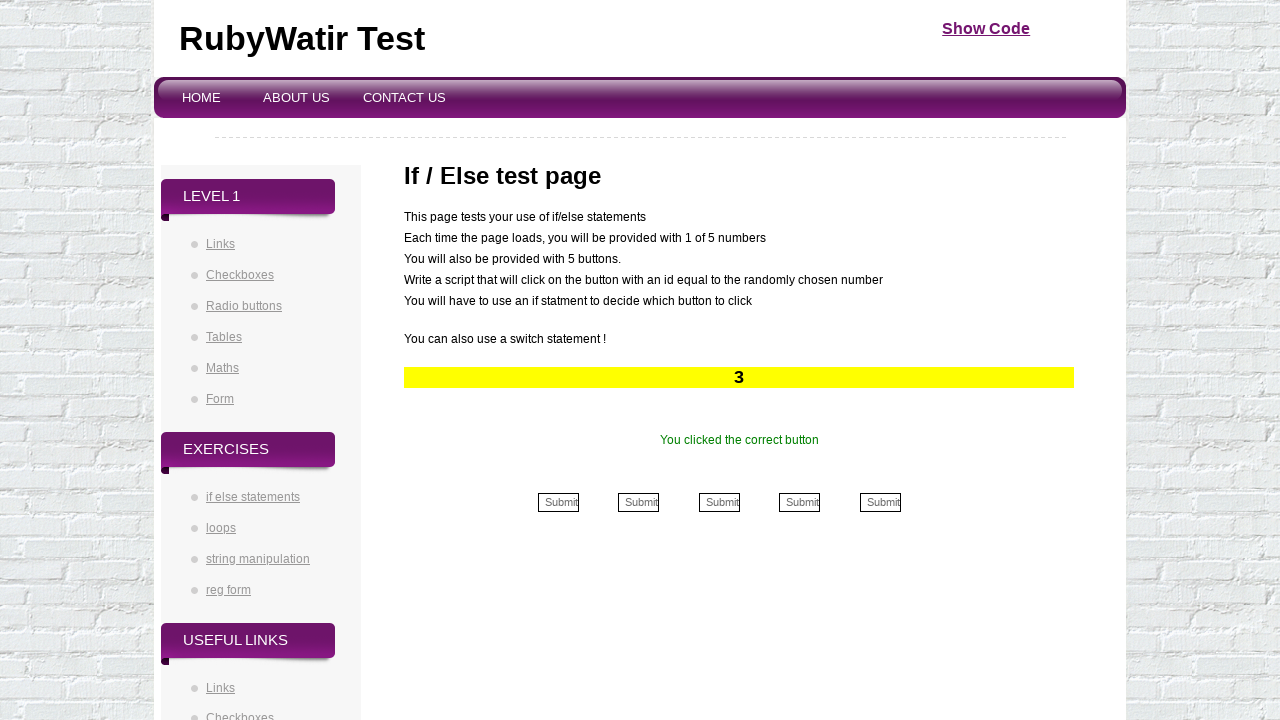

Retrieved number '3' from yellow highlighted section
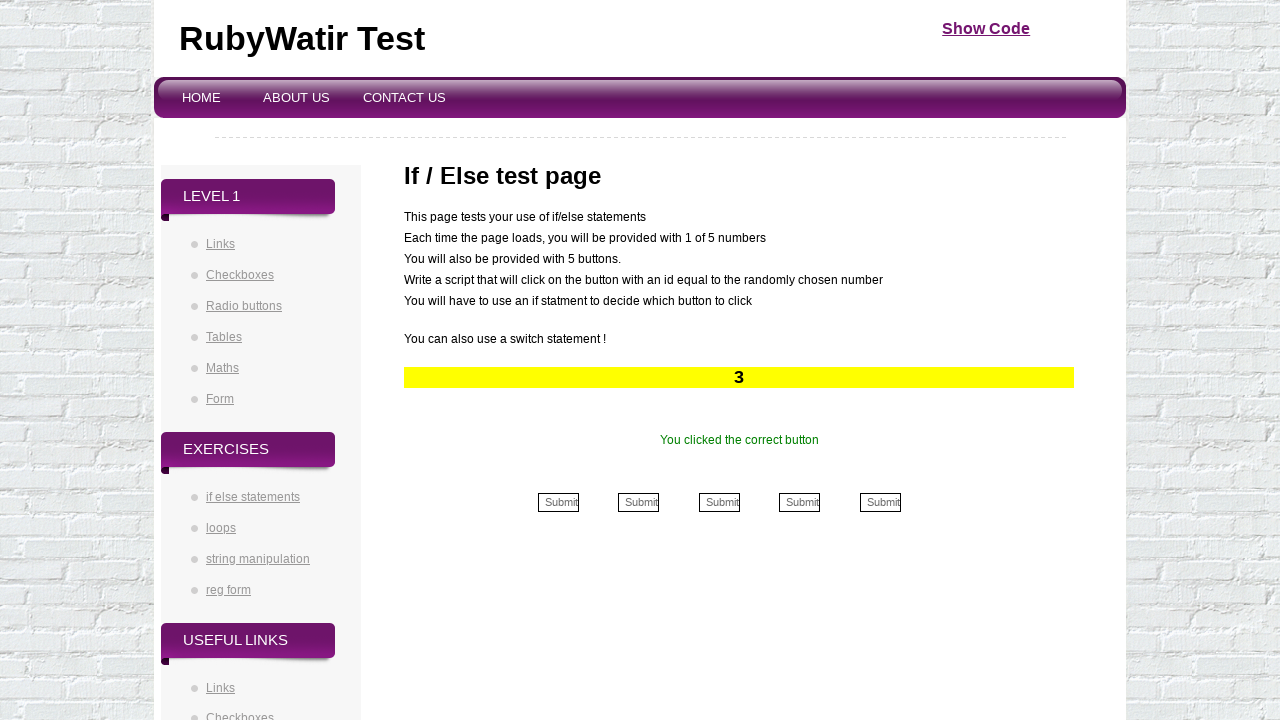

Clicked submit button for number '3' (iteration 2/50) at (719, 502) on xpath=//input[contains(@name, '3')]
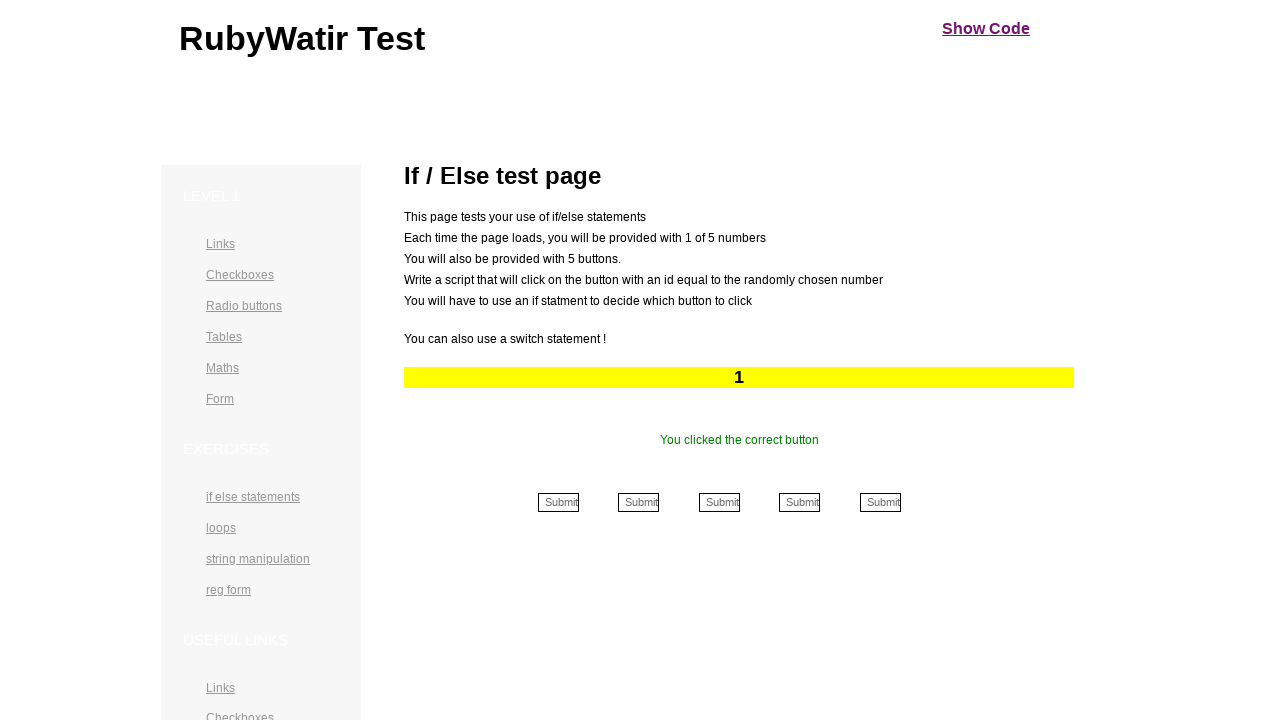

Retrieved number '1' from yellow highlighted section
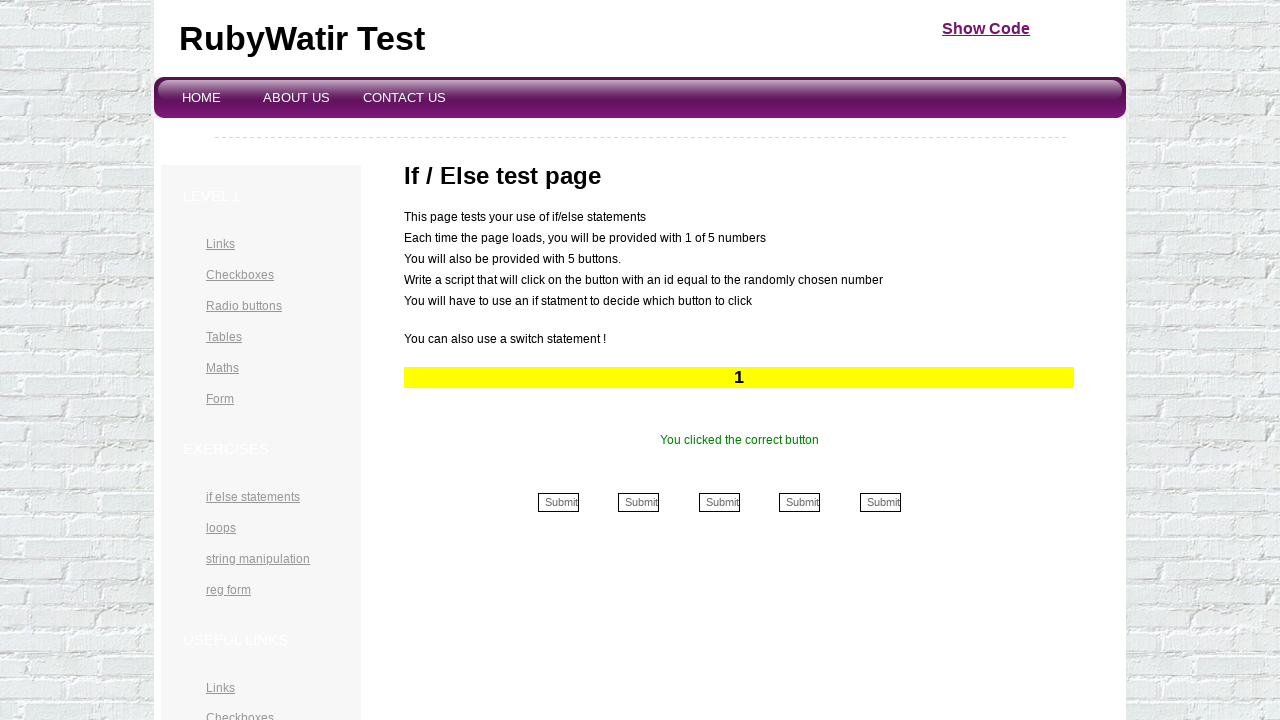

Clicked submit button for number '1' (iteration 3/50) at (558, 502) on xpath=//input[contains(@name, '1')]
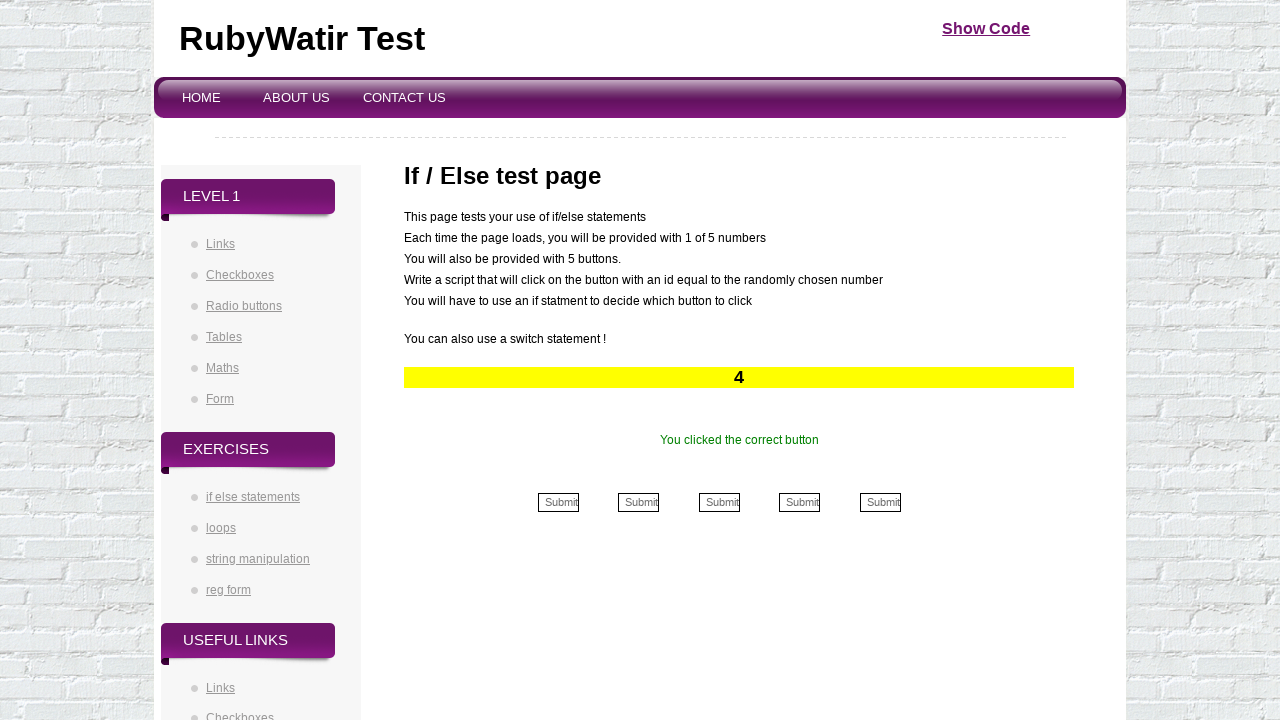

Retrieved number '4' from yellow highlighted section
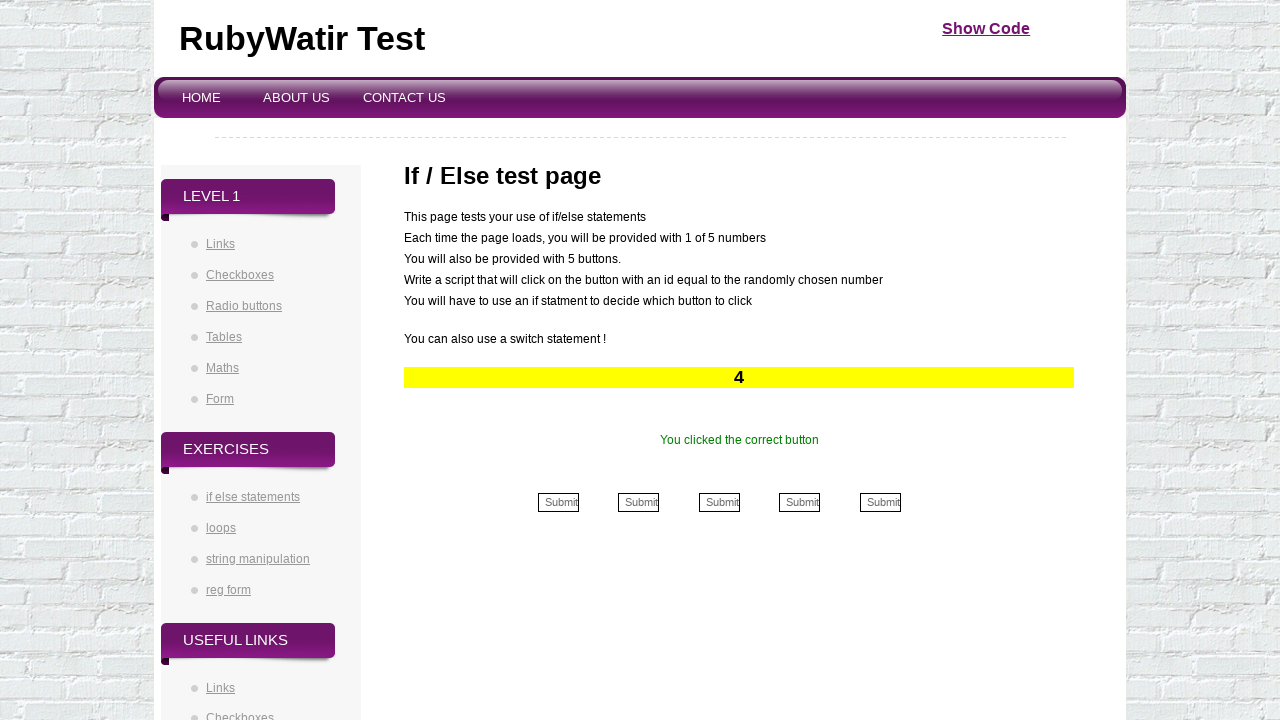

Clicked submit button for number '4' (iteration 4/50) at (800, 502) on xpath=//input[contains(@name, '4')]
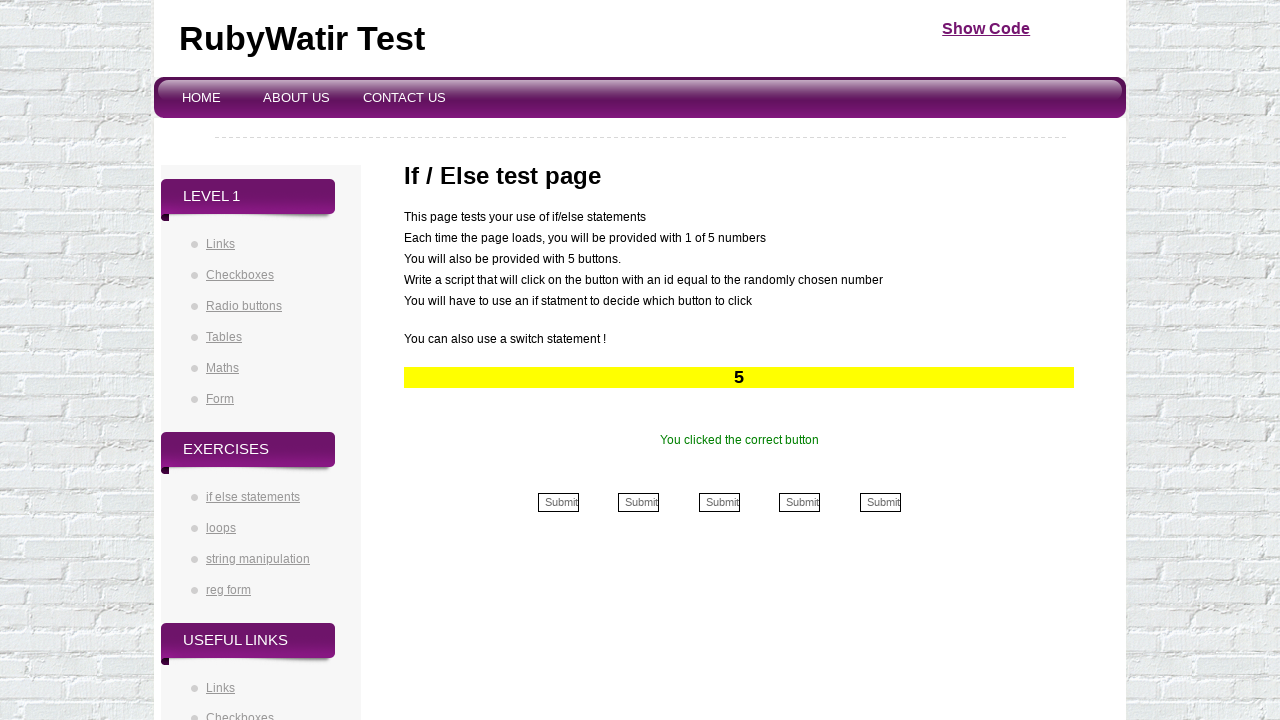

Retrieved number '5' from yellow highlighted section
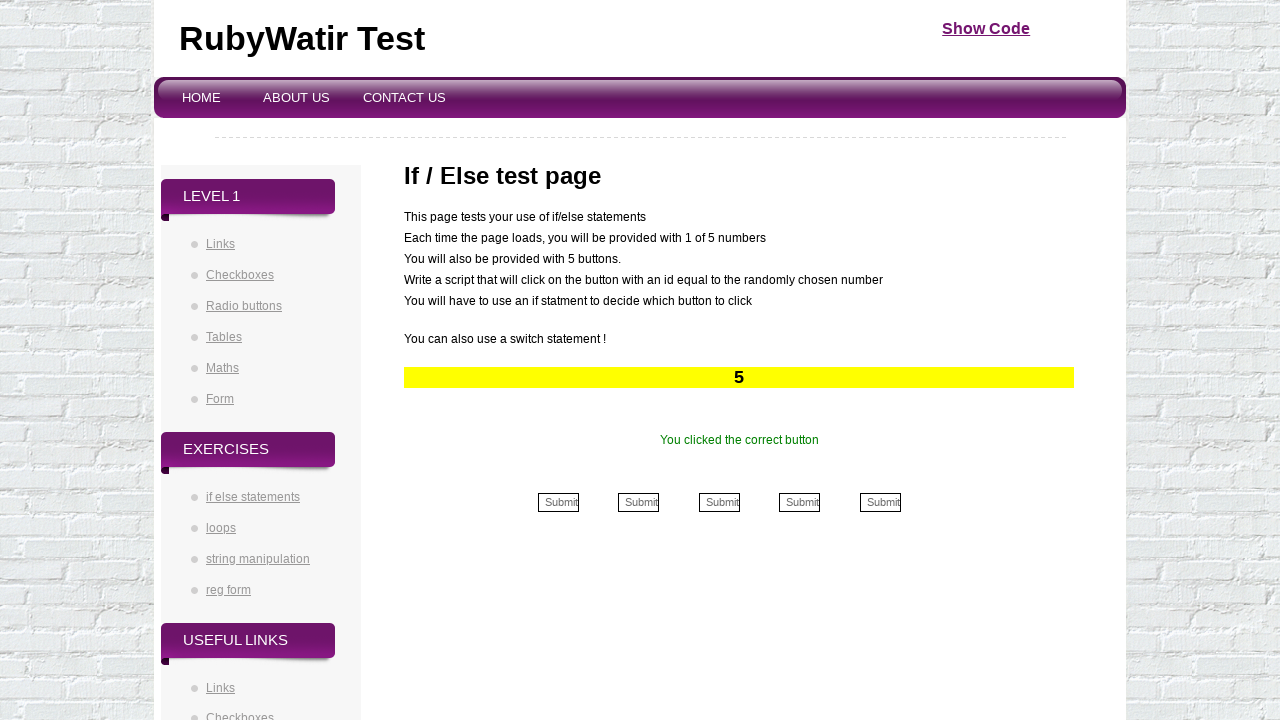

Clicked submit button for number '5' (iteration 5/50) at (880, 502) on xpath=//input[contains(@name, '5')]
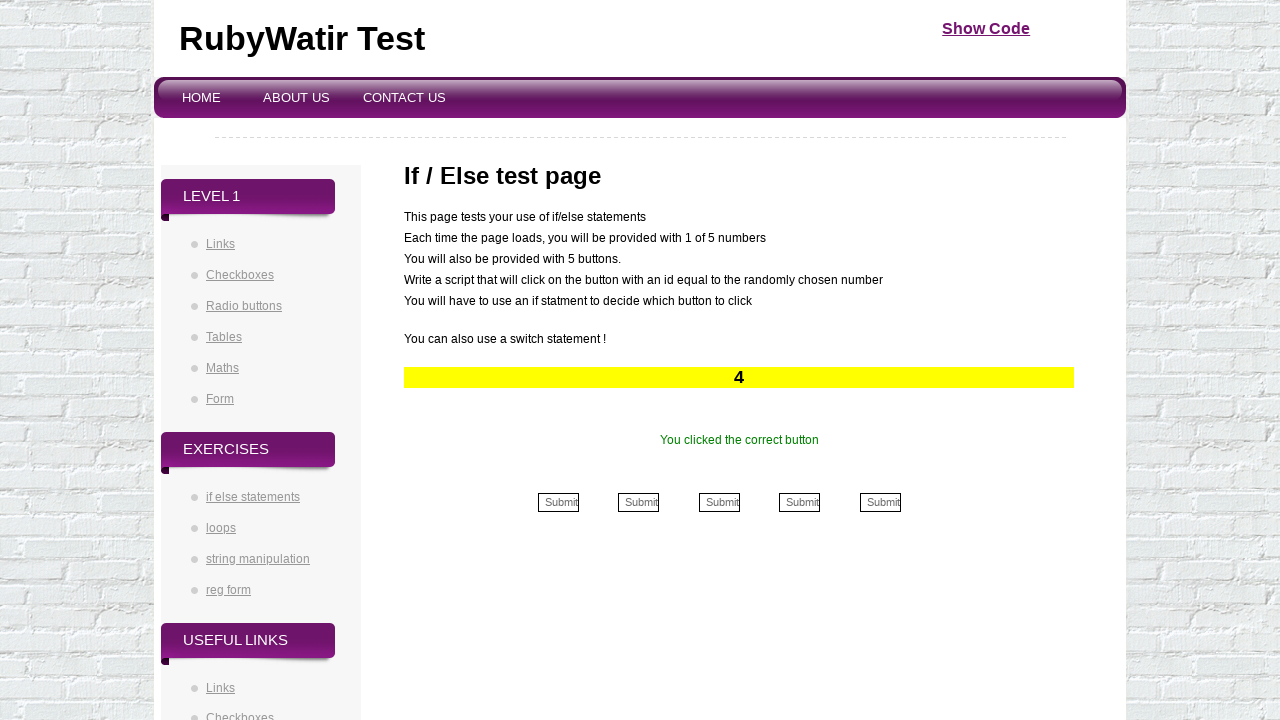

Retrieved number '4' from yellow highlighted section
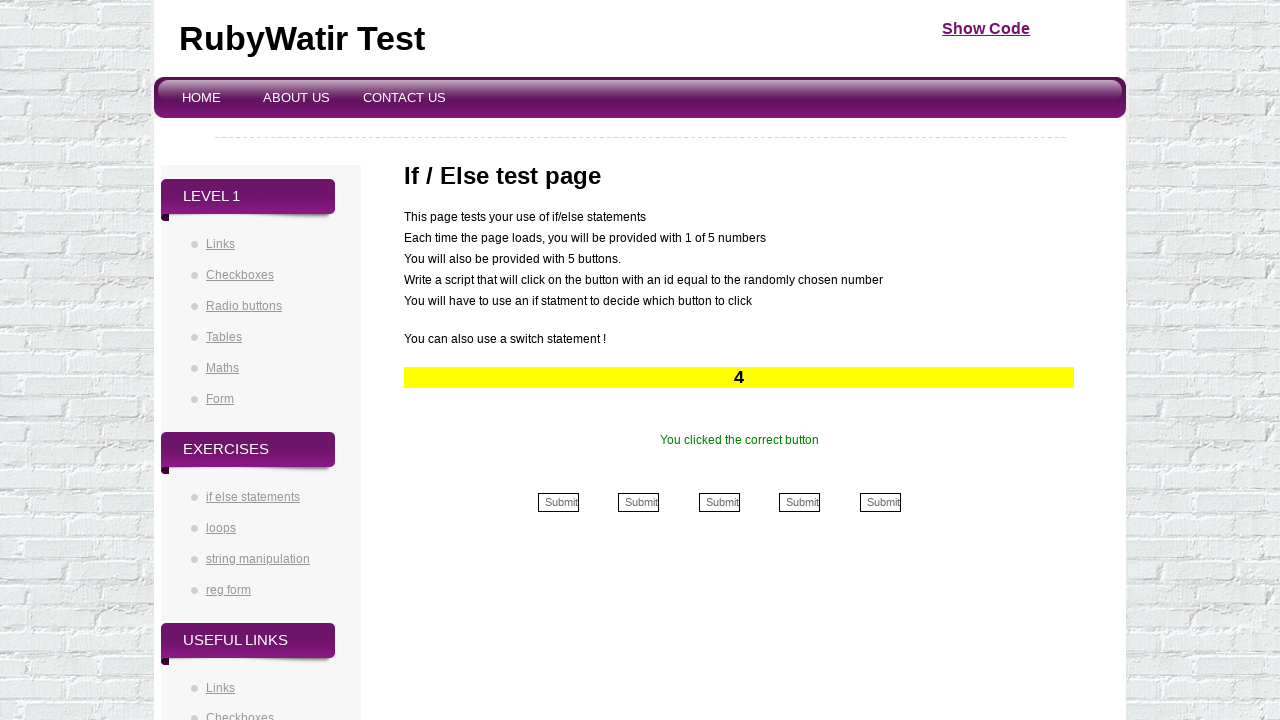

Clicked submit button for number '4' (iteration 6/50) at (800, 502) on xpath=//input[contains(@name, '4')]
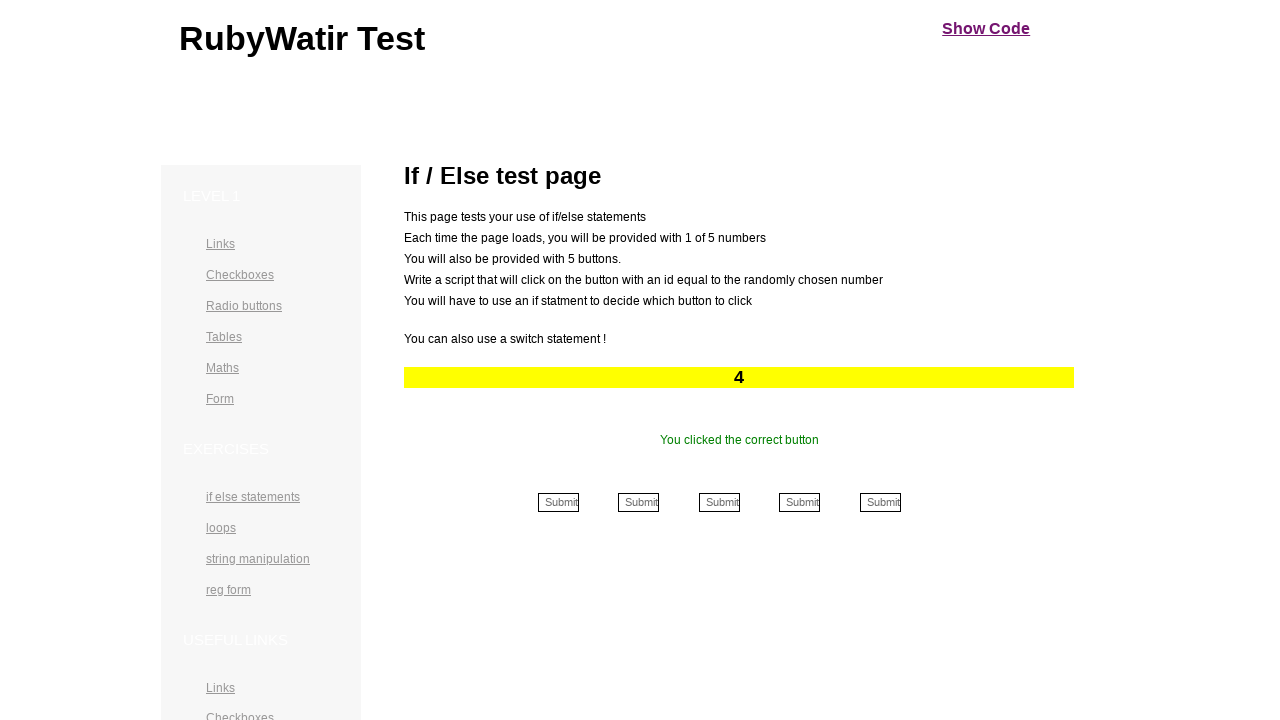

Retrieved number '4' from yellow highlighted section
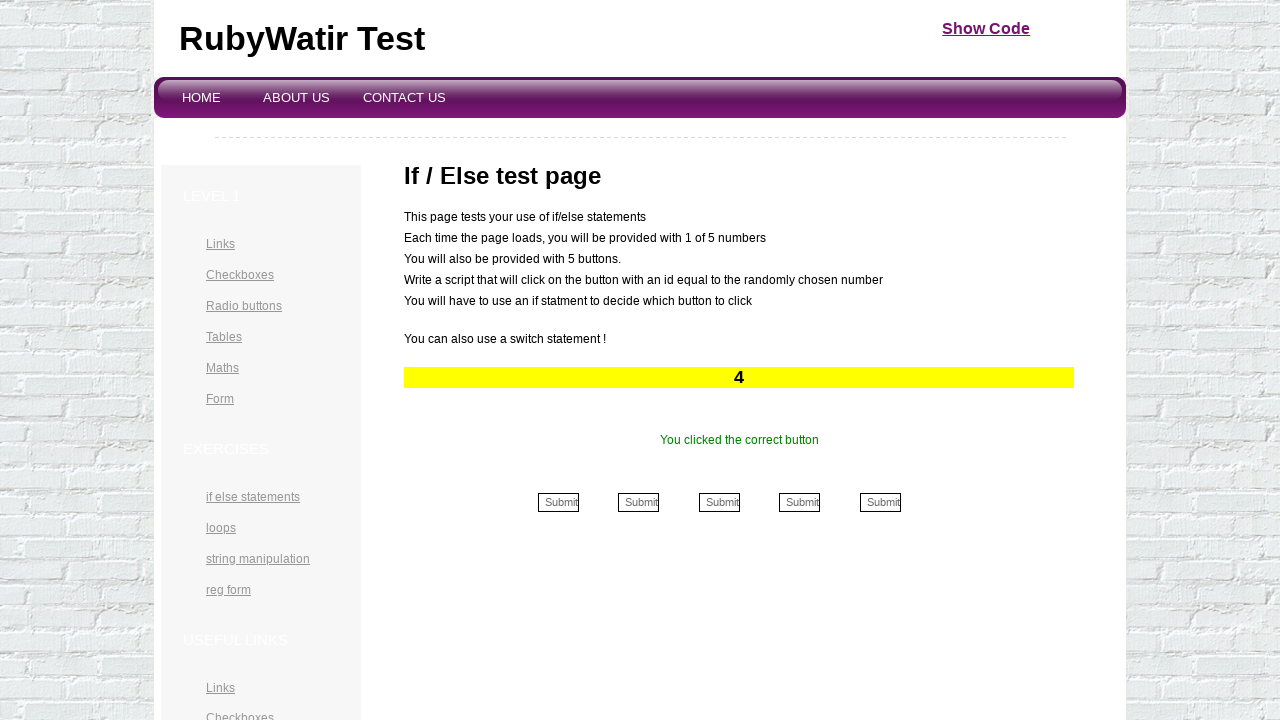

Clicked submit button for number '4' (iteration 7/50) at (800, 502) on xpath=//input[contains(@name, '4')]
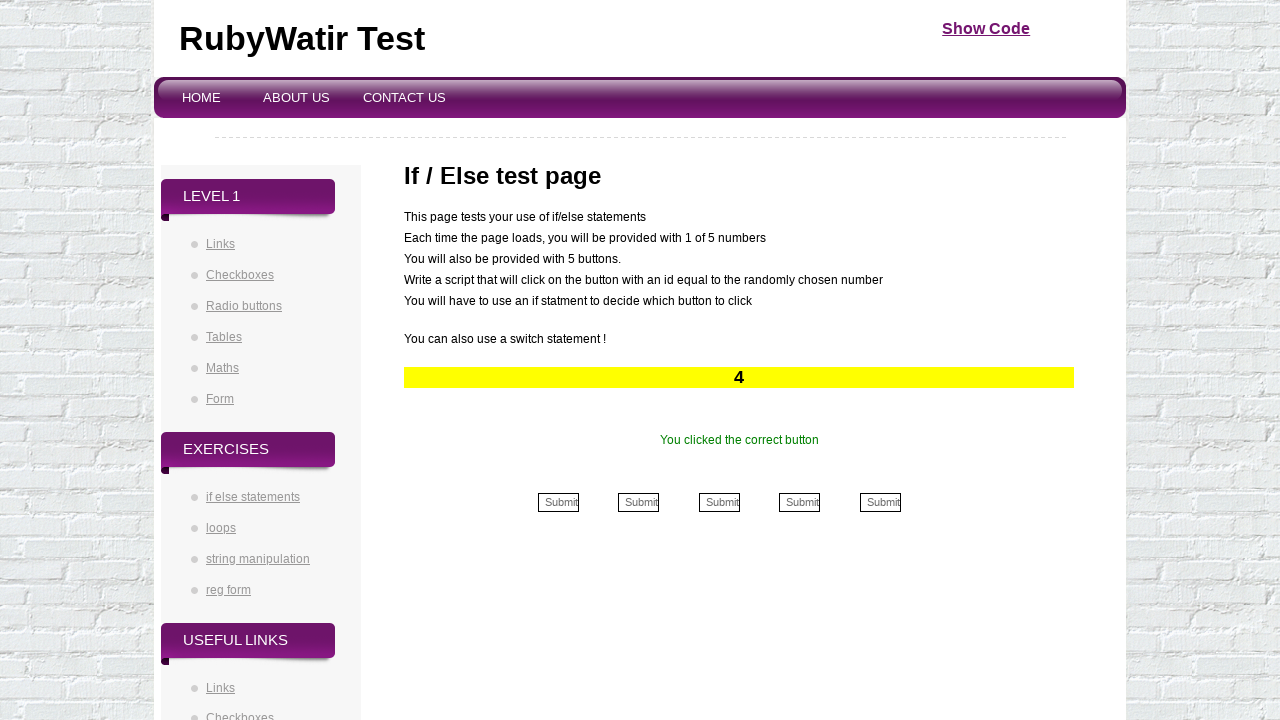

Retrieved number '4' from yellow highlighted section
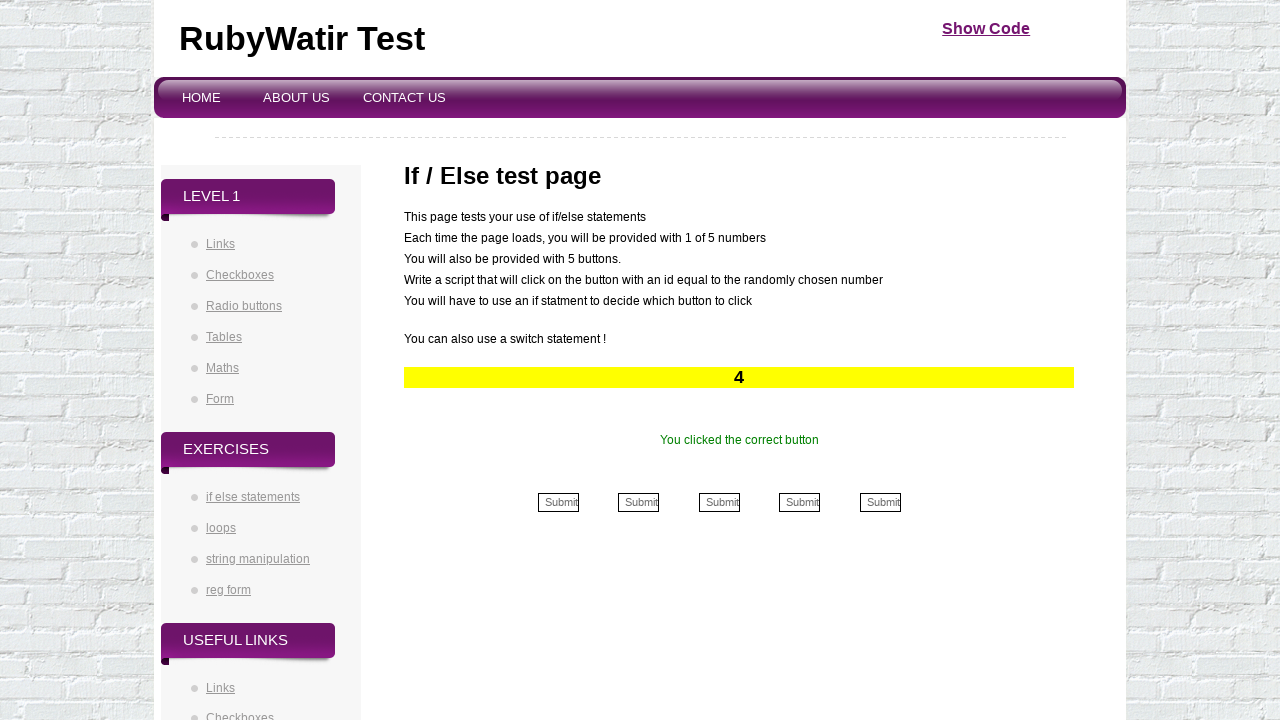

Clicked submit button for number '4' (iteration 8/50) at (800, 502) on xpath=//input[contains(@name, '4')]
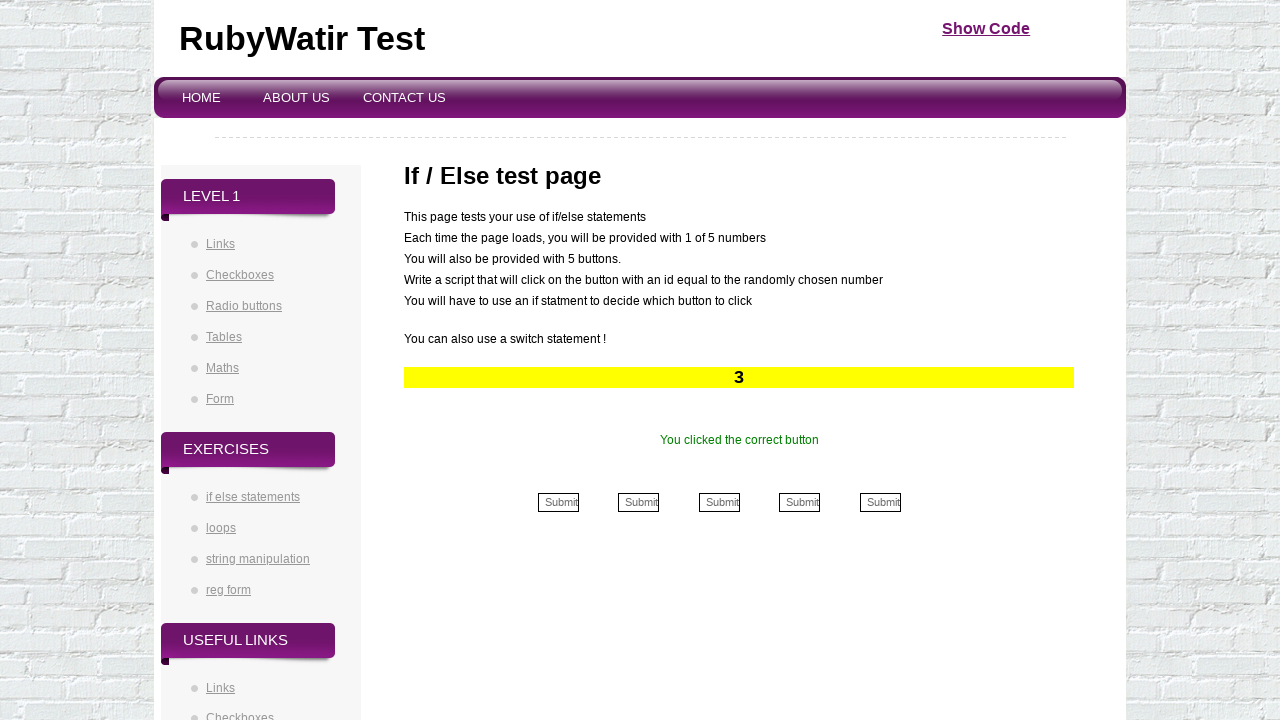

Retrieved number '3' from yellow highlighted section
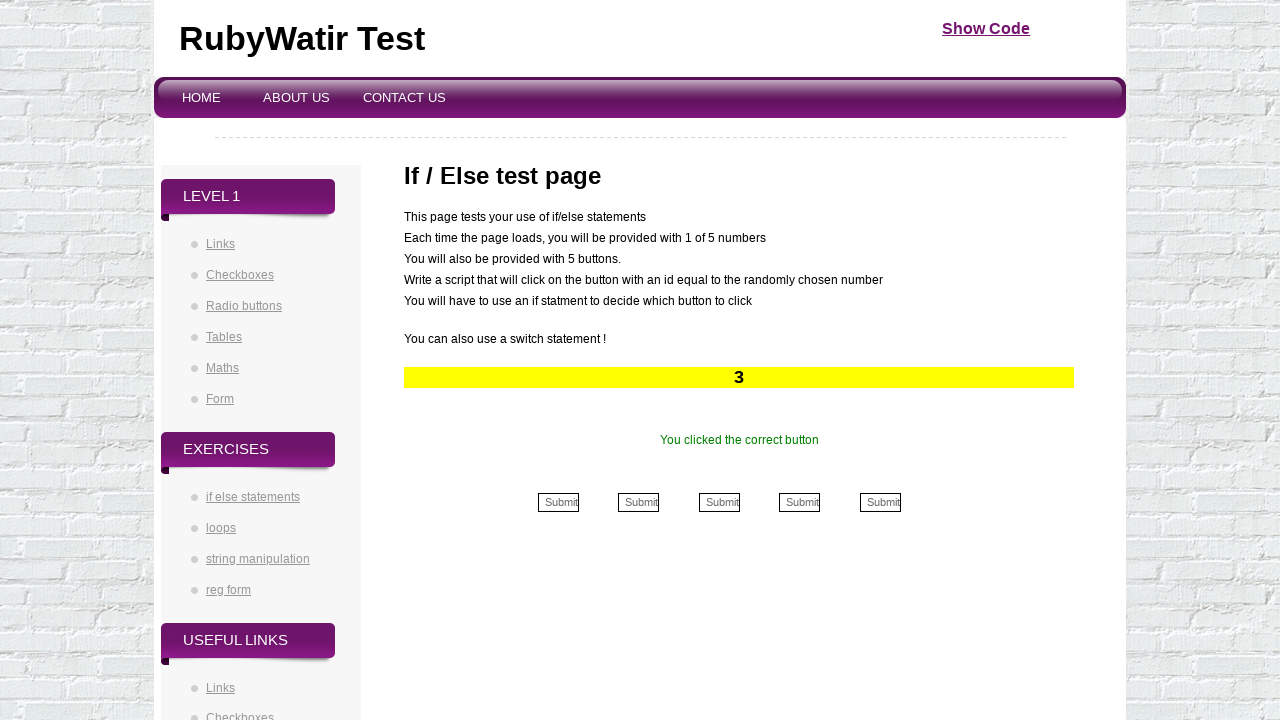

Clicked submit button for number '3' (iteration 9/50) at (719, 502) on xpath=//input[contains(@name, '3')]
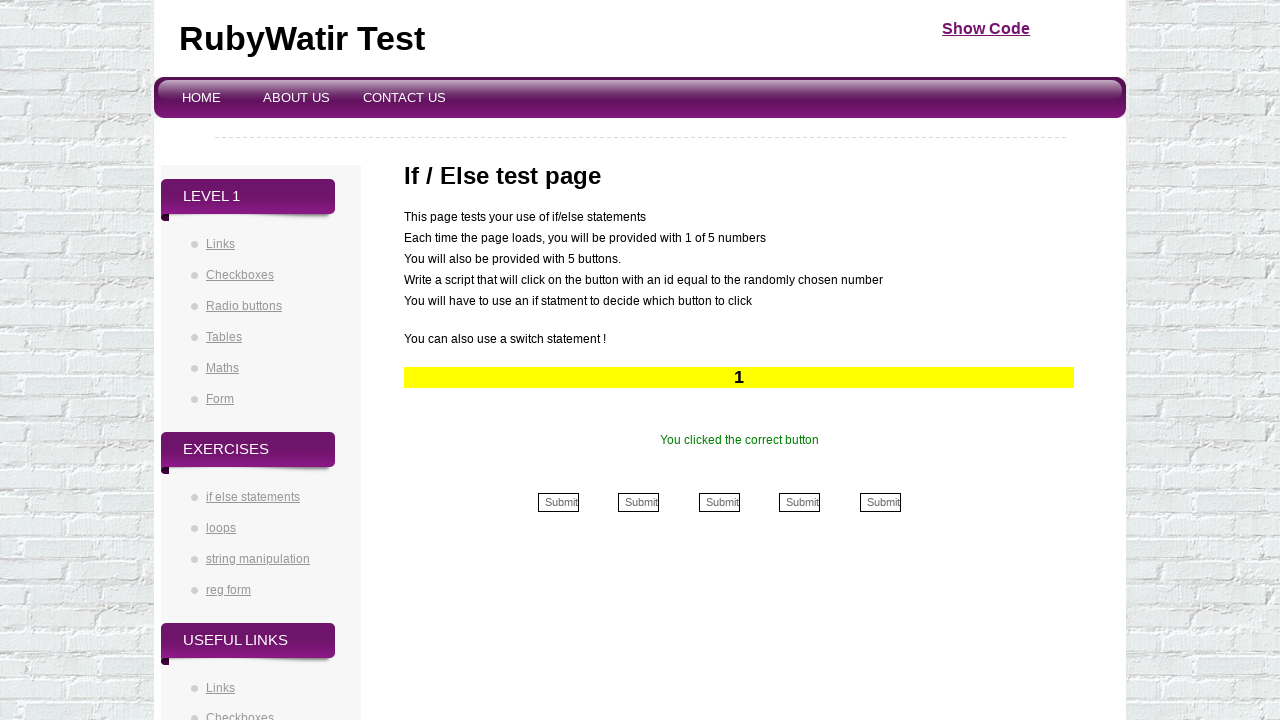

Retrieved number '1' from yellow highlighted section
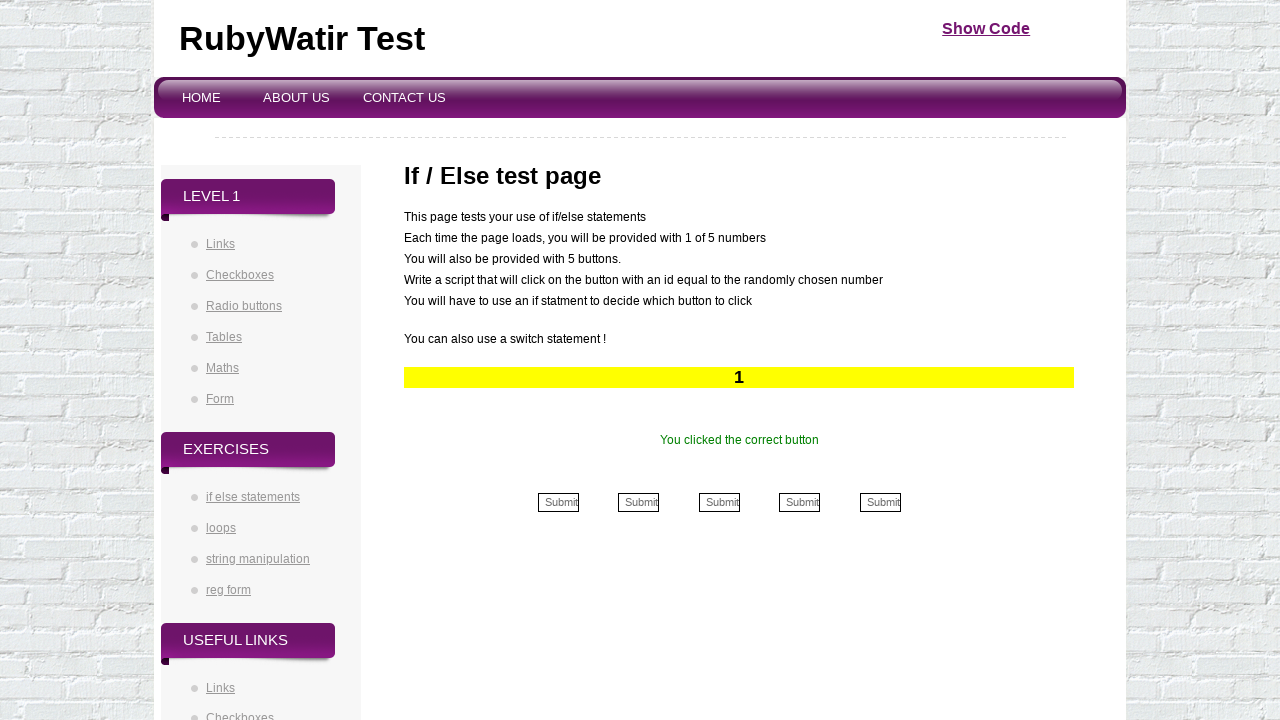

Clicked submit button for number '1' (iteration 10/50) at (558, 502) on xpath=//input[contains(@name, '1')]
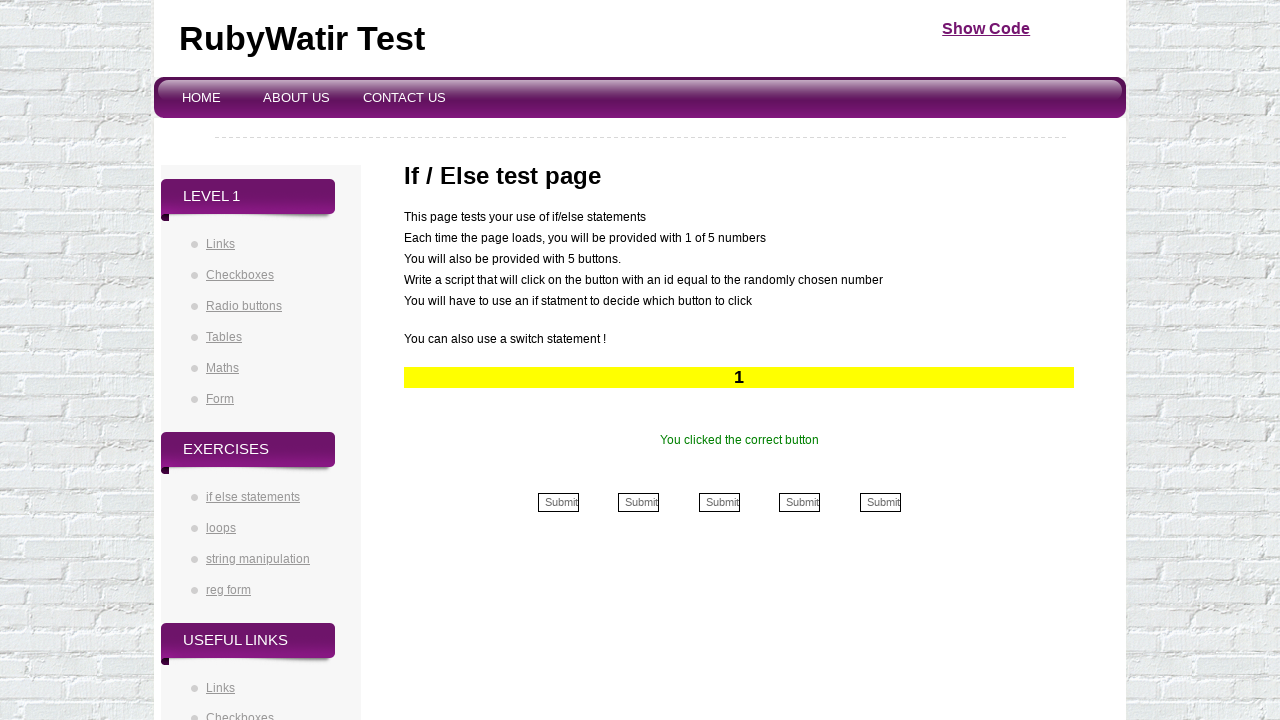

Retrieved number '1' from yellow highlighted section
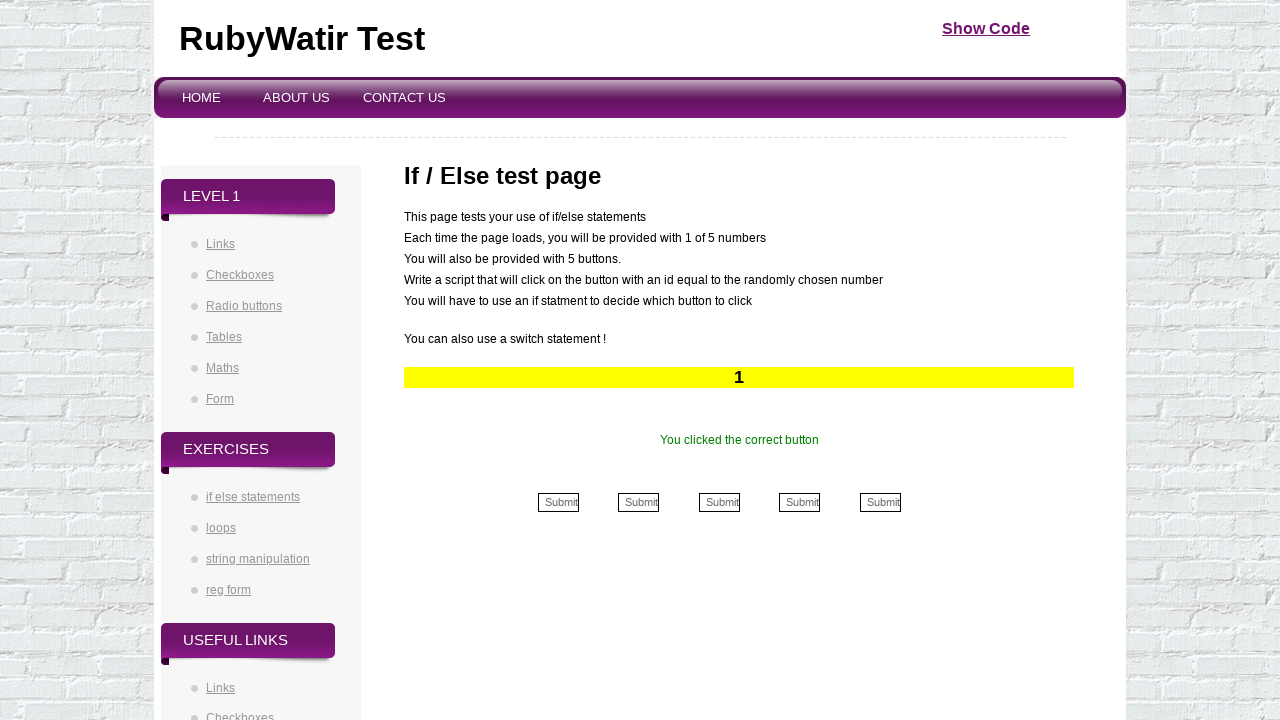

Clicked submit button for number '1' (iteration 11/50) at (558, 502) on xpath=//input[contains(@name, '1')]
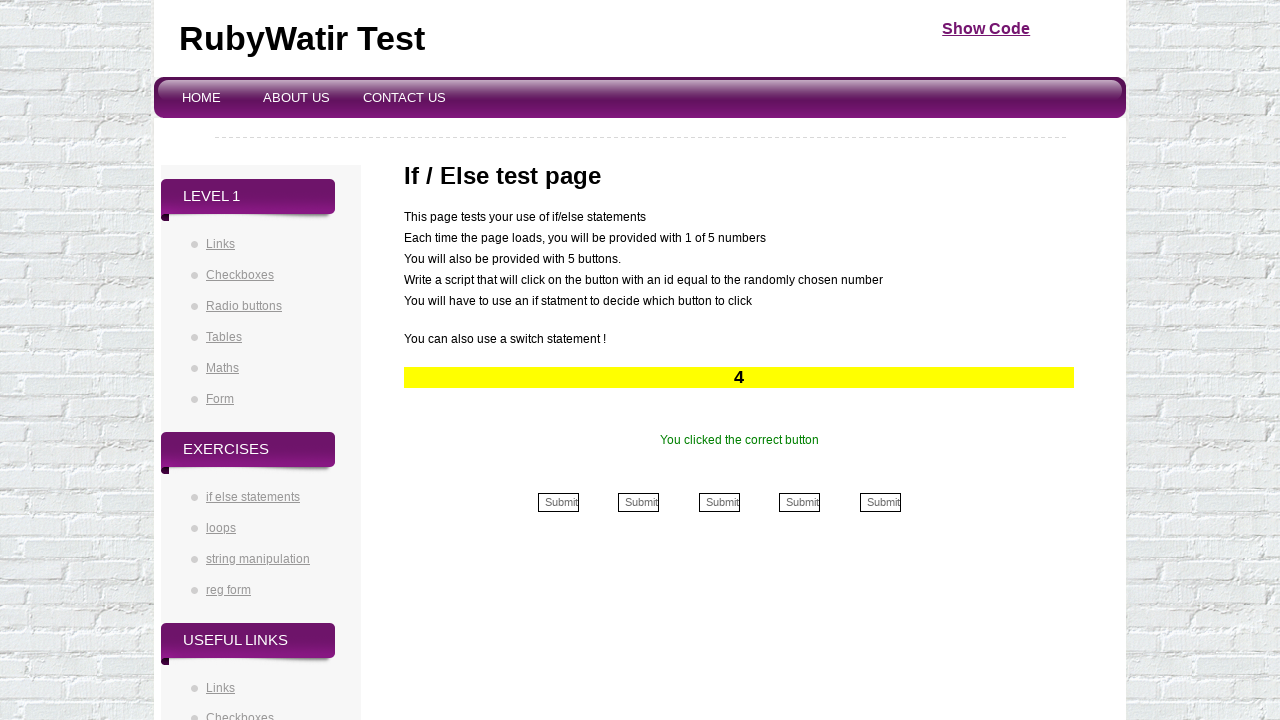

Retrieved number '4' from yellow highlighted section
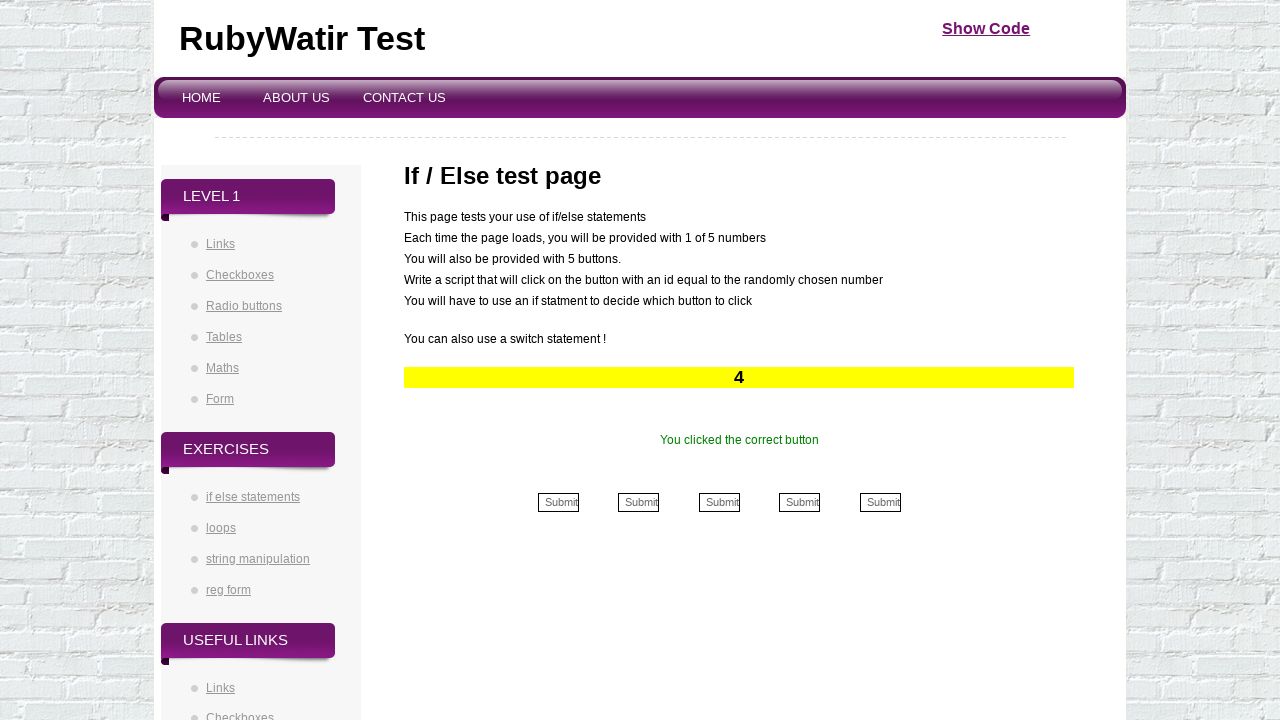

Clicked submit button for number '4' (iteration 12/50) at (800, 502) on xpath=//input[contains(@name, '4')]
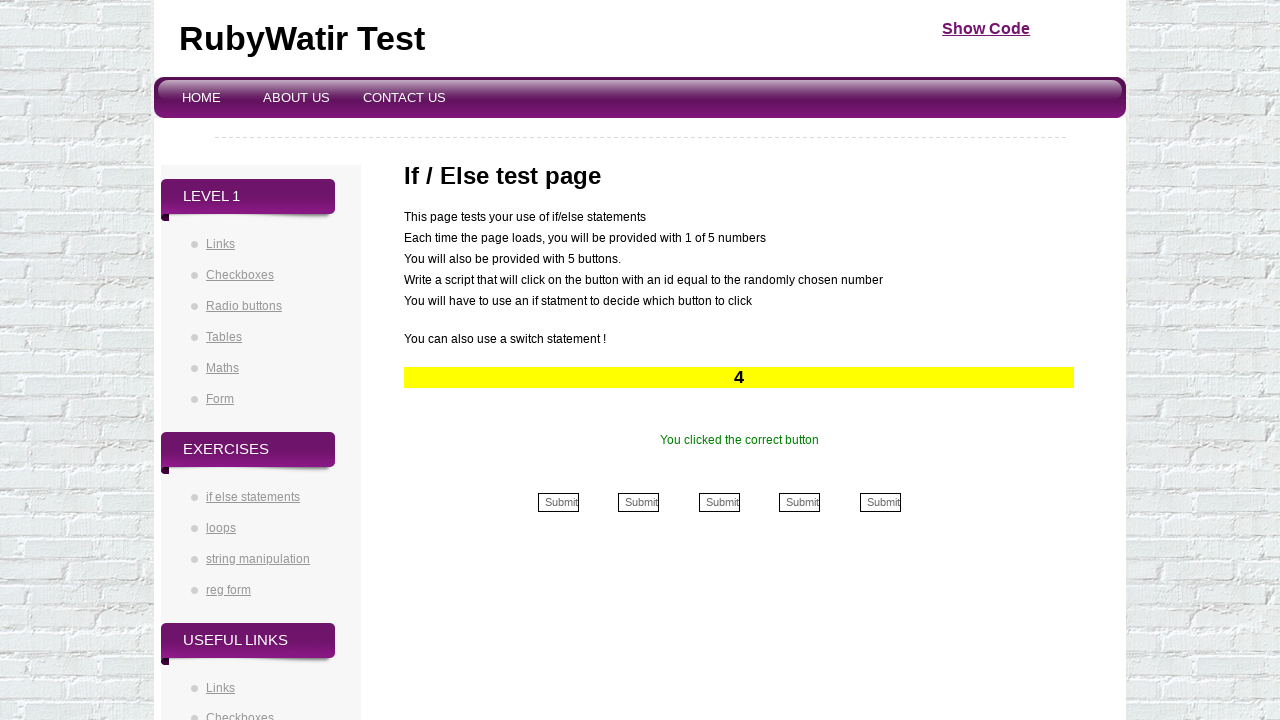

Retrieved number '4' from yellow highlighted section
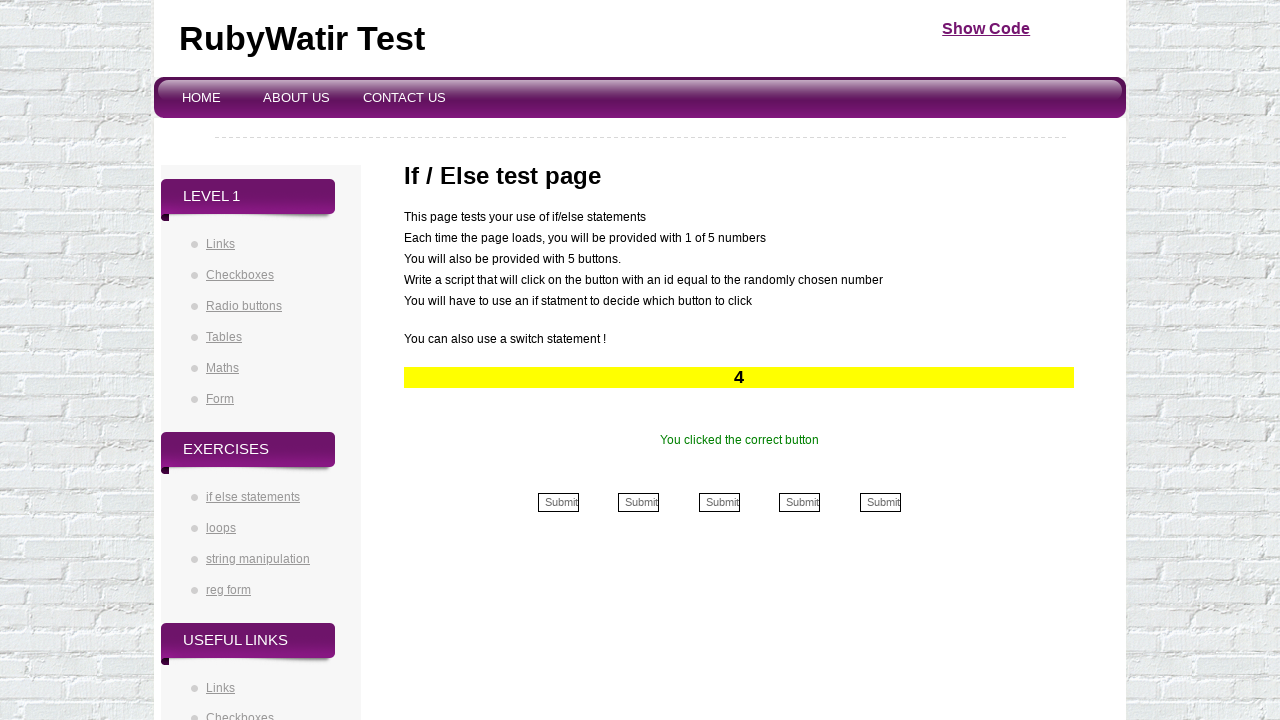

Clicked submit button for number '4' (iteration 13/50) at (800, 502) on xpath=//input[contains(@name, '4')]
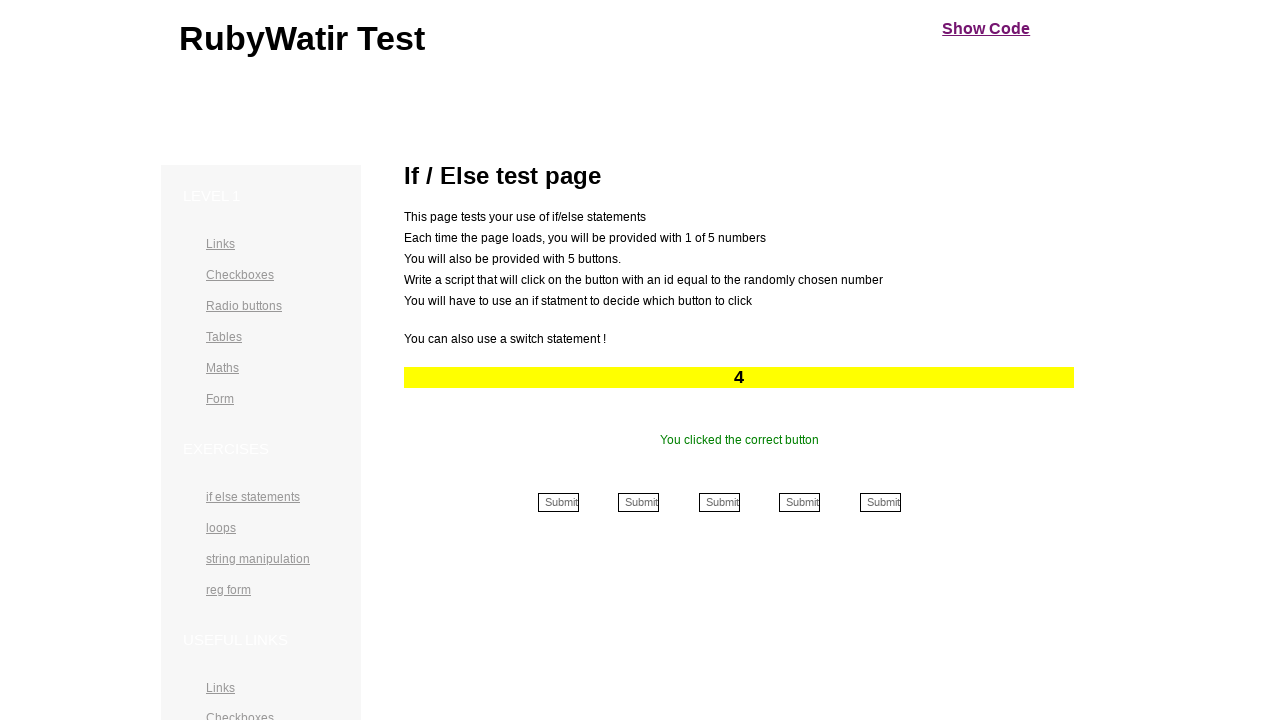

Retrieved number '4' from yellow highlighted section
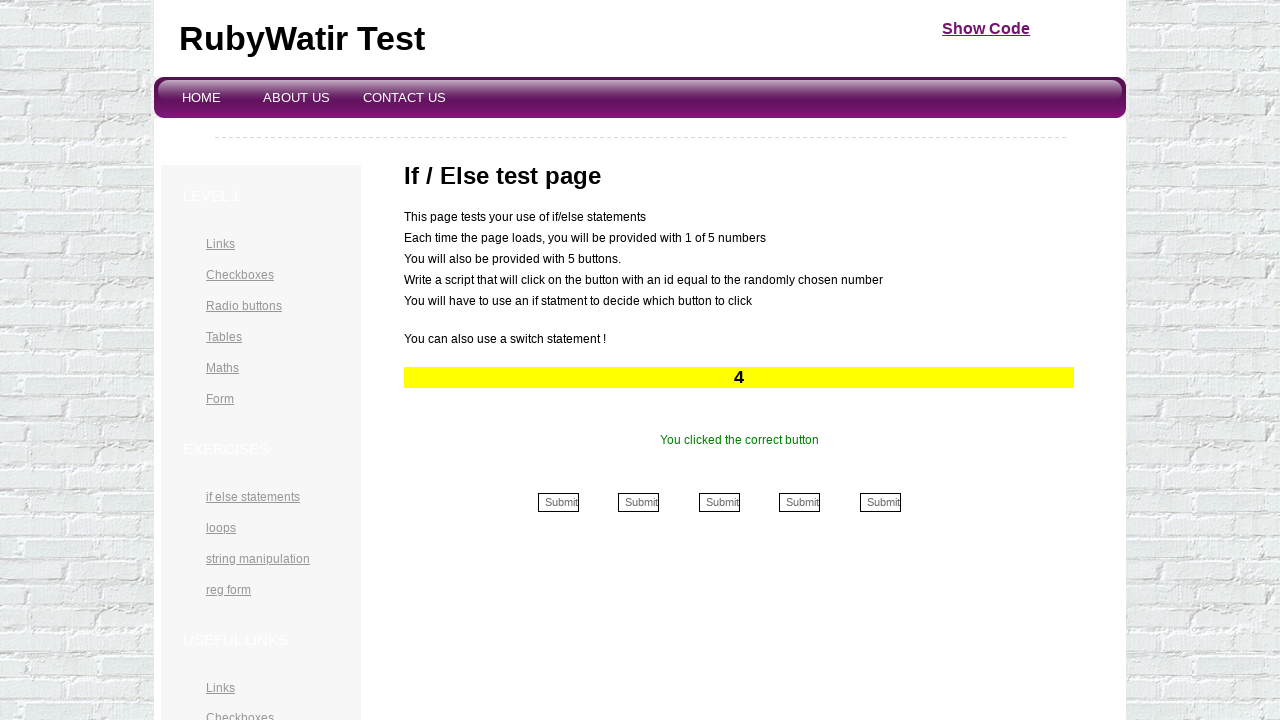

Clicked submit button for number '4' (iteration 14/50) at (800, 502) on xpath=//input[contains(@name, '4')]
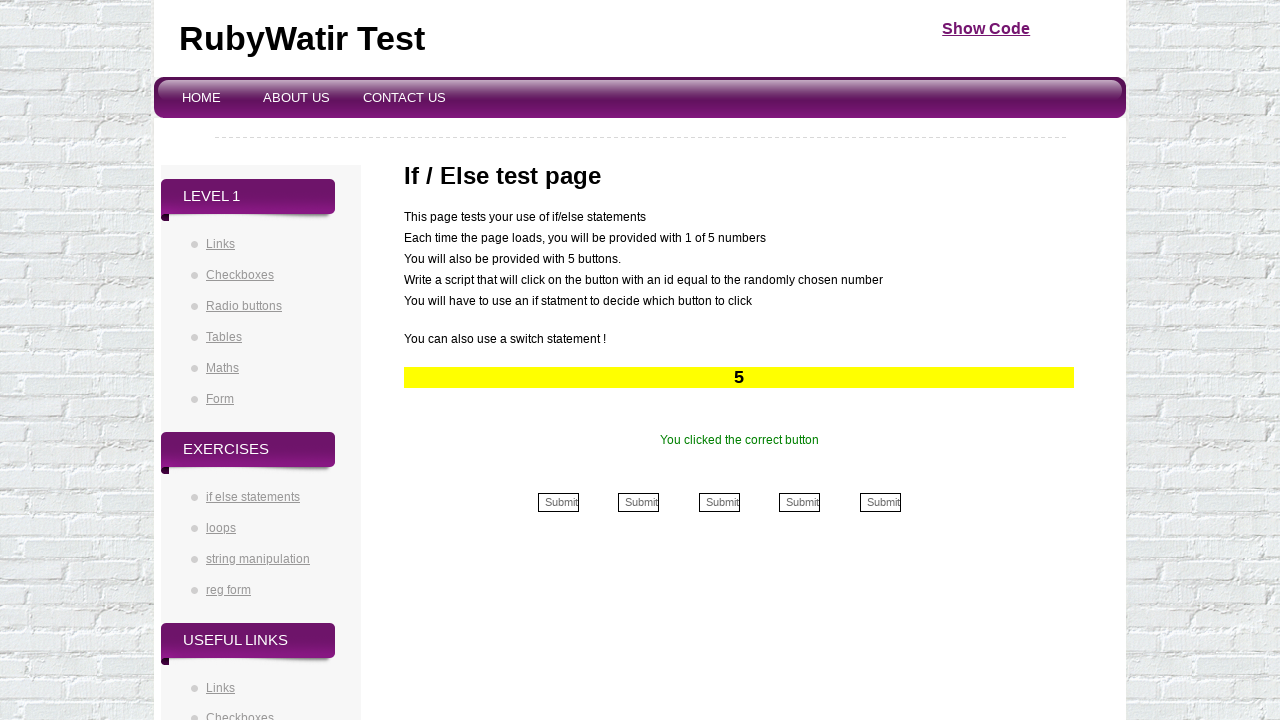

Retrieved number '5' from yellow highlighted section
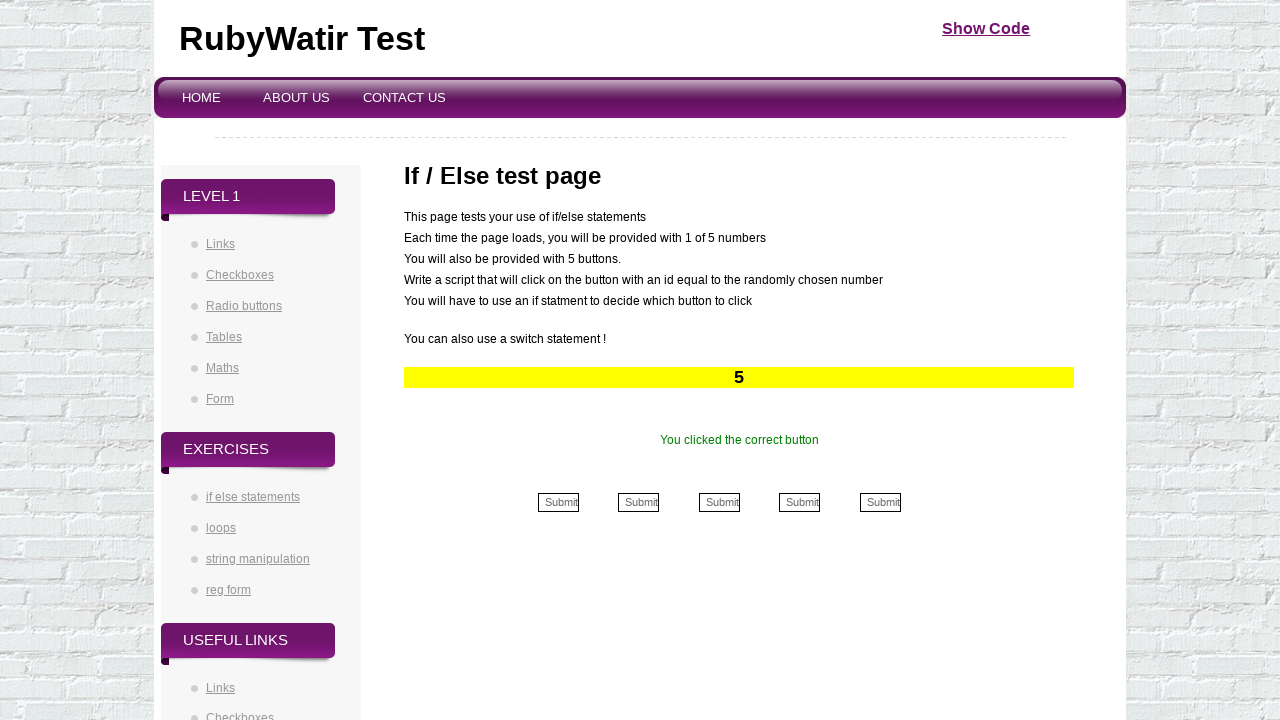

Clicked submit button for number '5' (iteration 15/50) at (880, 502) on xpath=//input[contains(@name, '5')]
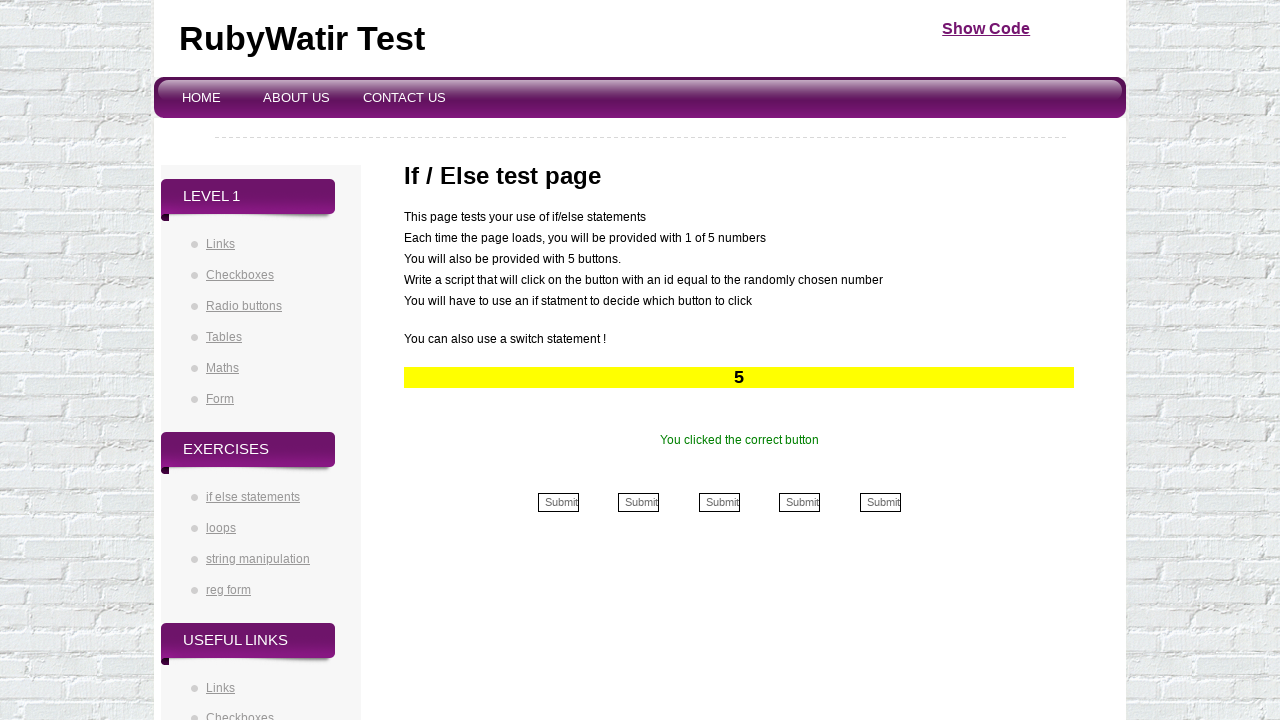

Retrieved number '5' from yellow highlighted section
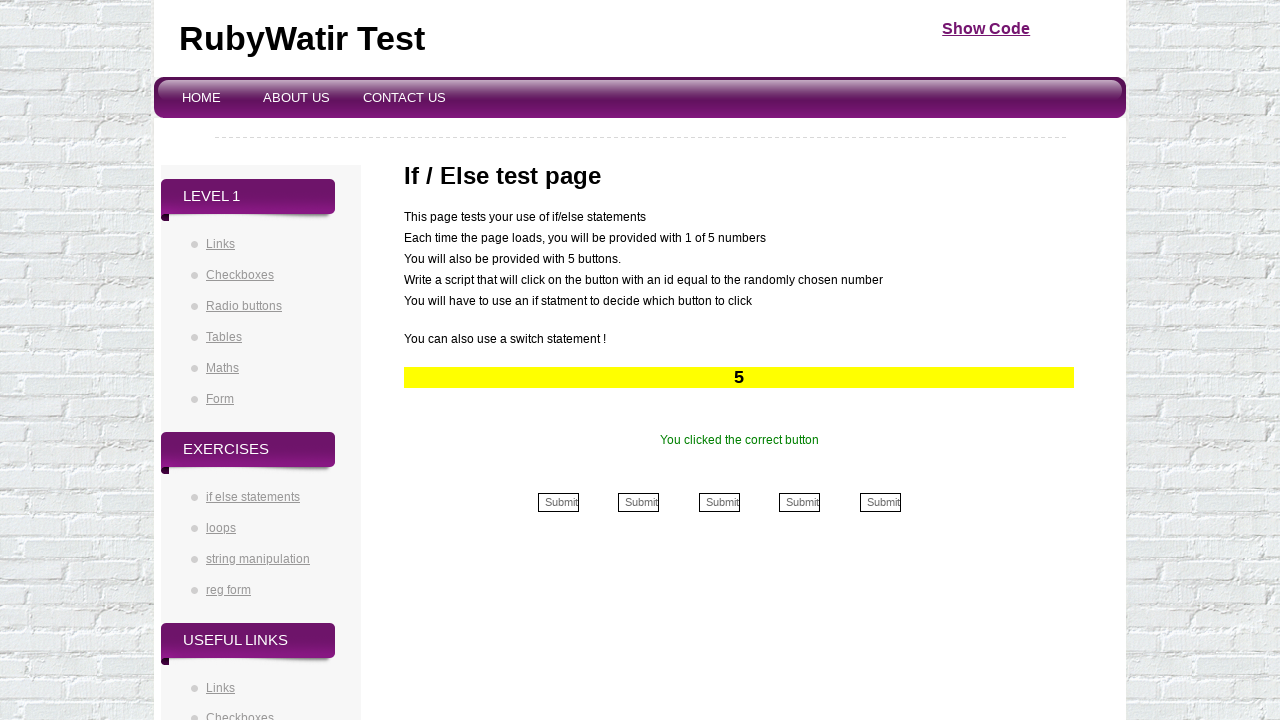

Clicked submit button for number '5' (iteration 16/50) at (880, 502) on xpath=//input[contains(@name, '5')]
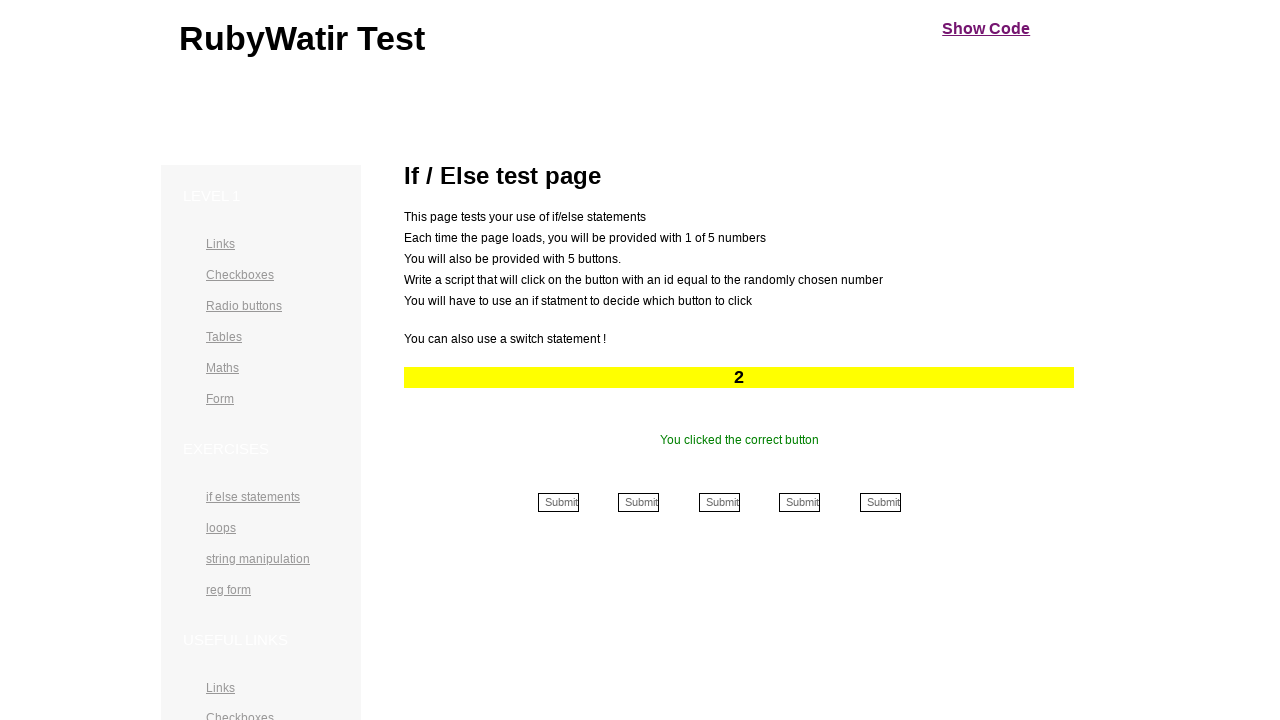

Retrieved number '2' from yellow highlighted section
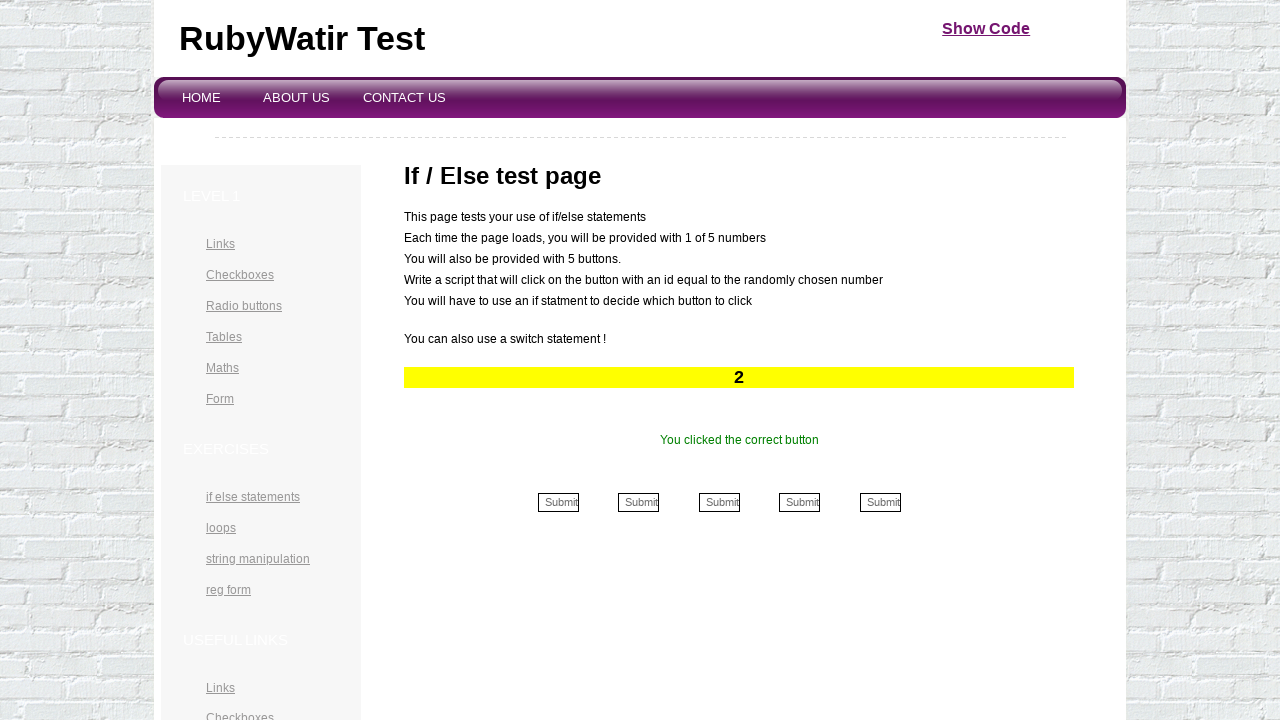

Clicked submit button for number '2' (iteration 17/50) at (639, 502) on xpath=//input[contains(@name, '2')]
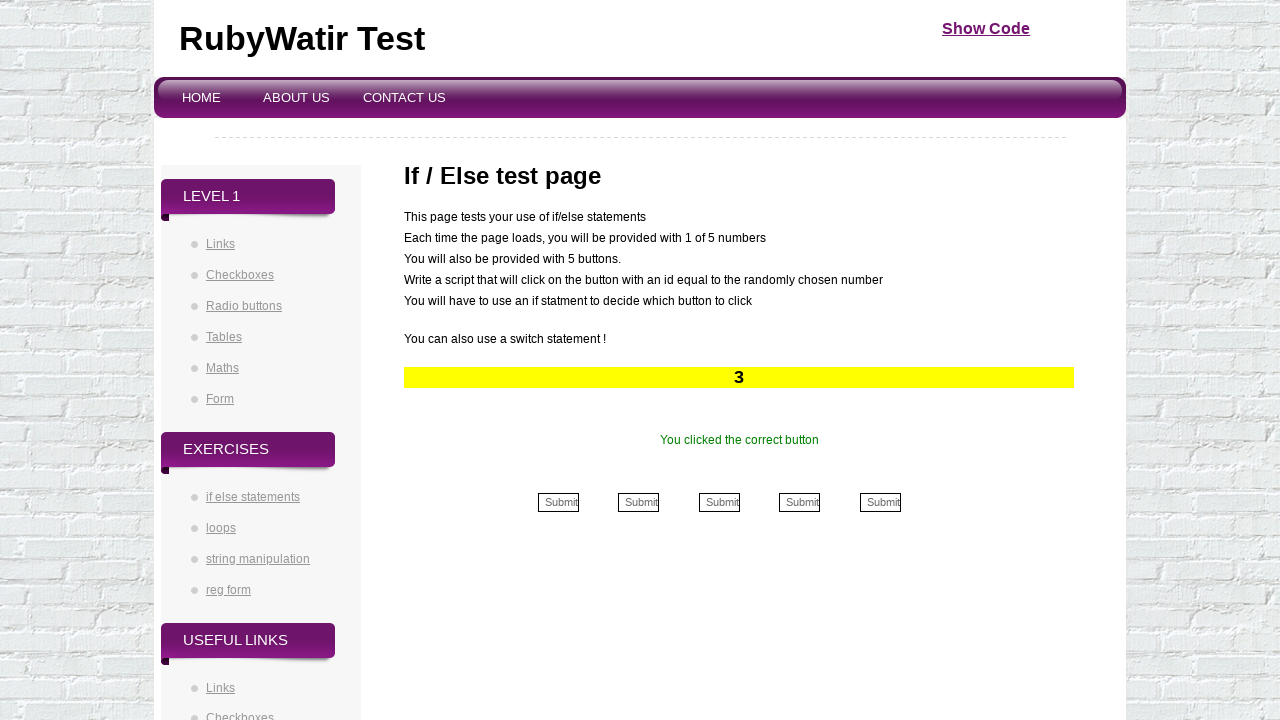

Retrieved number '3' from yellow highlighted section
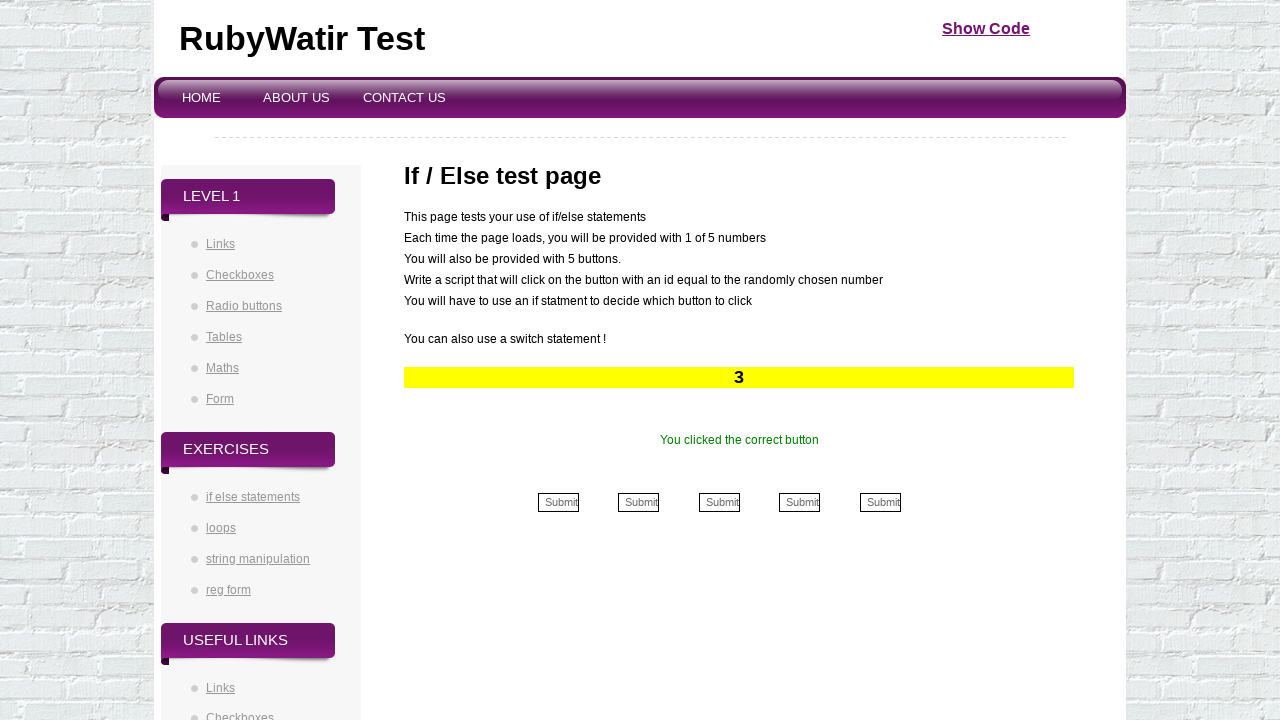

Clicked submit button for number '3' (iteration 18/50) at (719, 502) on xpath=//input[contains(@name, '3')]
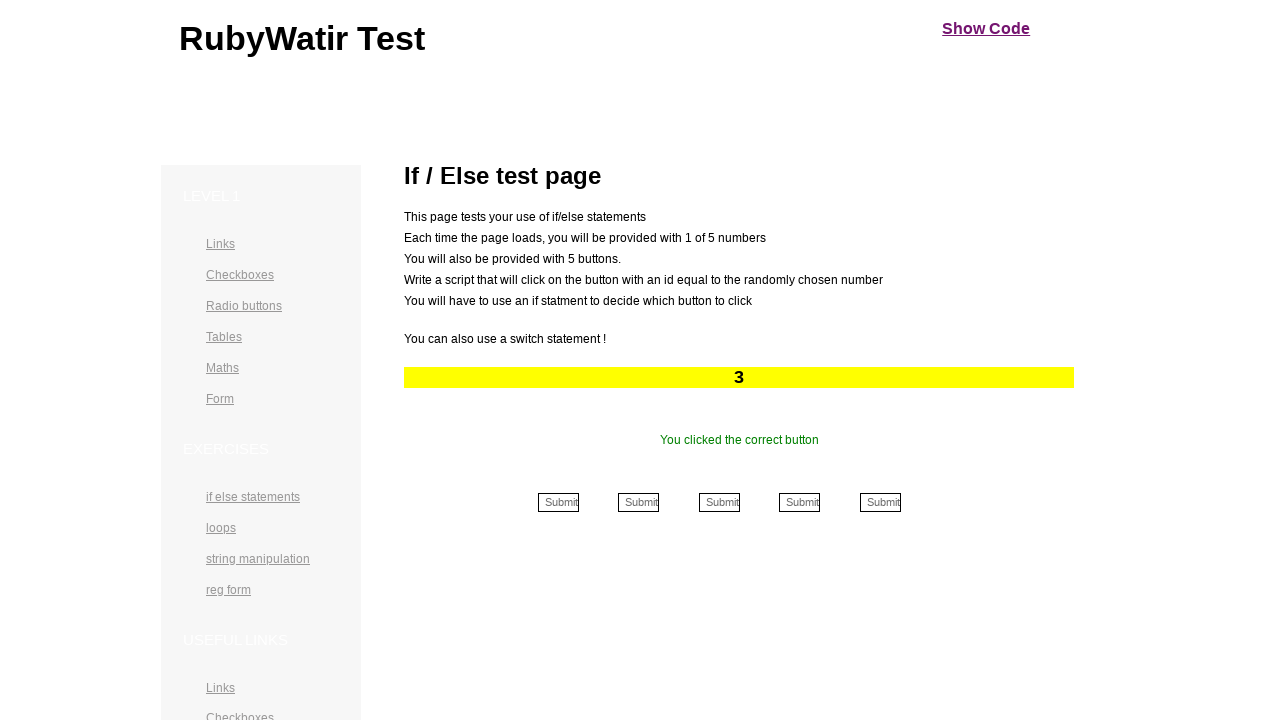

Retrieved number '3' from yellow highlighted section
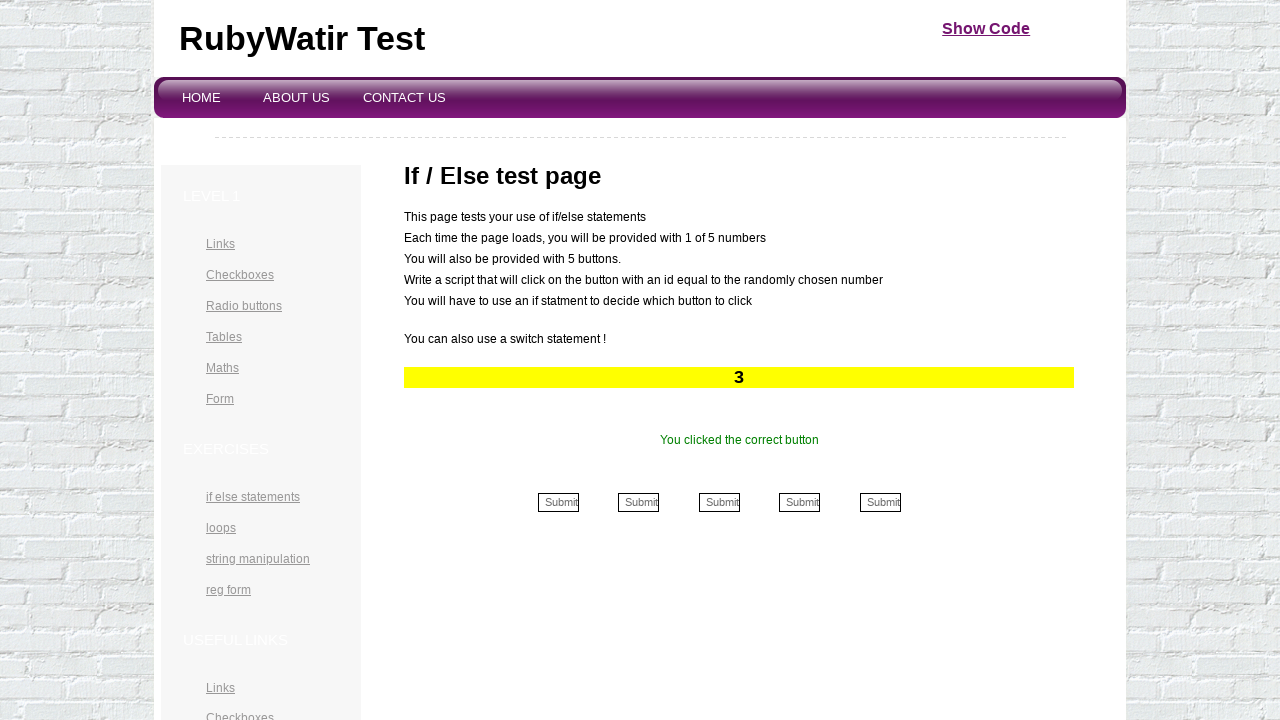

Clicked submit button for number '3' (iteration 19/50) at (719, 502) on xpath=//input[contains(@name, '3')]
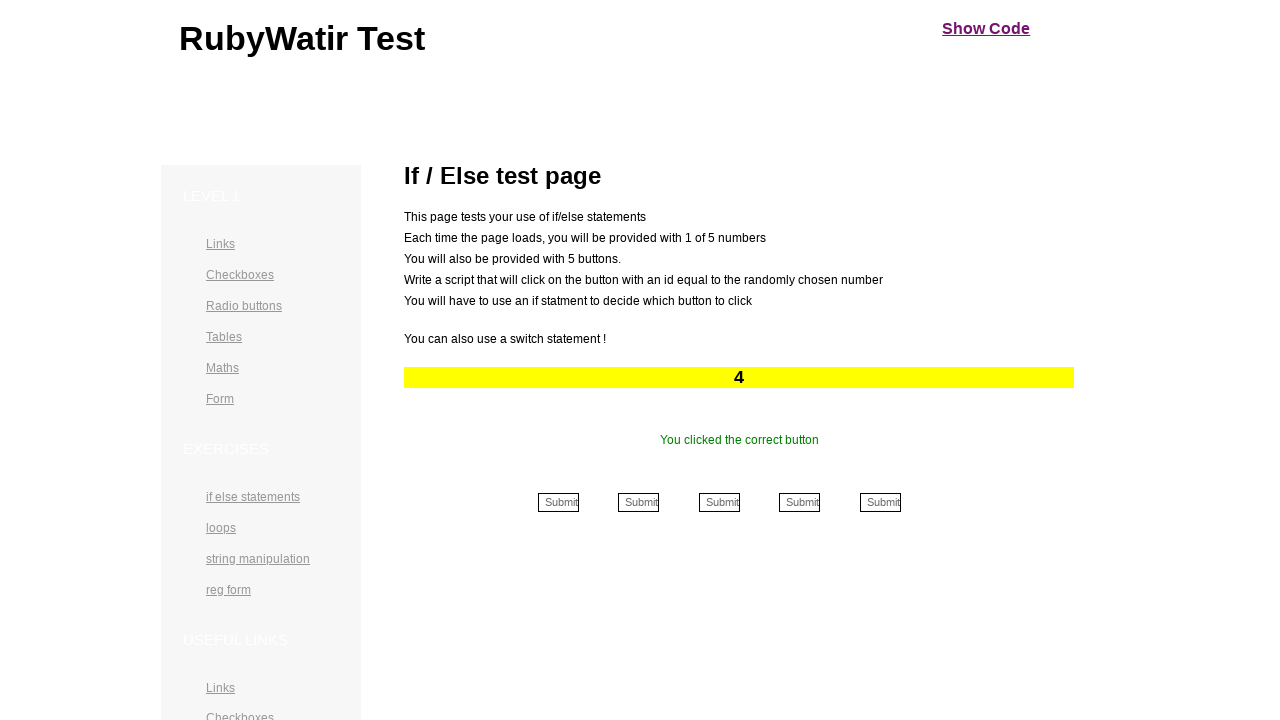

Retrieved number '4' from yellow highlighted section
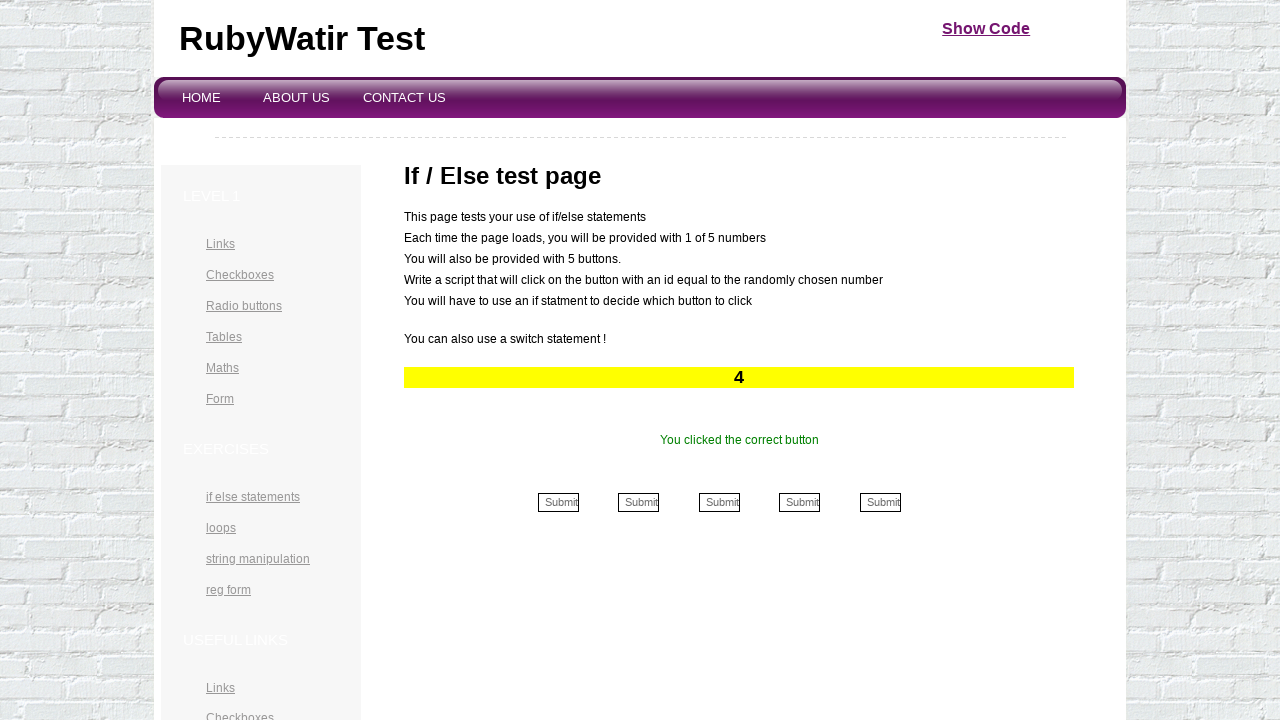

Clicked submit button for number '4' (iteration 20/50) at (800, 502) on xpath=//input[contains(@name, '4')]
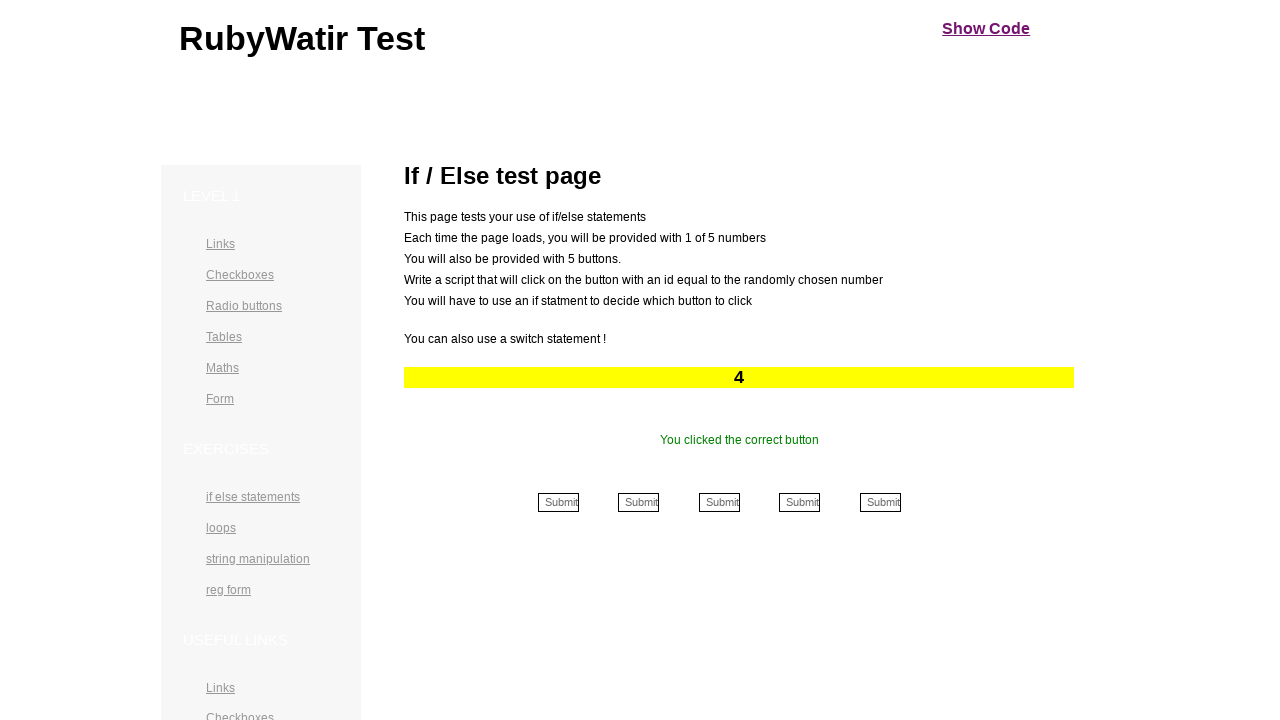

Retrieved number '4' from yellow highlighted section
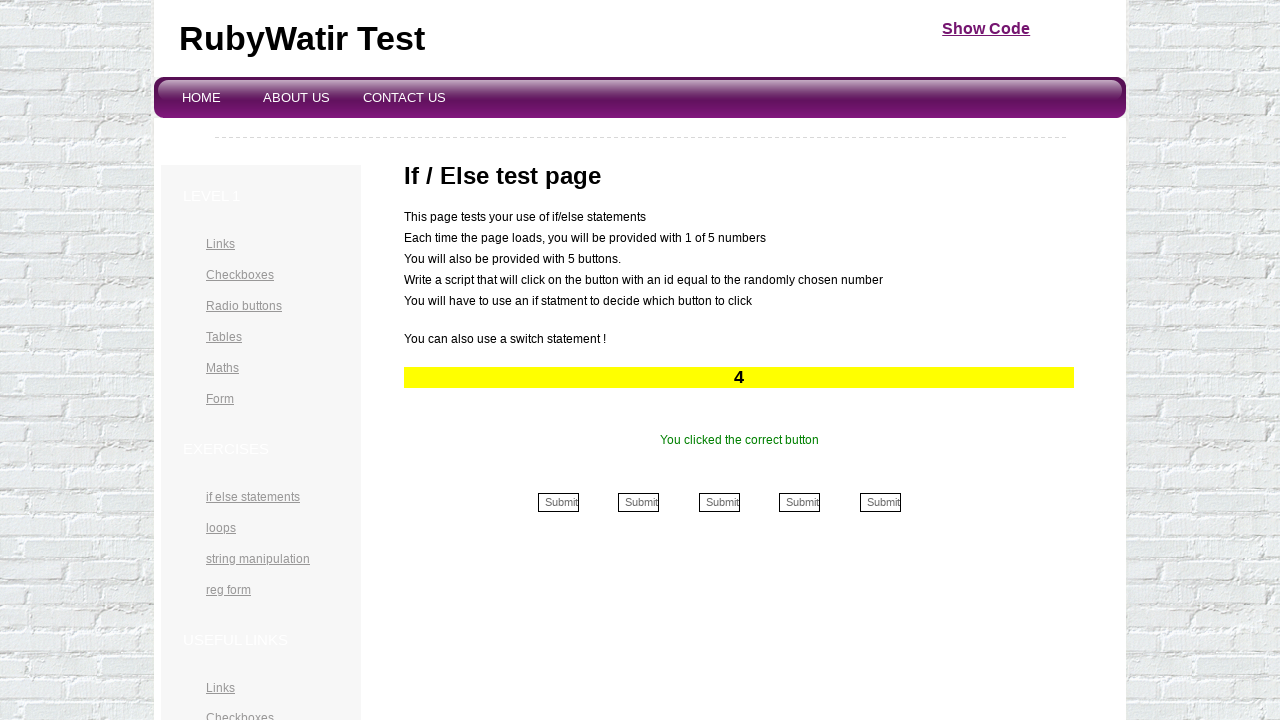

Clicked submit button for number '4' (iteration 21/50) at (800, 502) on xpath=//input[contains(@name, '4')]
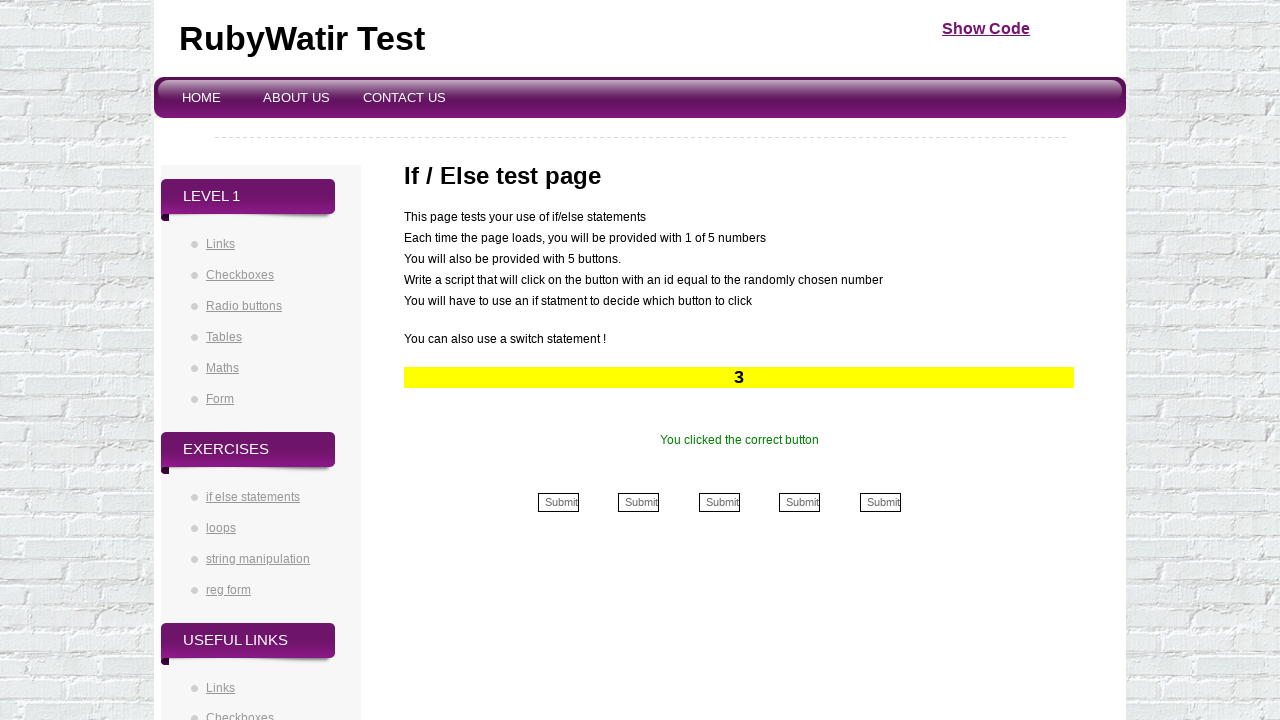

Retrieved number '3' from yellow highlighted section
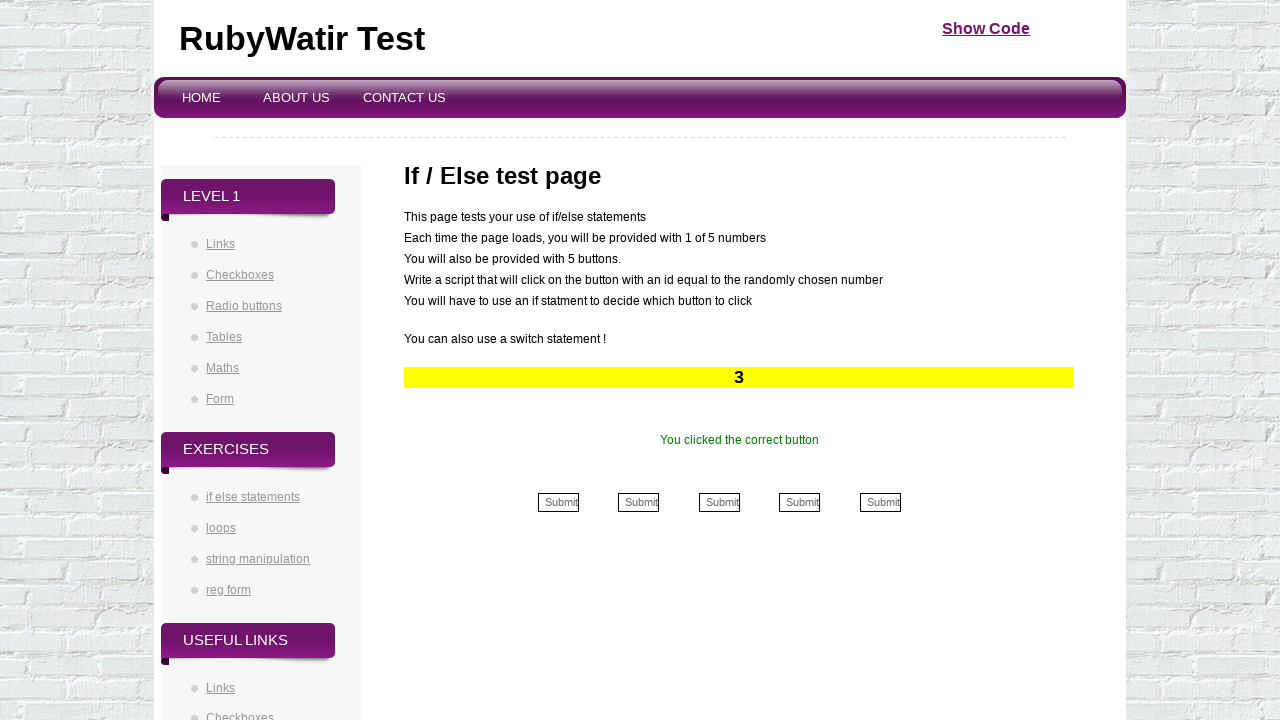

Clicked submit button for number '3' (iteration 22/50) at (719, 502) on xpath=//input[contains(@name, '3')]
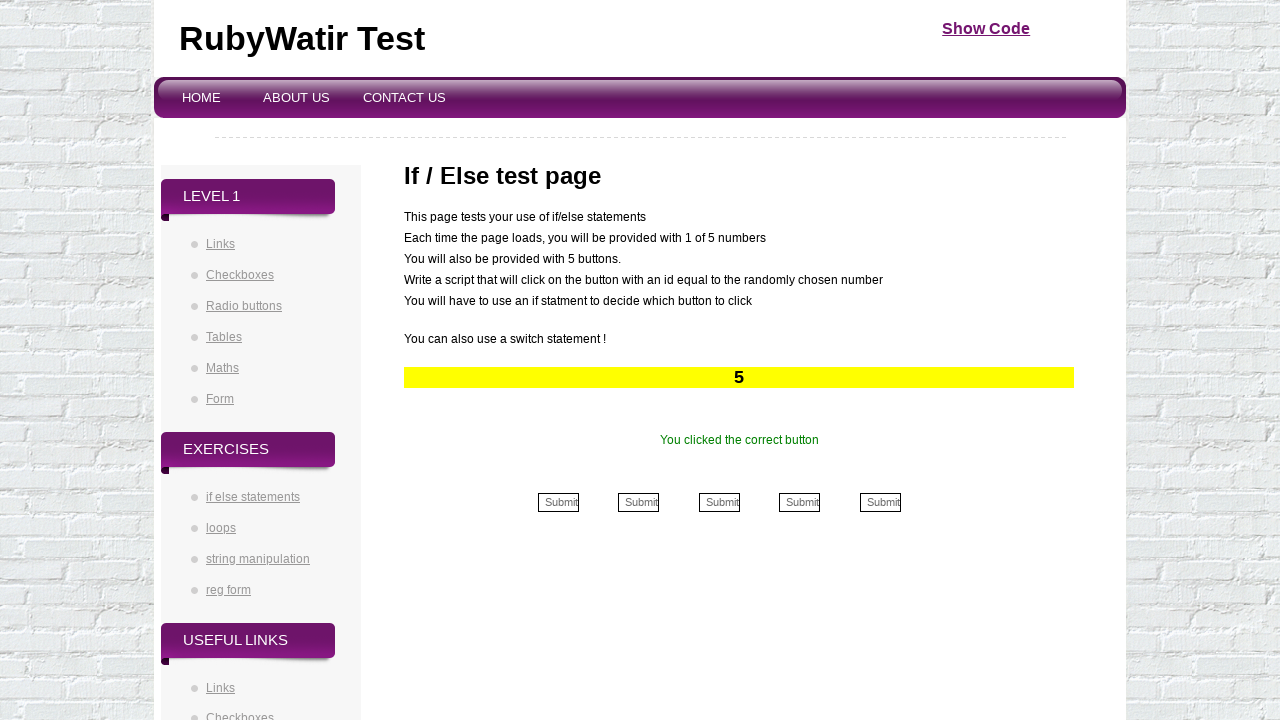

Retrieved number '5' from yellow highlighted section
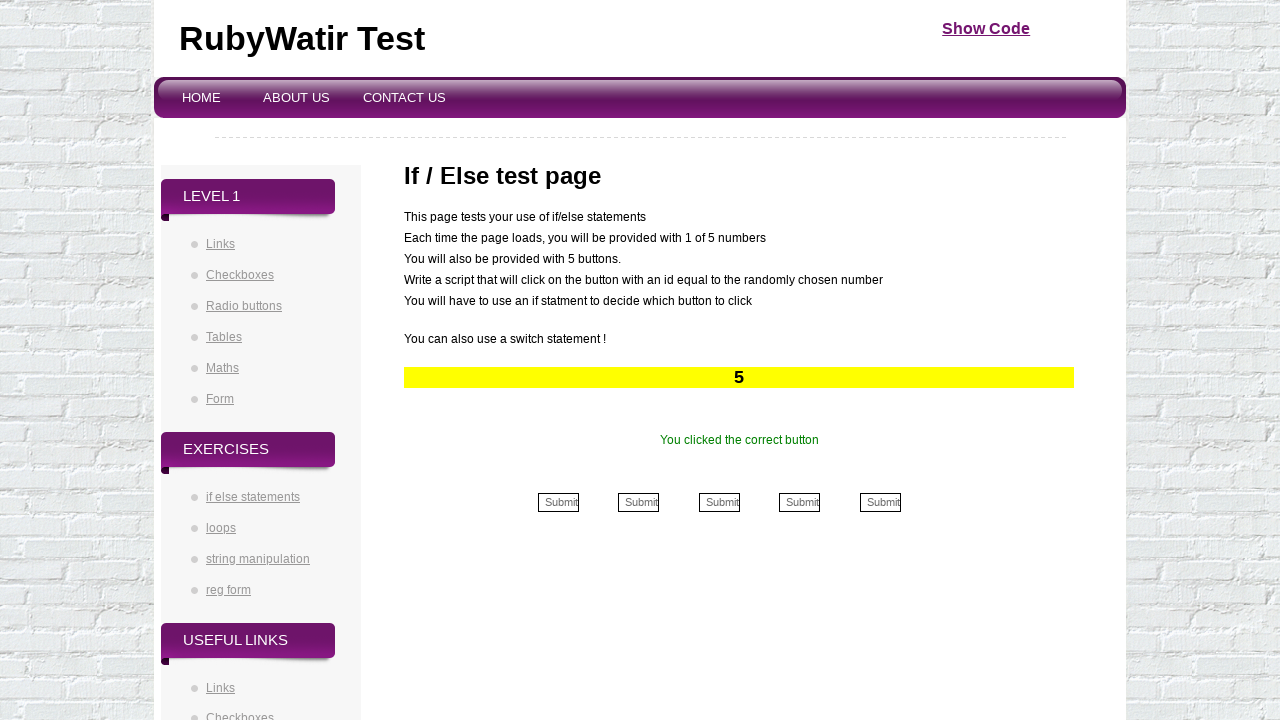

Clicked submit button for number '5' (iteration 23/50) at (880, 502) on xpath=//input[contains(@name, '5')]
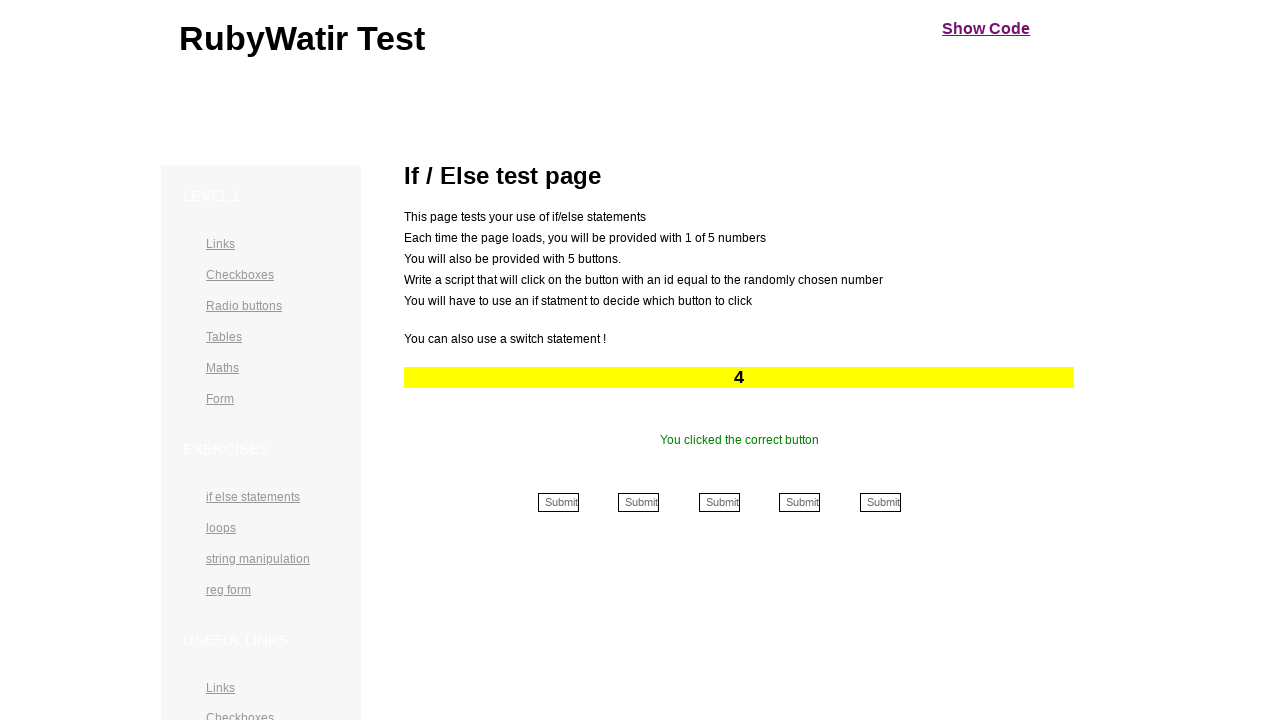

Retrieved number '4' from yellow highlighted section
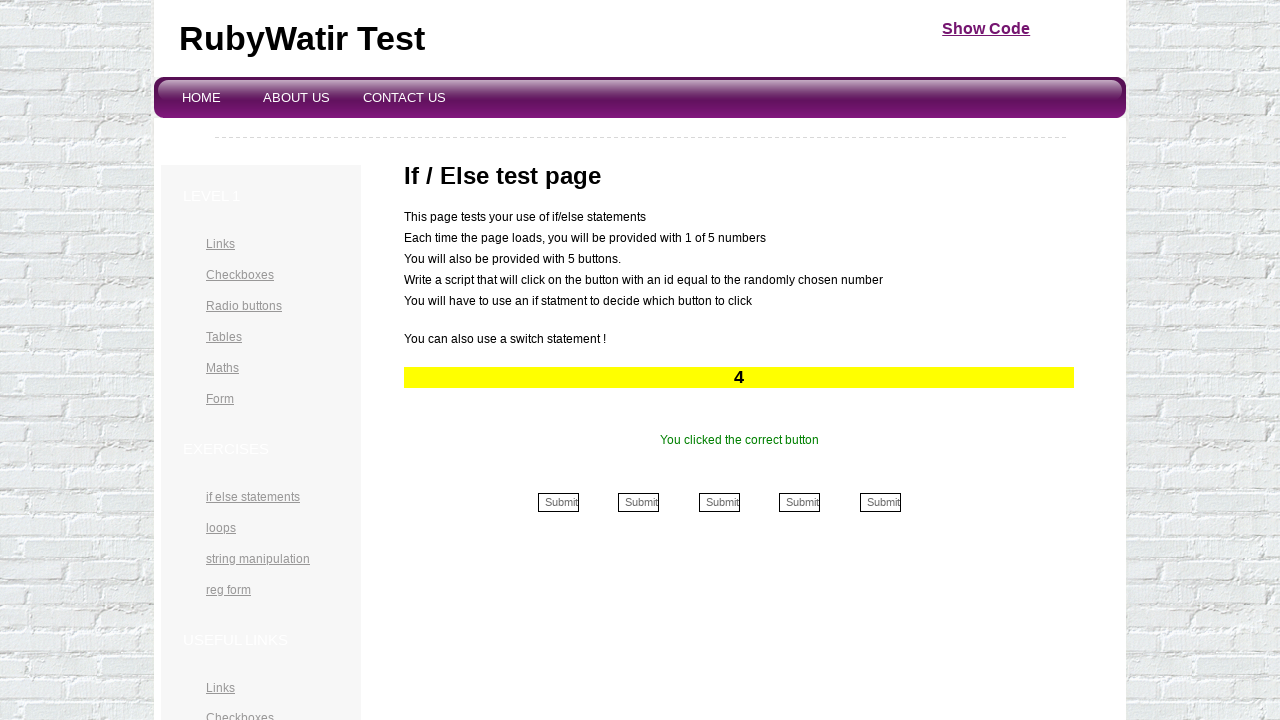

Clicked submit button for number '4' (iteration 24/50) at (800, 502) on xpath=//input[contains(@name, '4')]
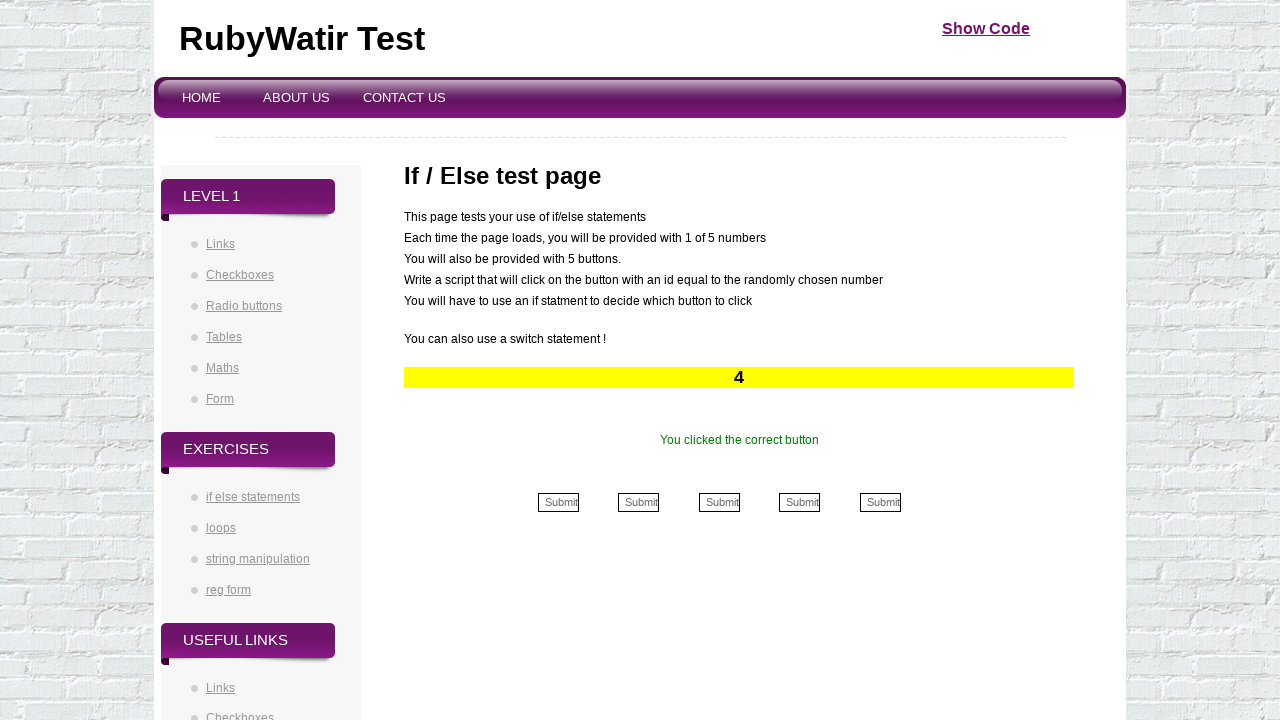

Retrieved number '4' from yellow highlighted section
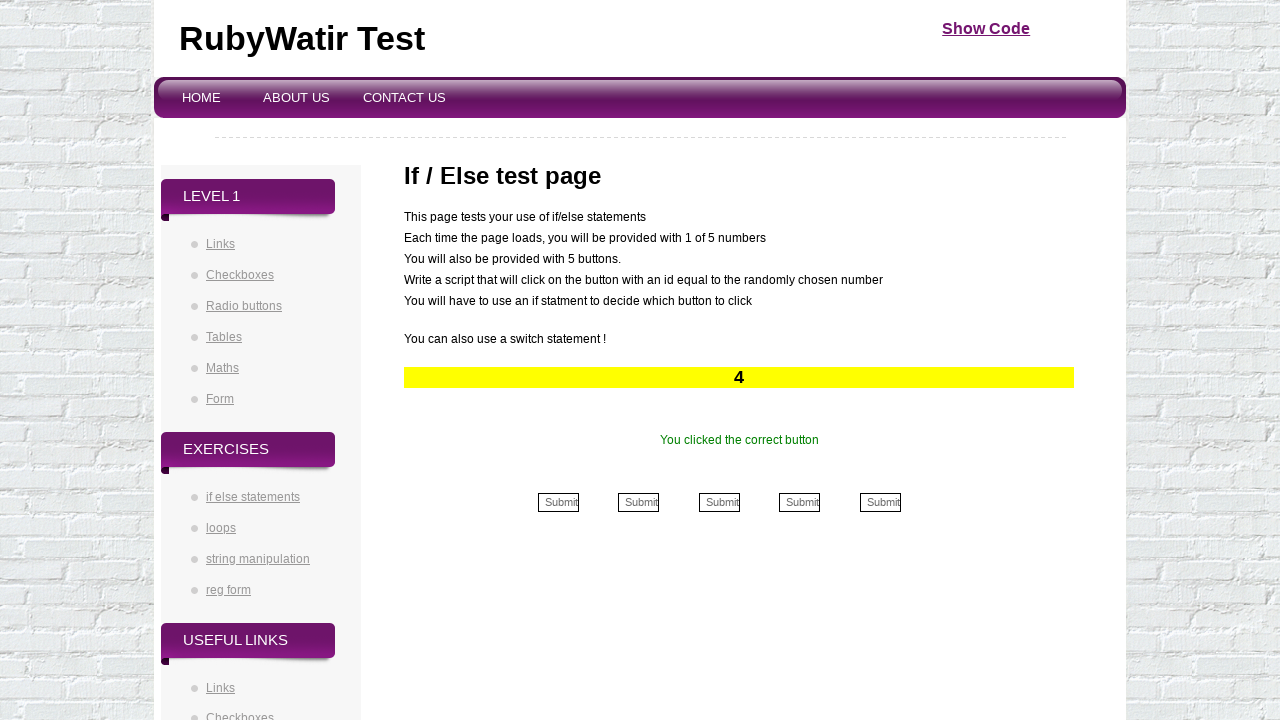

Clicked submit button for number '4' (iteration 25/50) at (800, 502) on xpath=//input[contains(@name, '4')]
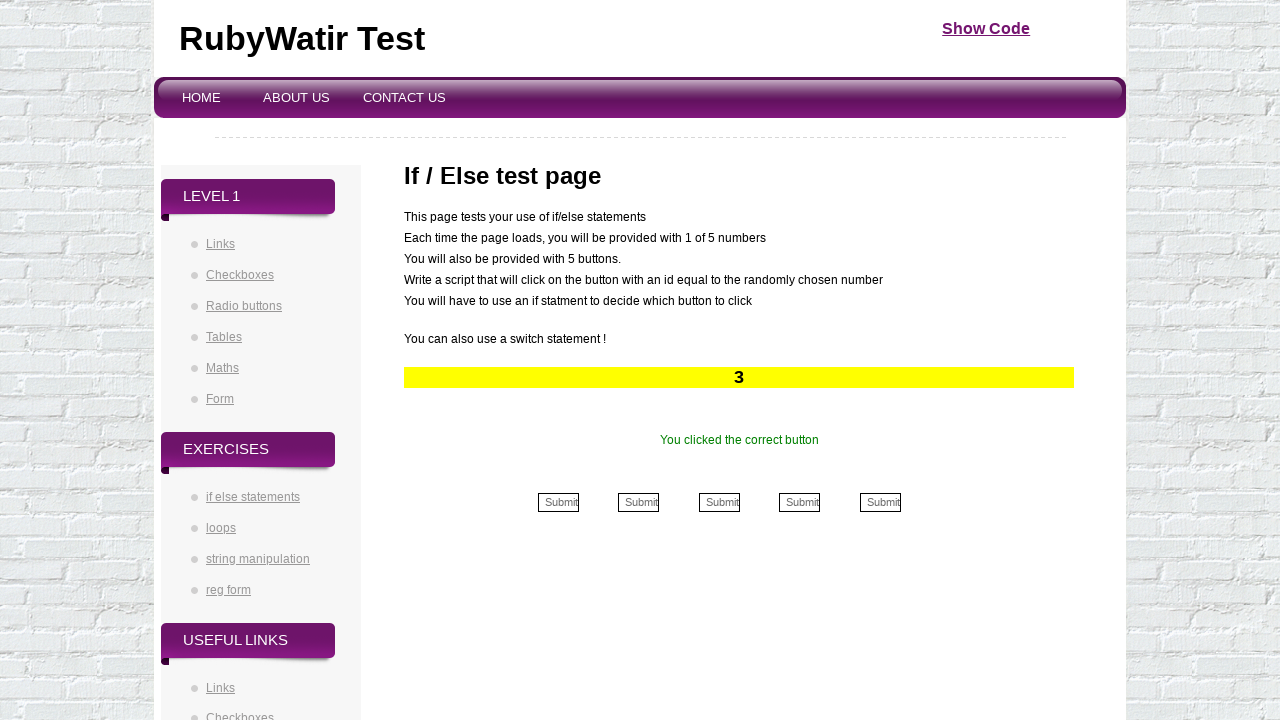

Retrieved number '3' from yellow highlighted section
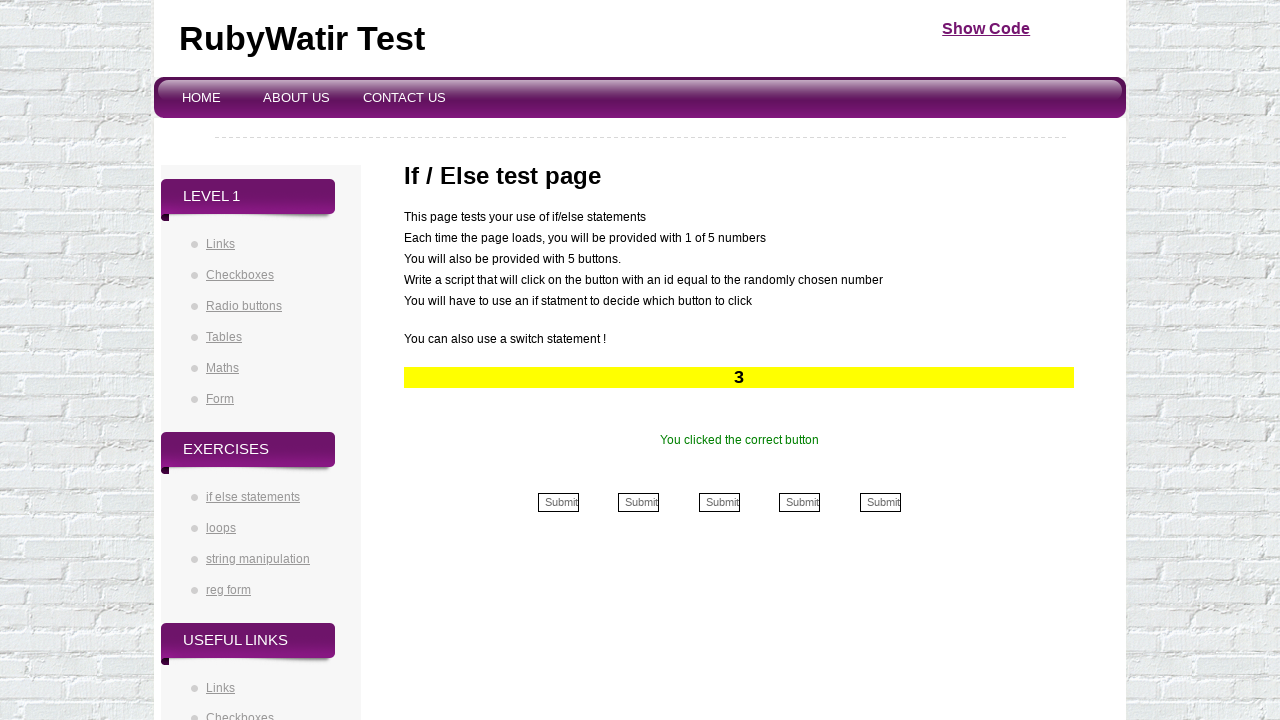

Clicked submit button for number '3' (iteration 26/50) at (719, 502) on xpath=//input[contains(@name, '3')]
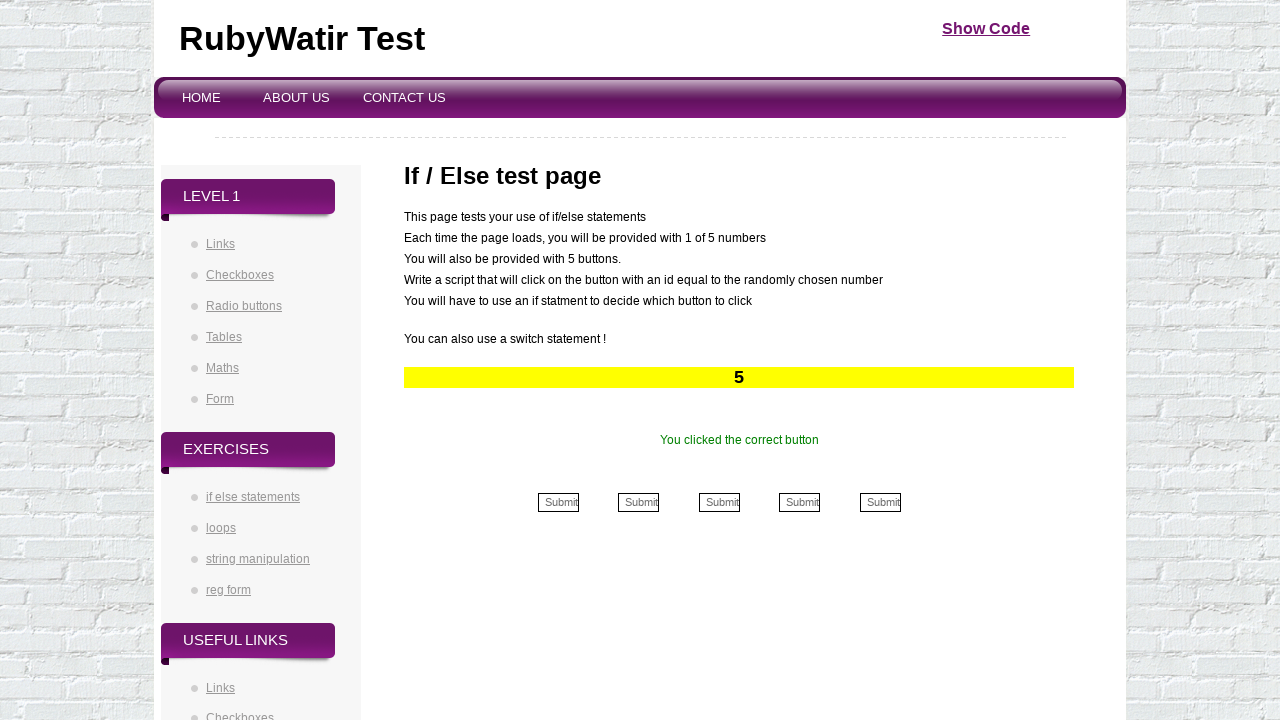

Retrieved number '5' from yellow highlighted section
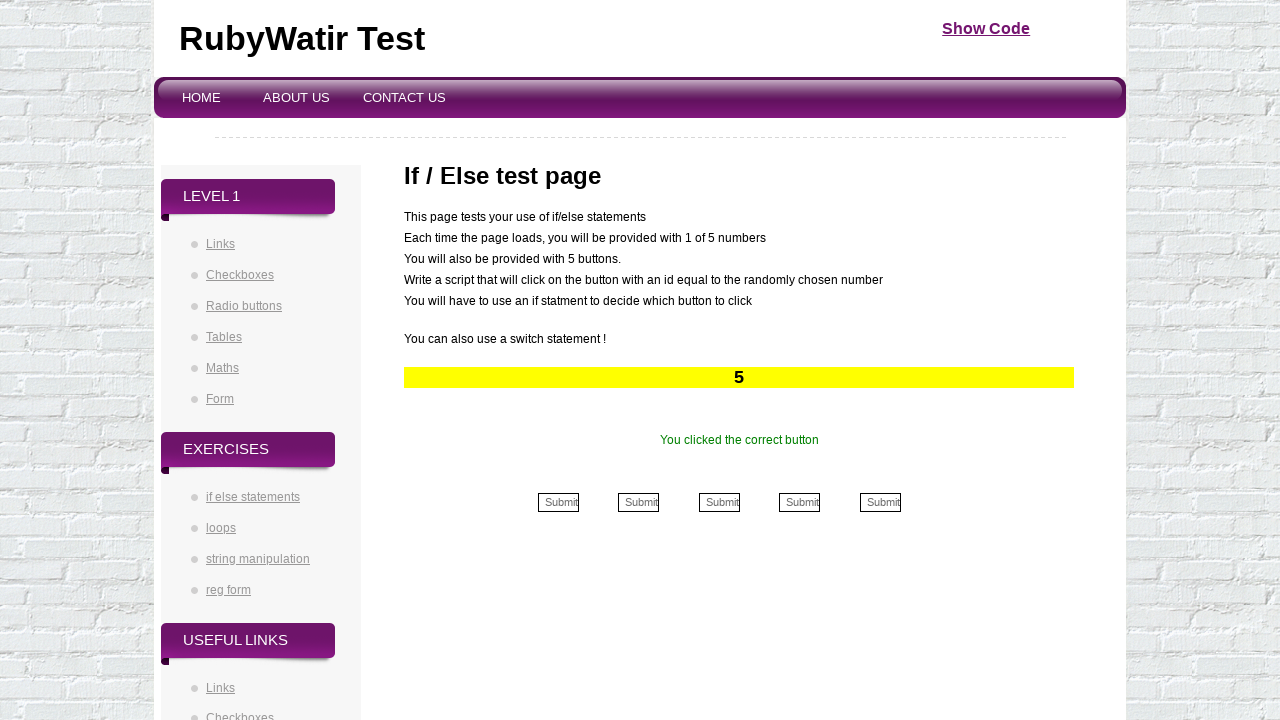

Clicked submit button for number '5' (iteration 27/50) at (880, 502) on xpath=//input[contains(@name, '5')]
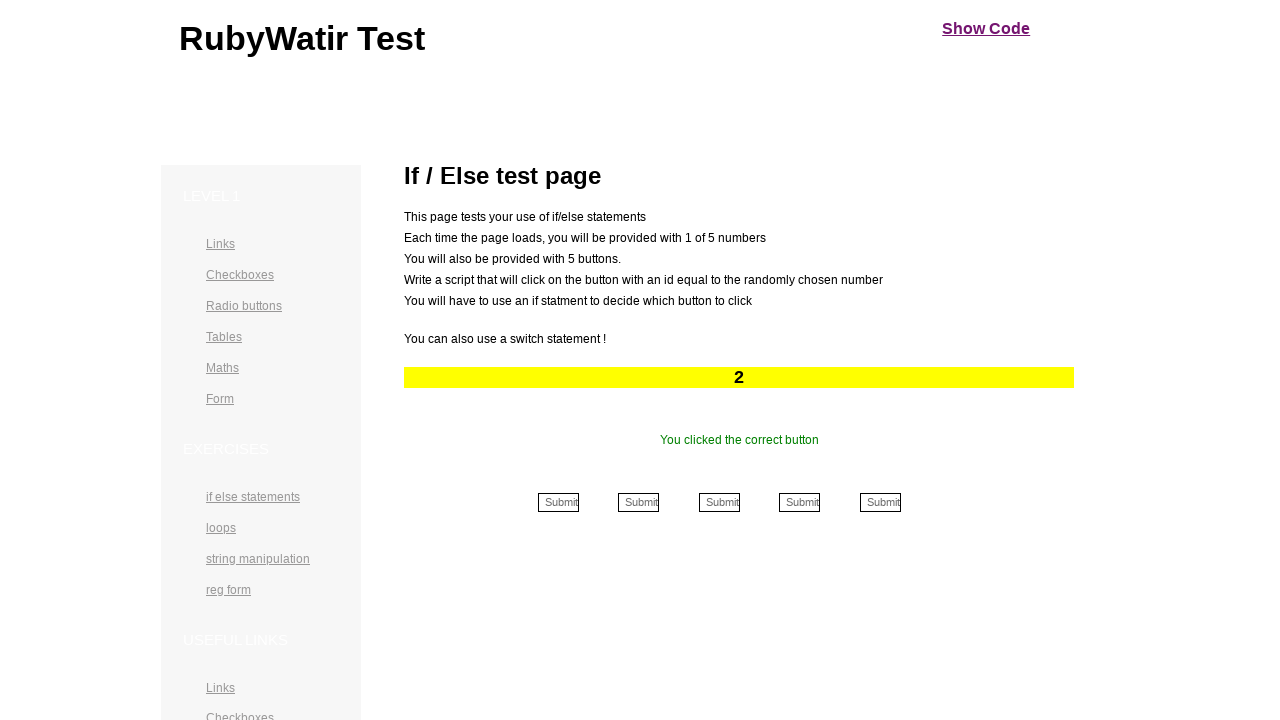

Retrieved number '2' from yellow highlighted section
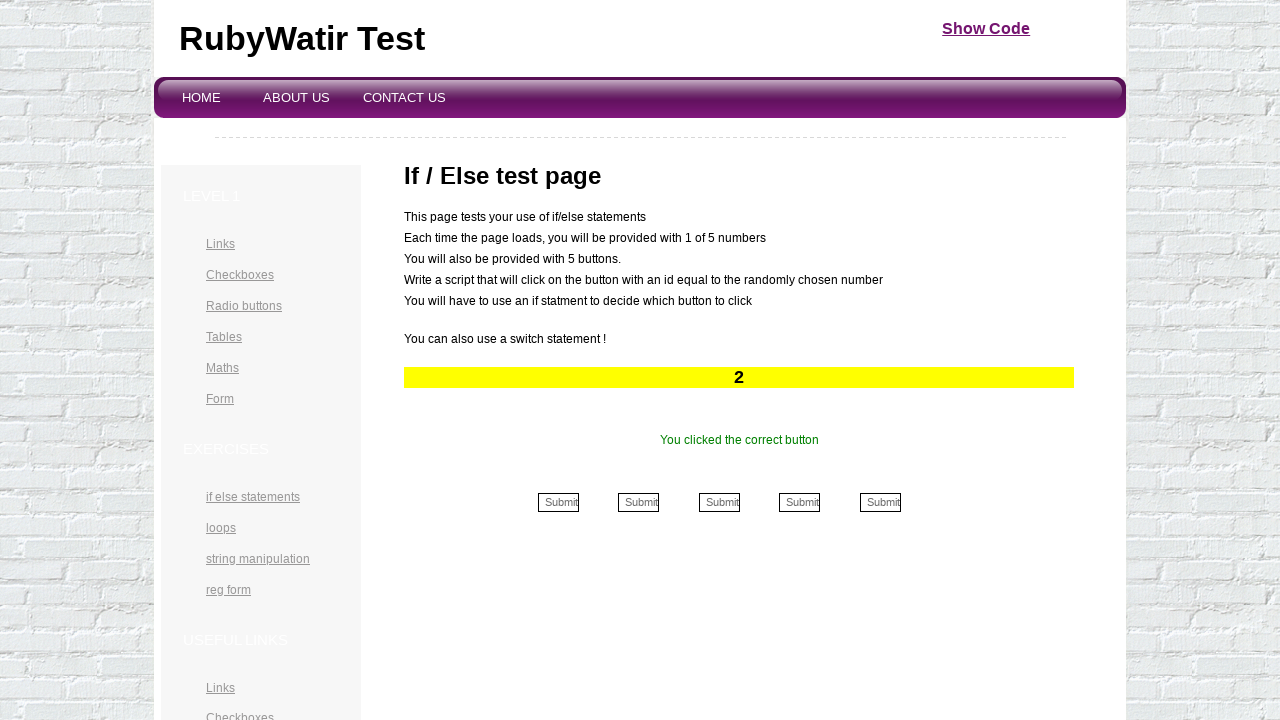

Clicked submit button for number '2' (iteration 28/50) at (639, 502) on xpath=//input[contains(@name, '2')]
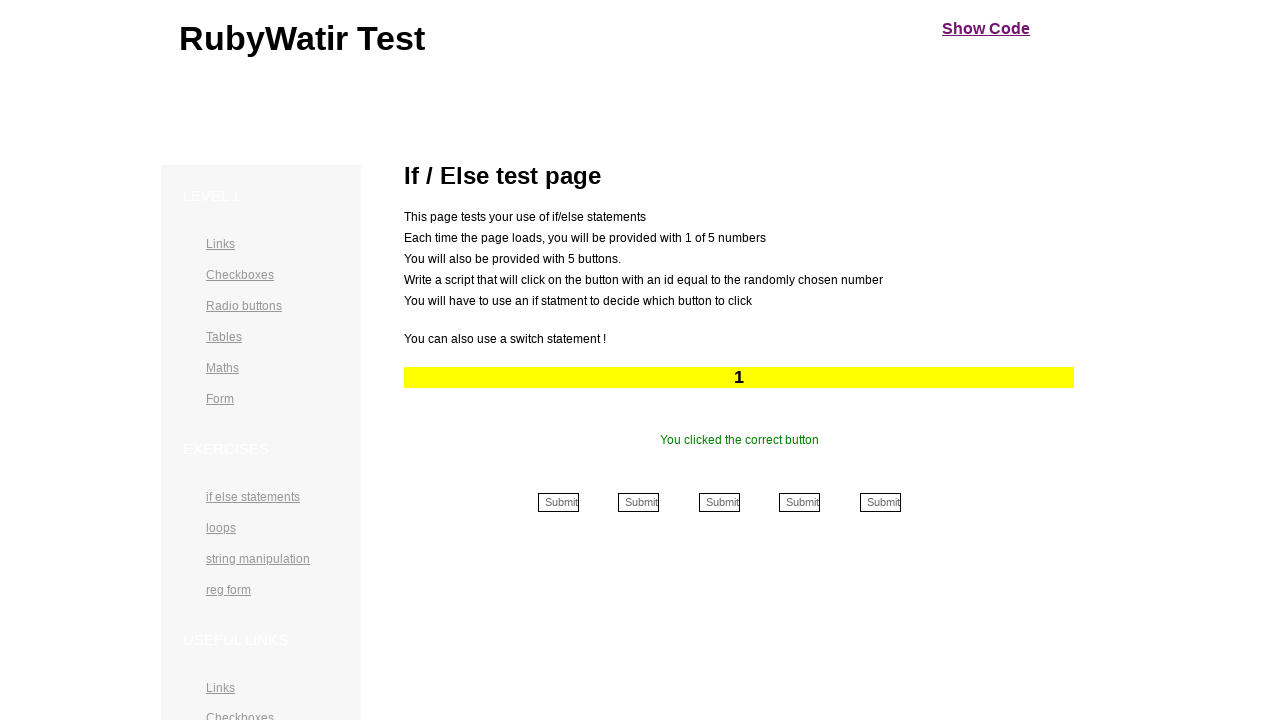

Retrieved number '1' from yellow highlighted section
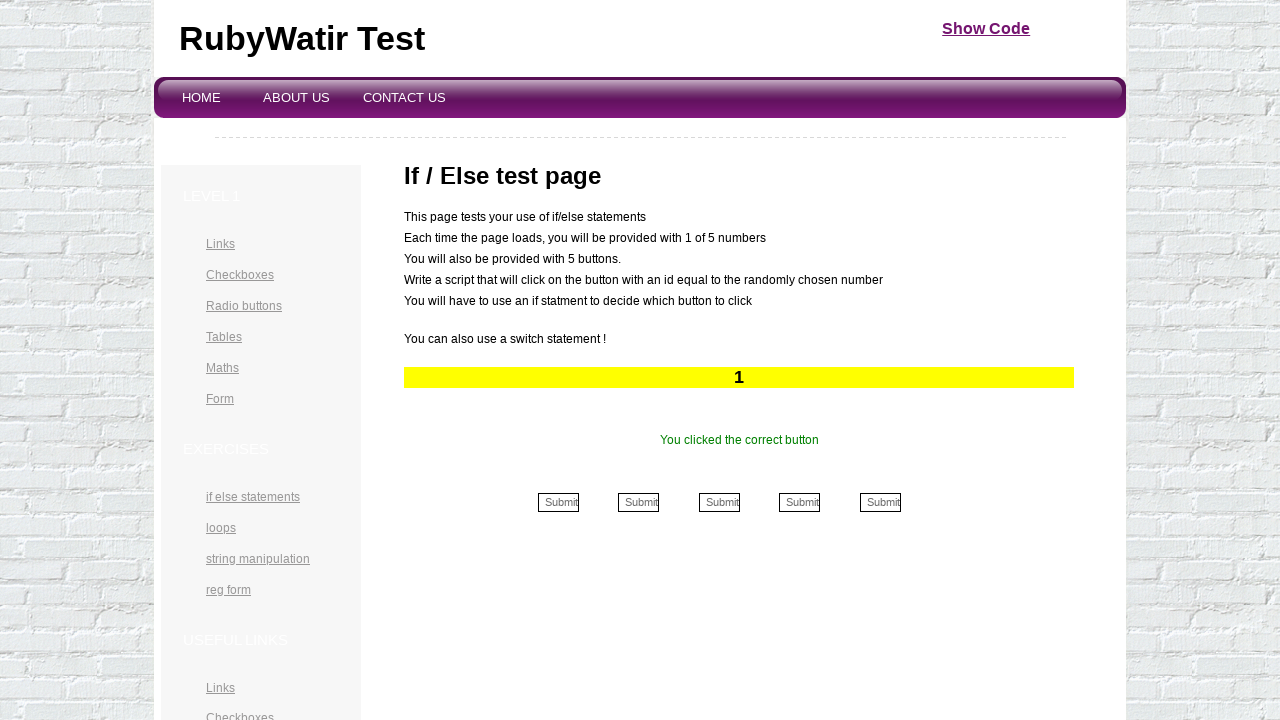

Clicked submit button for number '1' (iteration 29/50) at (558, 502) on xpath=//input[contains(@name, '1')]
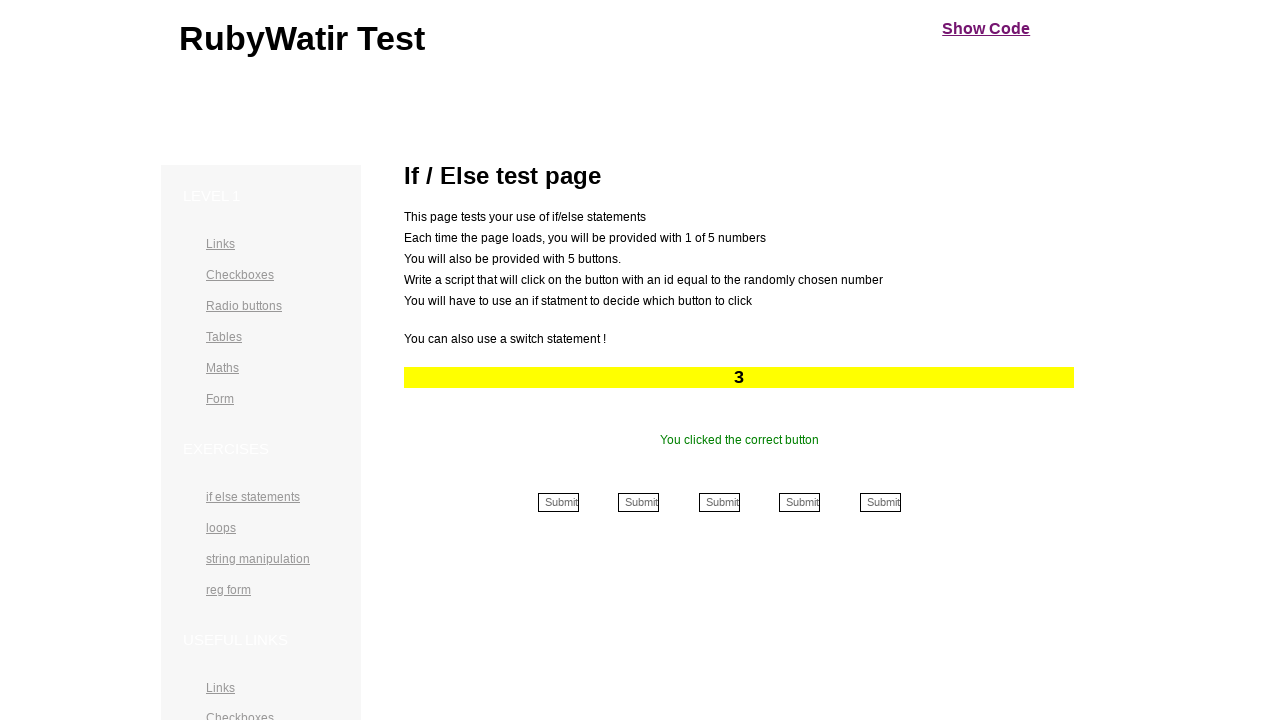

Retrieved number '3' from yellow highlighted section
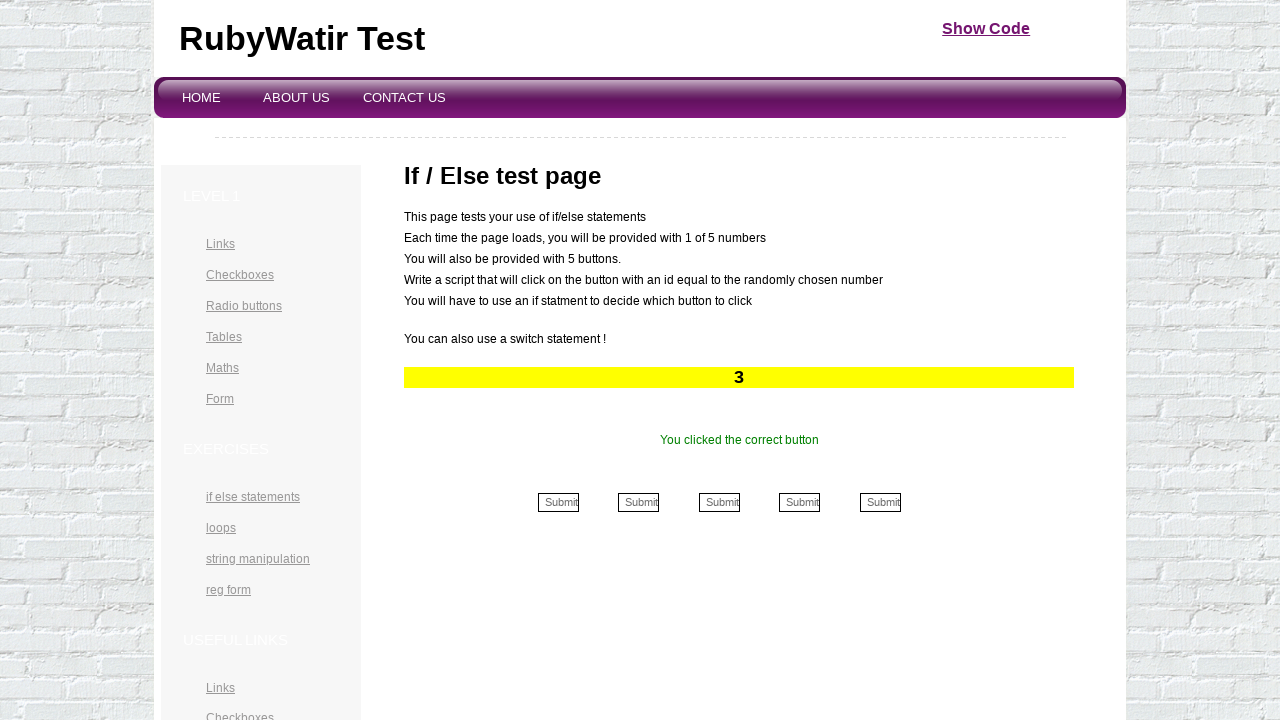

Clicked submit button for number '3' (iteration 30/50) at (719, 502) on xpath=//input[contains(@name, '3')]
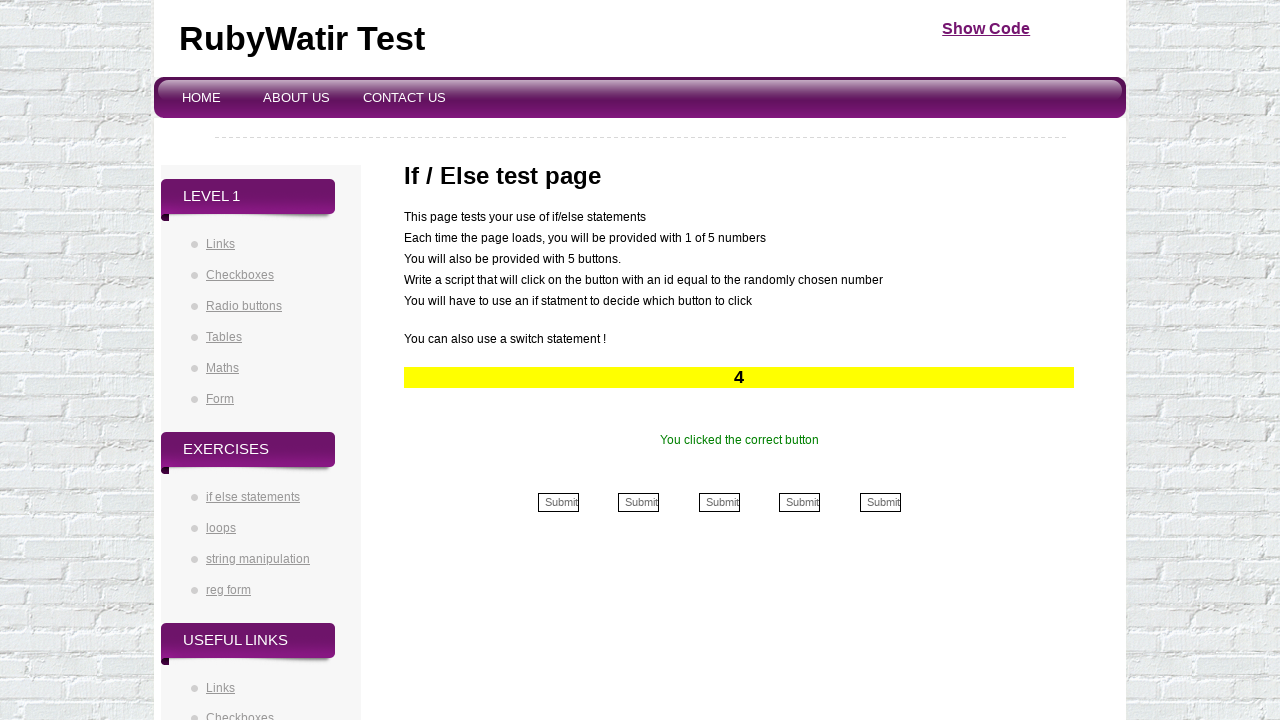

Retrieved number '4' from yellow highlighted section
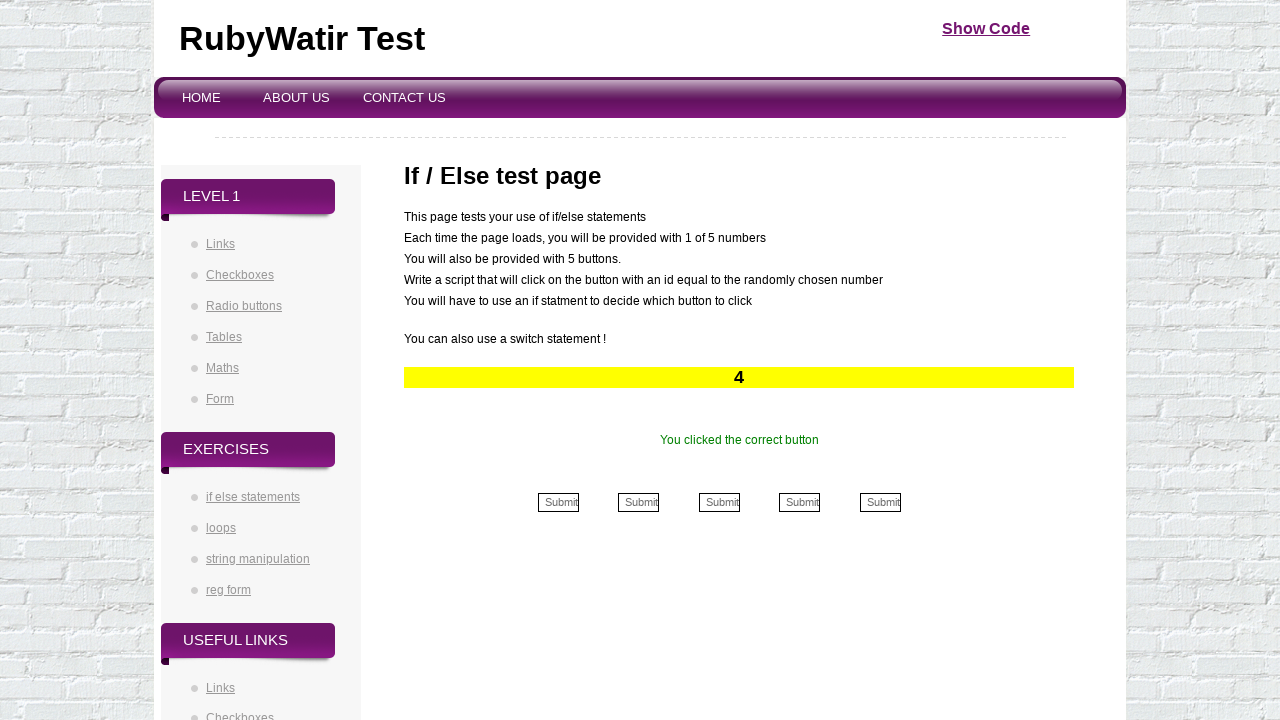

Clicked submit button for number '4' (iteration 31/50) at (800, 502) on xpath=//input[contains(@name, '4')]
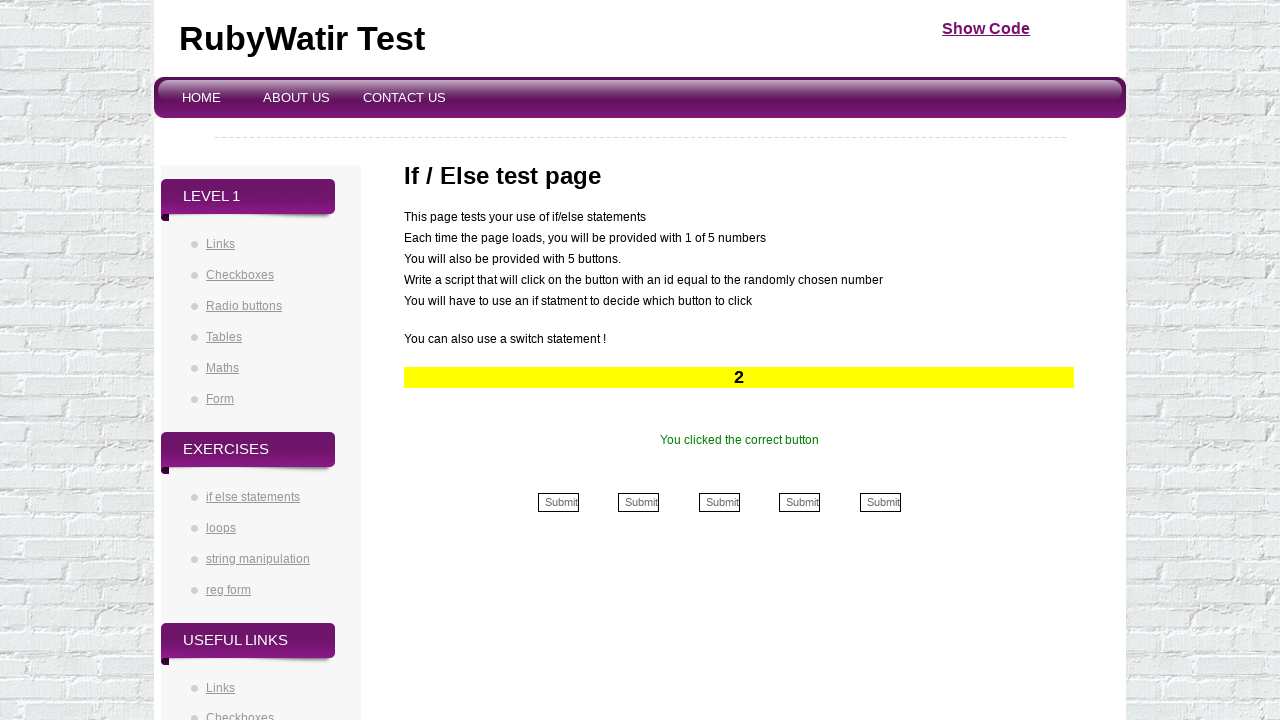

Retrieved number '2' from yellow highlighted section
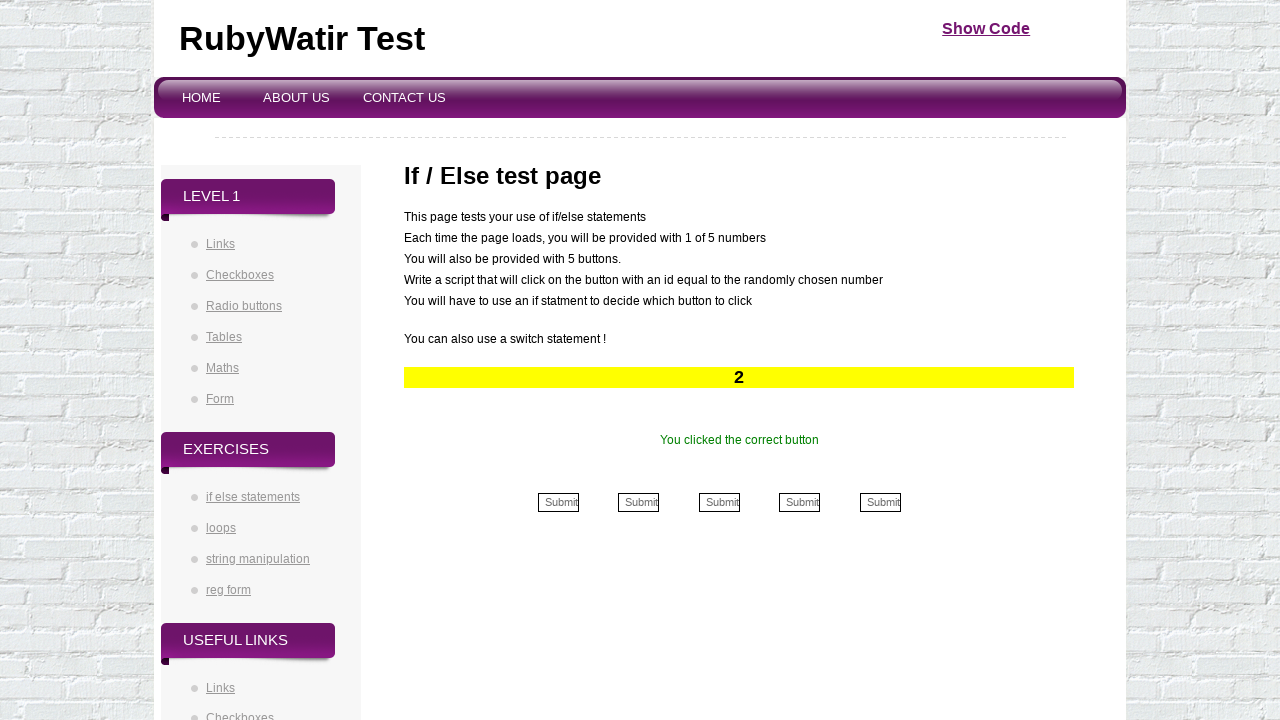

Clicked submit button for number '2' (iteration 32/50) at (639, 502) on xpath=//input[contains(@name, '2')]
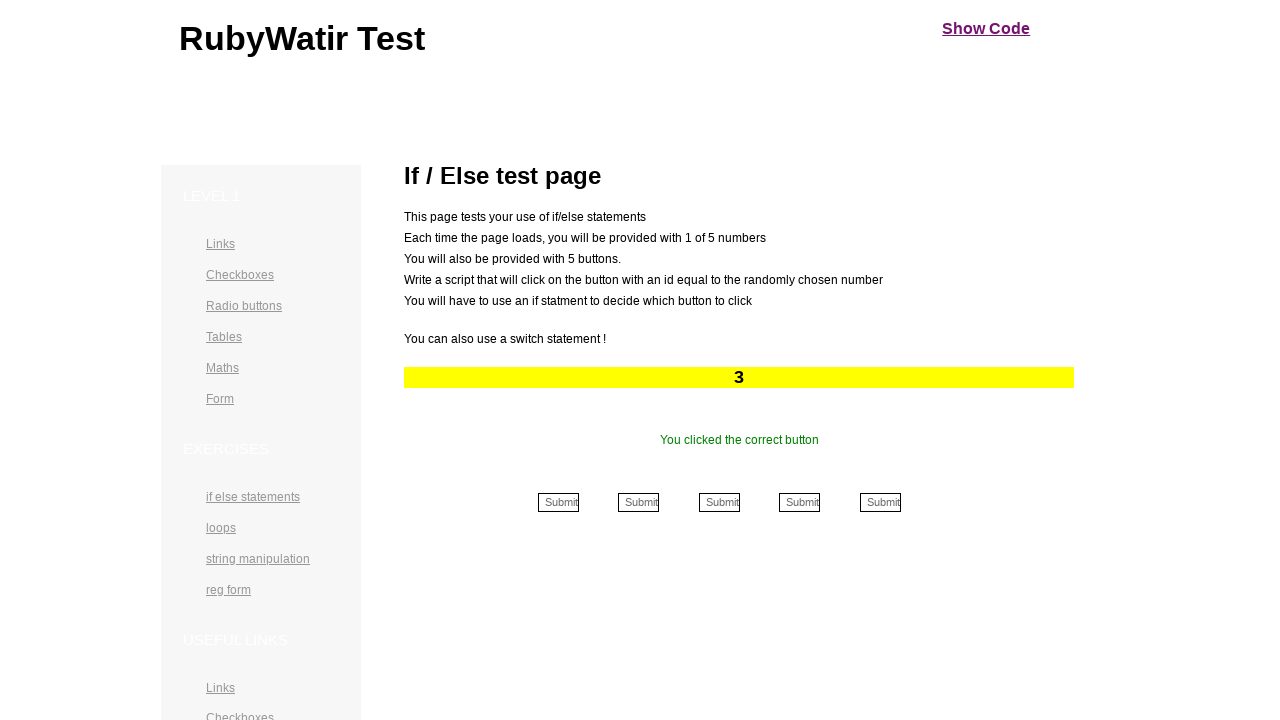

Retrieved number '3' from yellow highlighted section
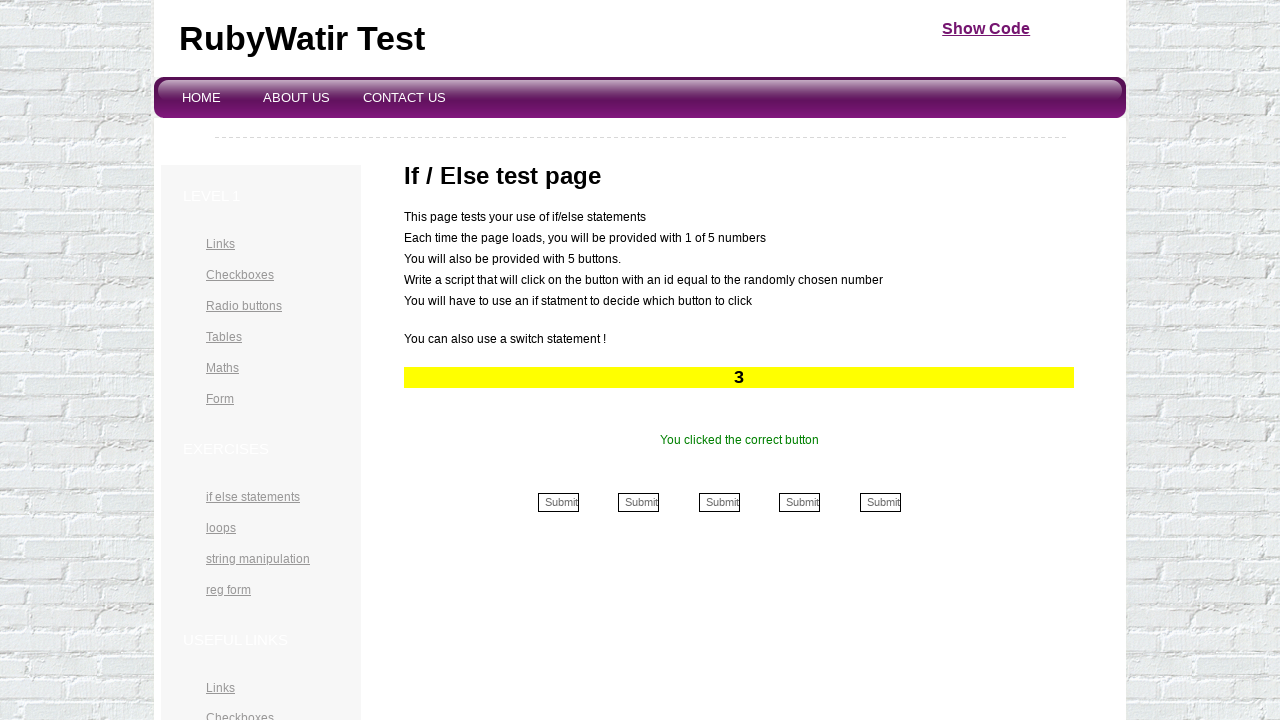

Clicked submit button for number '3' (iteration 33/50) at (719, 502) on xpath=//input[contains(@name, '3')]
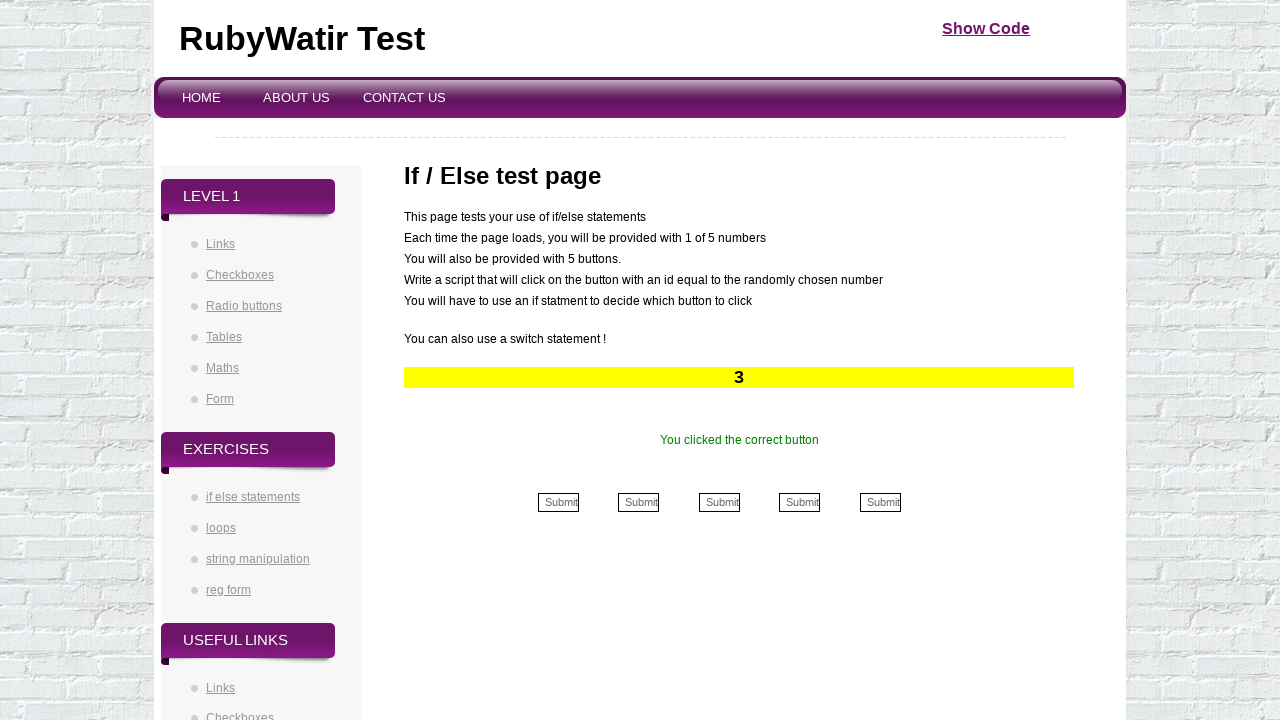

Retrieved number '3' from yellow highlighted section
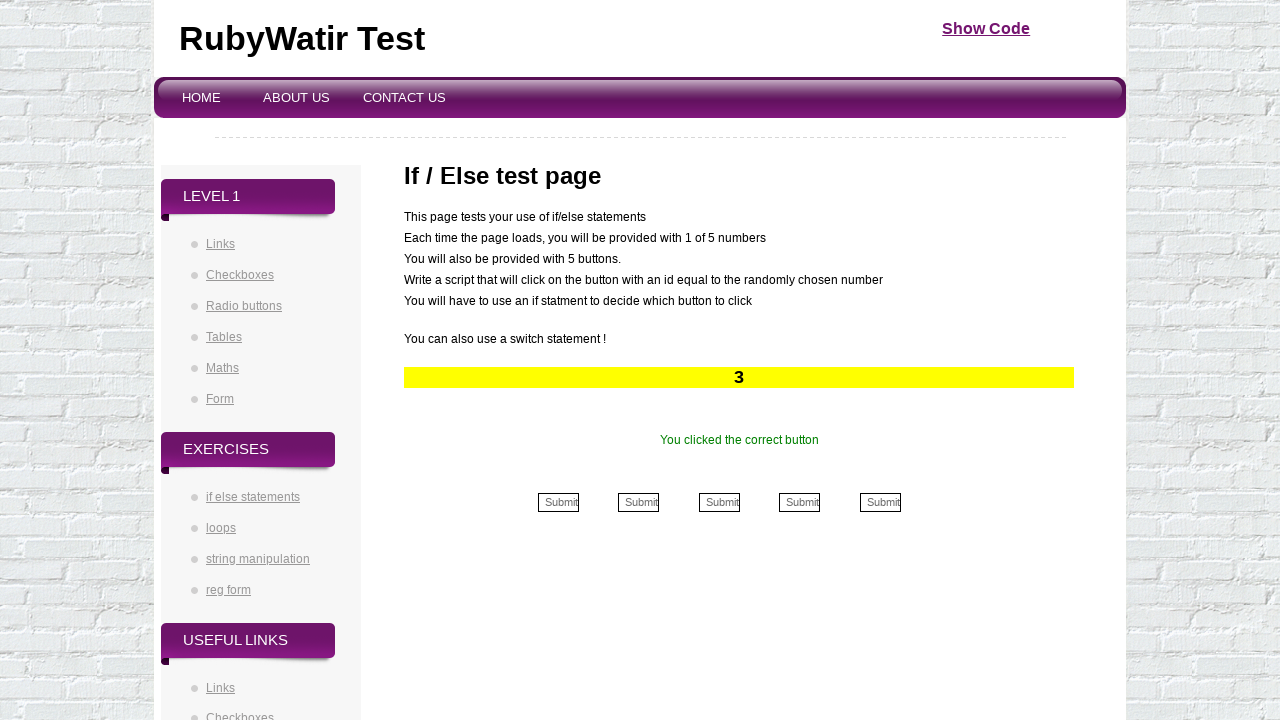

Clicked submit button for number '3' (iteration 34/50) at (719, 502) on xpath=//input[contains(@name, '3')]
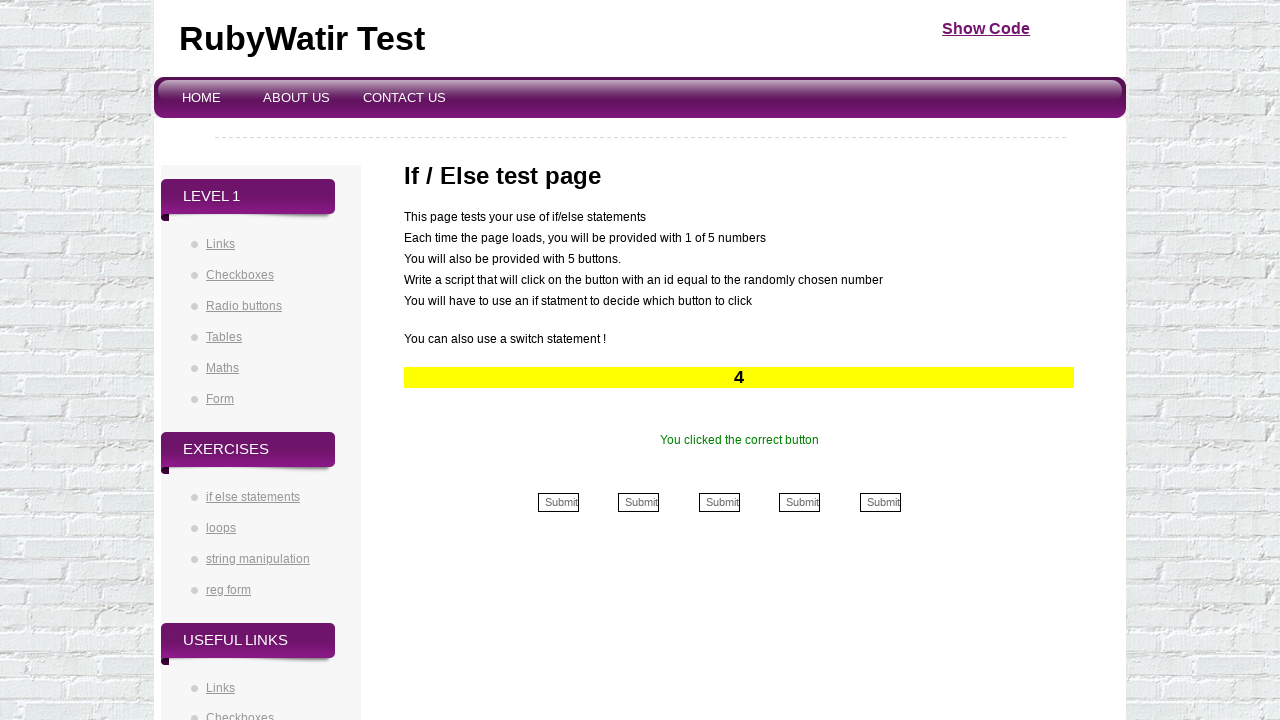

Retrieved number '4' from yellow highlighted section
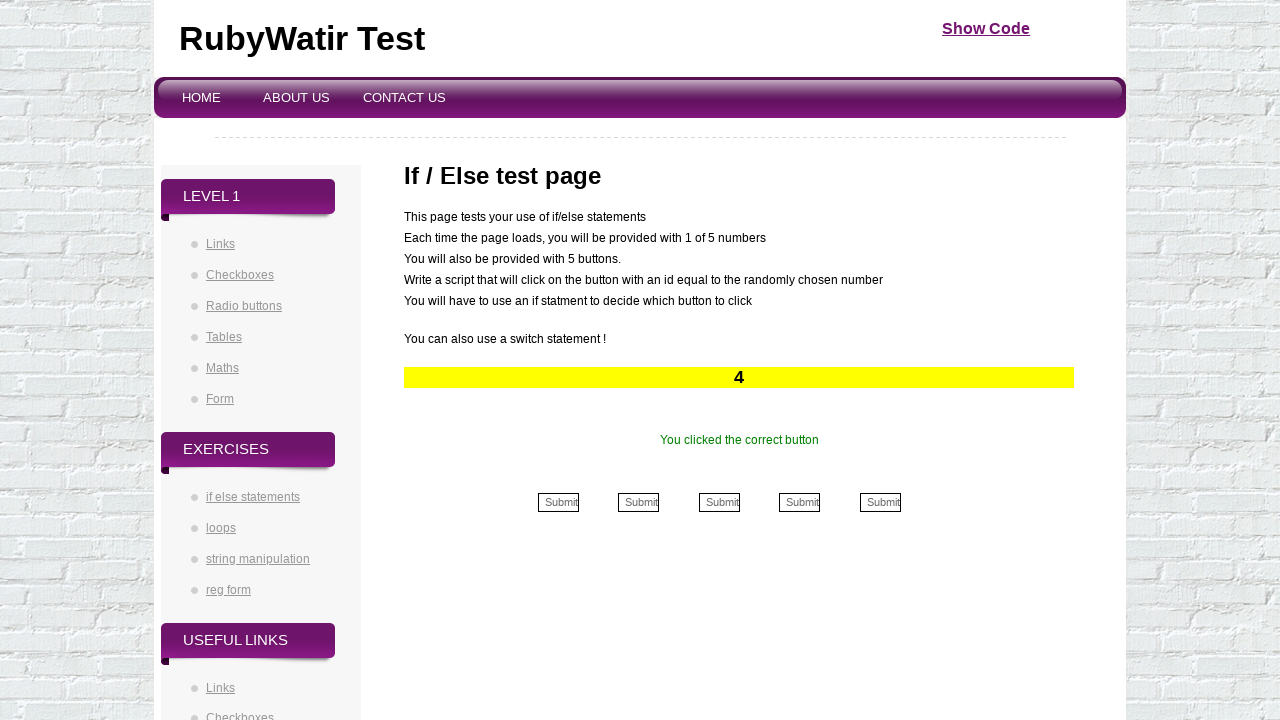

Clicked submit button for number '4' (iteration 35/50) at (800, 502) on xpath=//input[contains(@name, '4')]
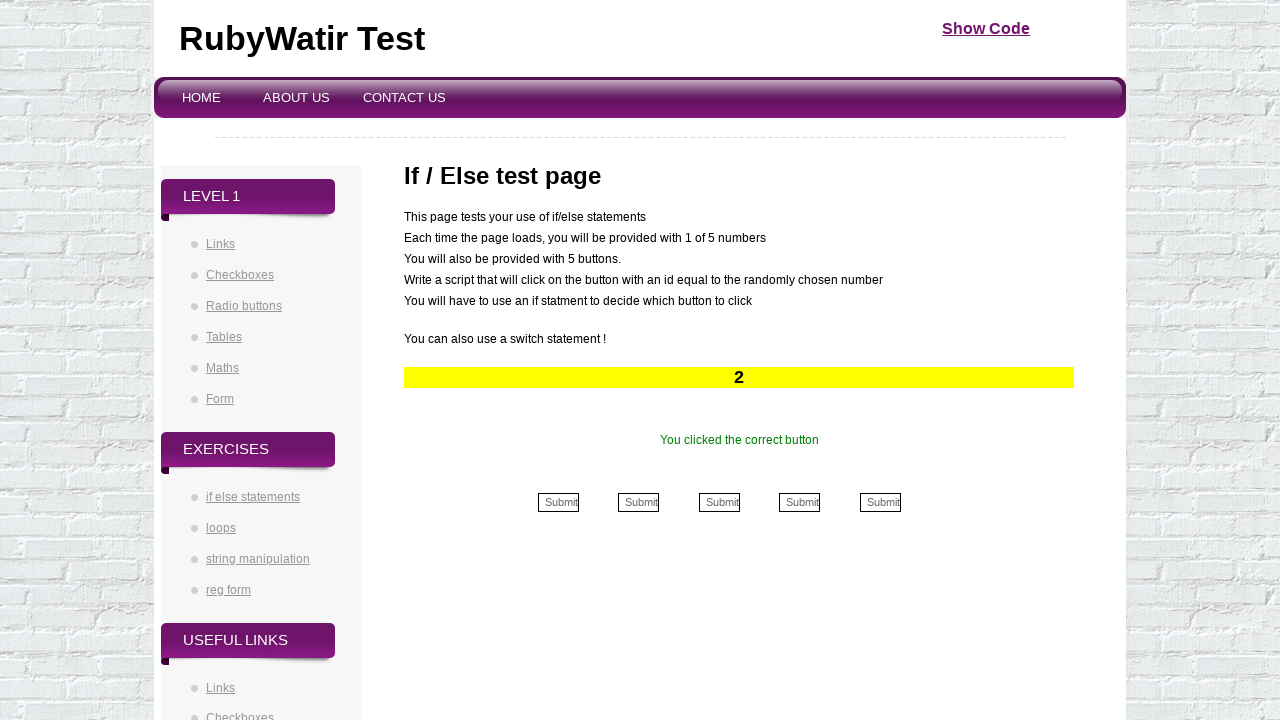

Retrieved number '2' from yellow highlighted section
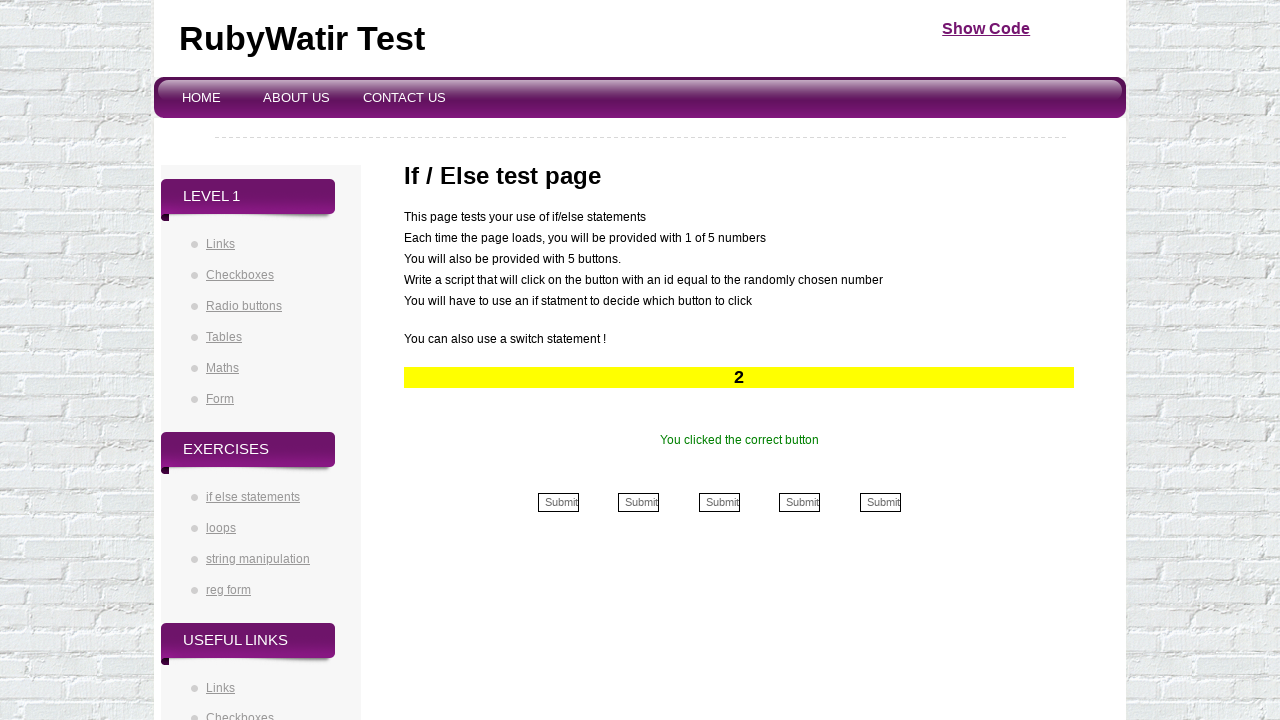

Clicked submit button for number '2' (iteration 36/50) at (639, 502) on xpath=//input[contains(@name, '2')]
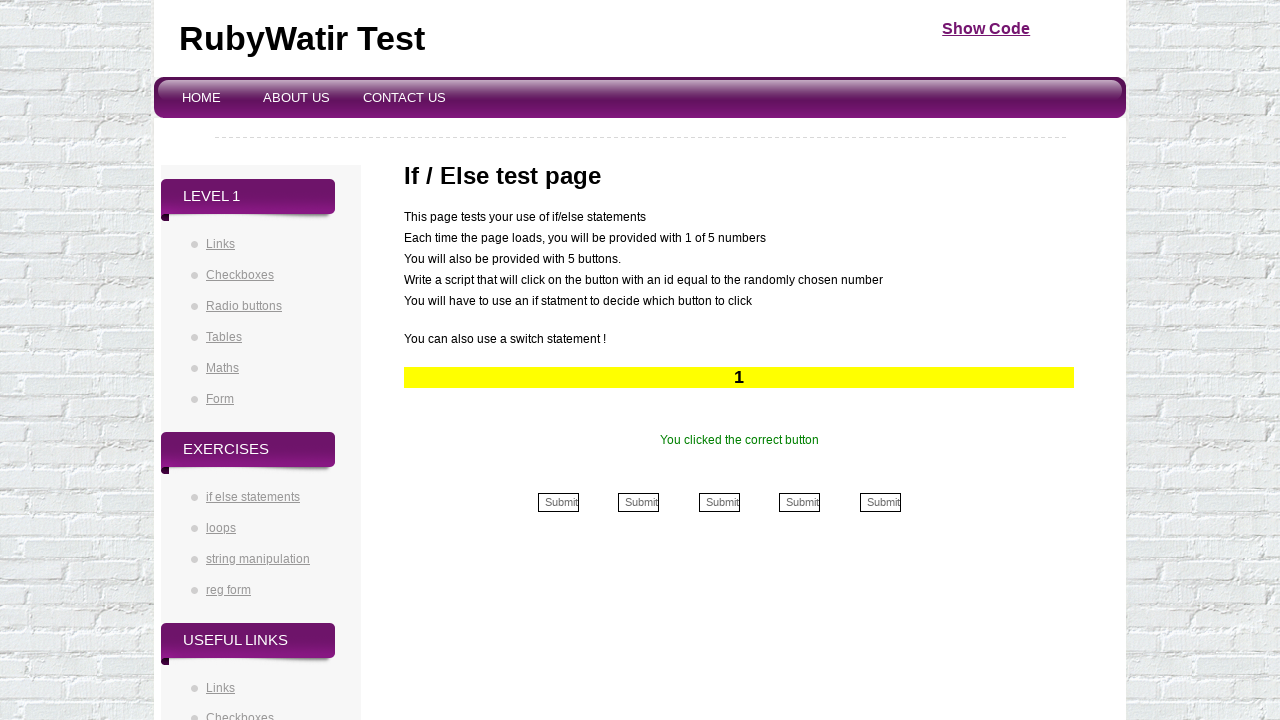

Retrieved number '1' from yellow highlighted section
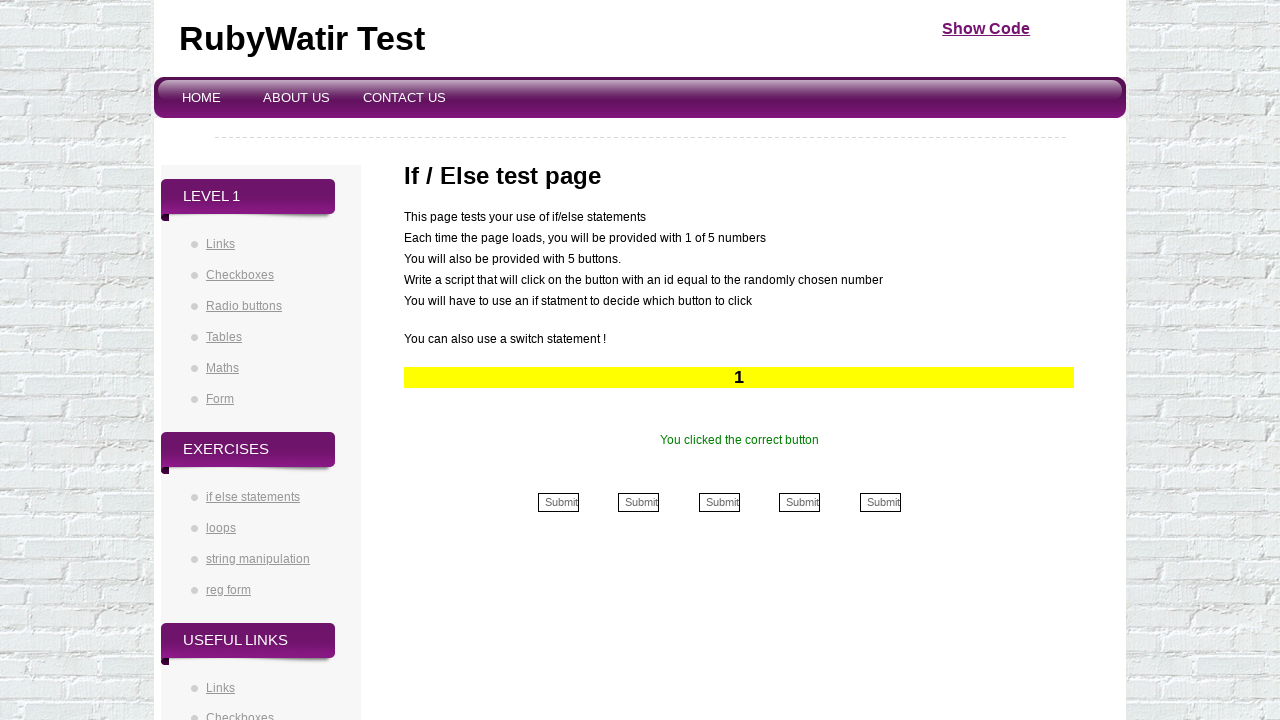

Clicked submit button for number '1' (iteration 37/50) at (558, 502) on xpath=//input[contains(@name, '1')]
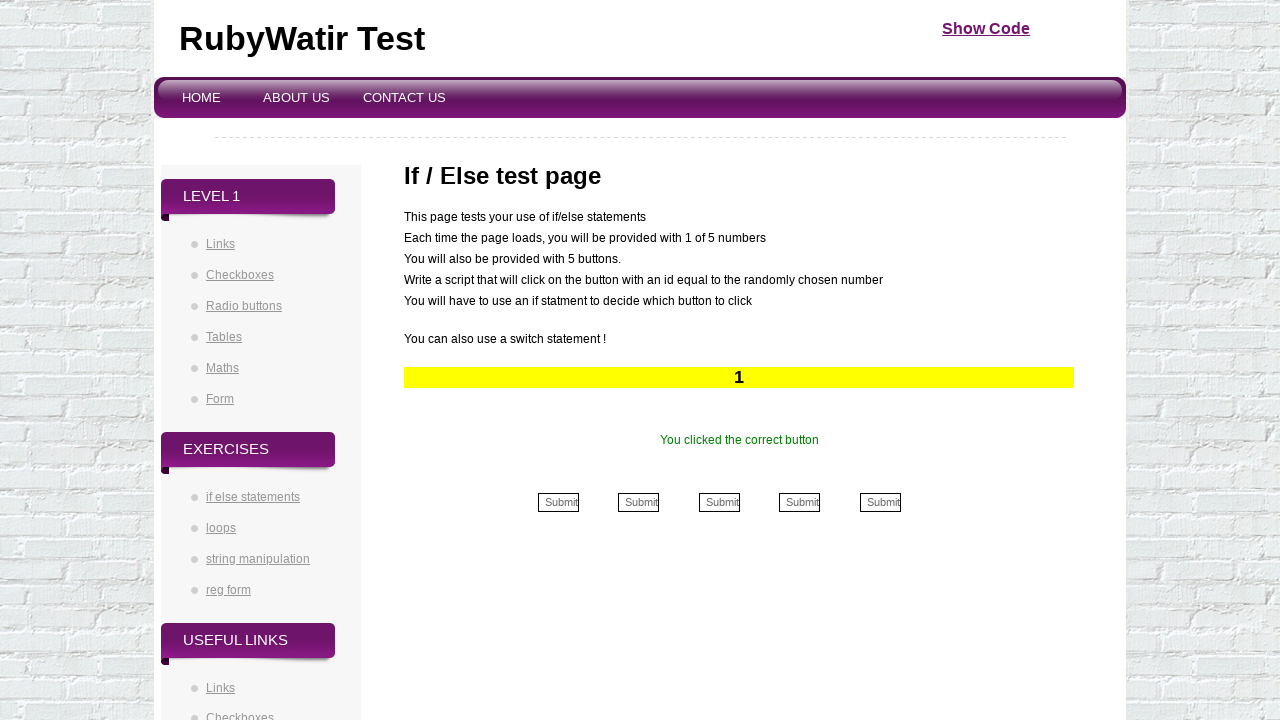

Retrieved number '1' from yellow highlighted section
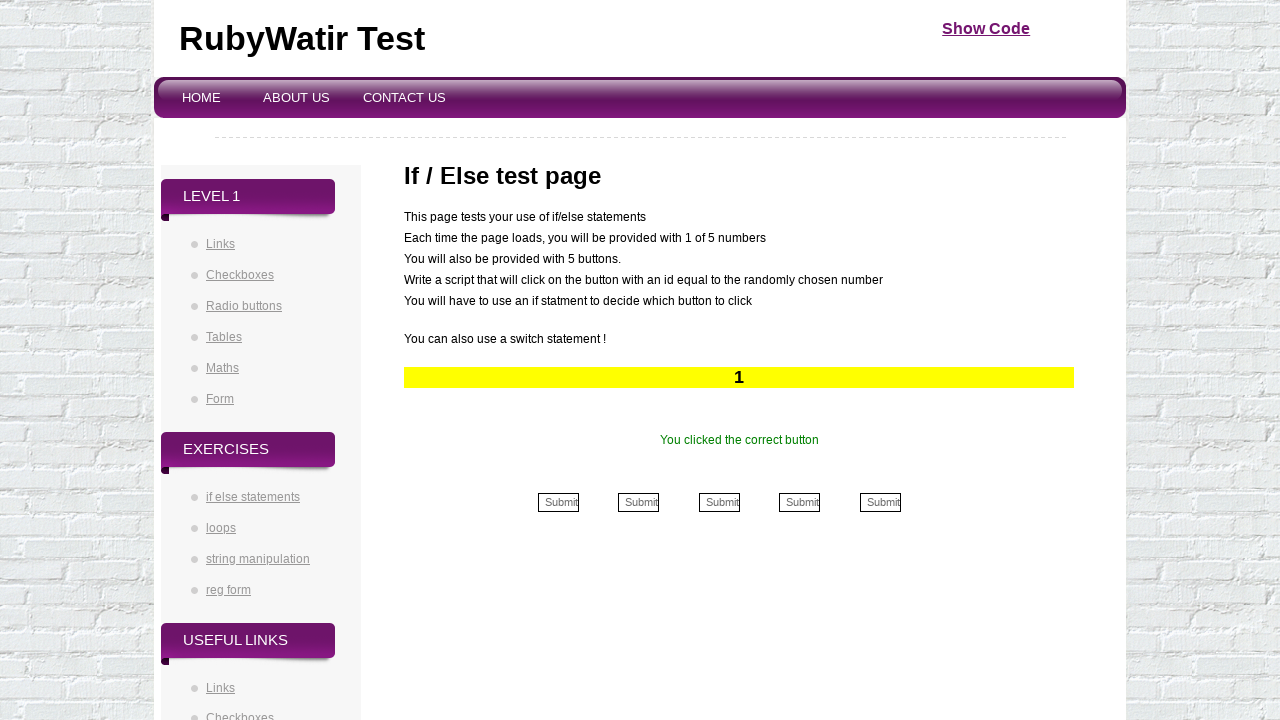

Clicked submit button for number '1' (iteration 38/50) at (558, 502) on xpath=//input[contains(@name, '1')]
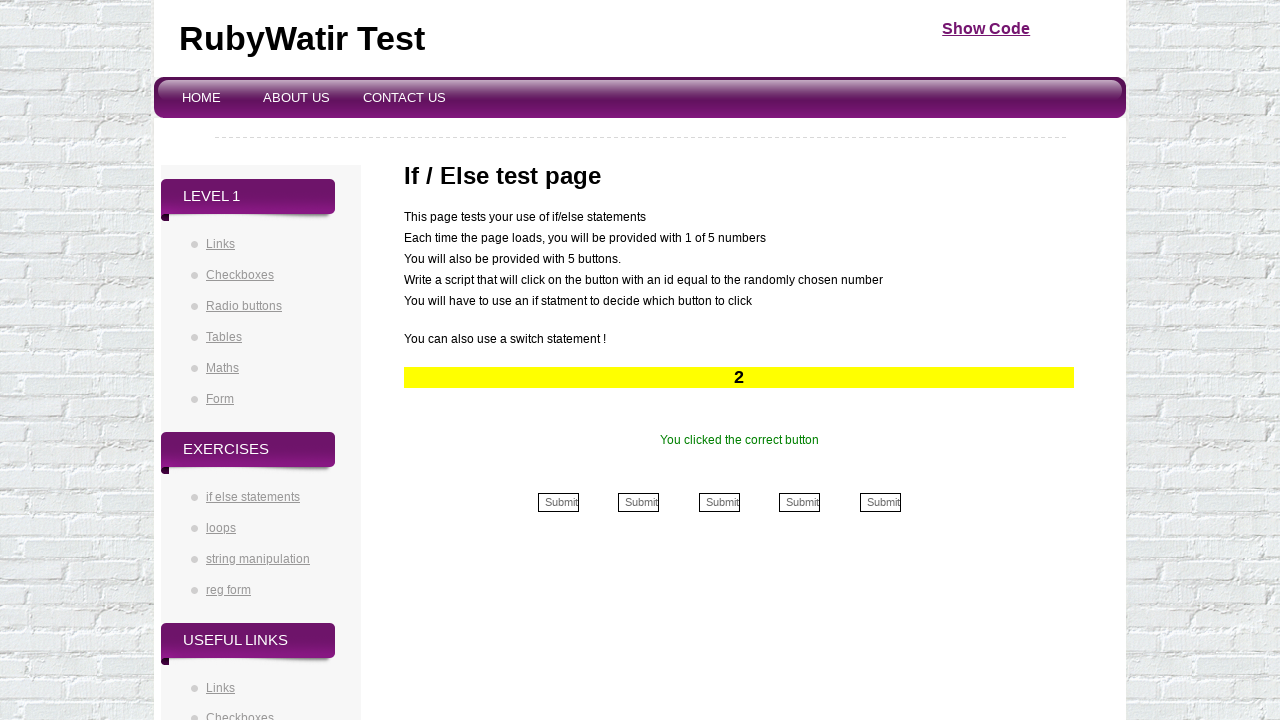

Retrieved number '2' from yellow highlighted section
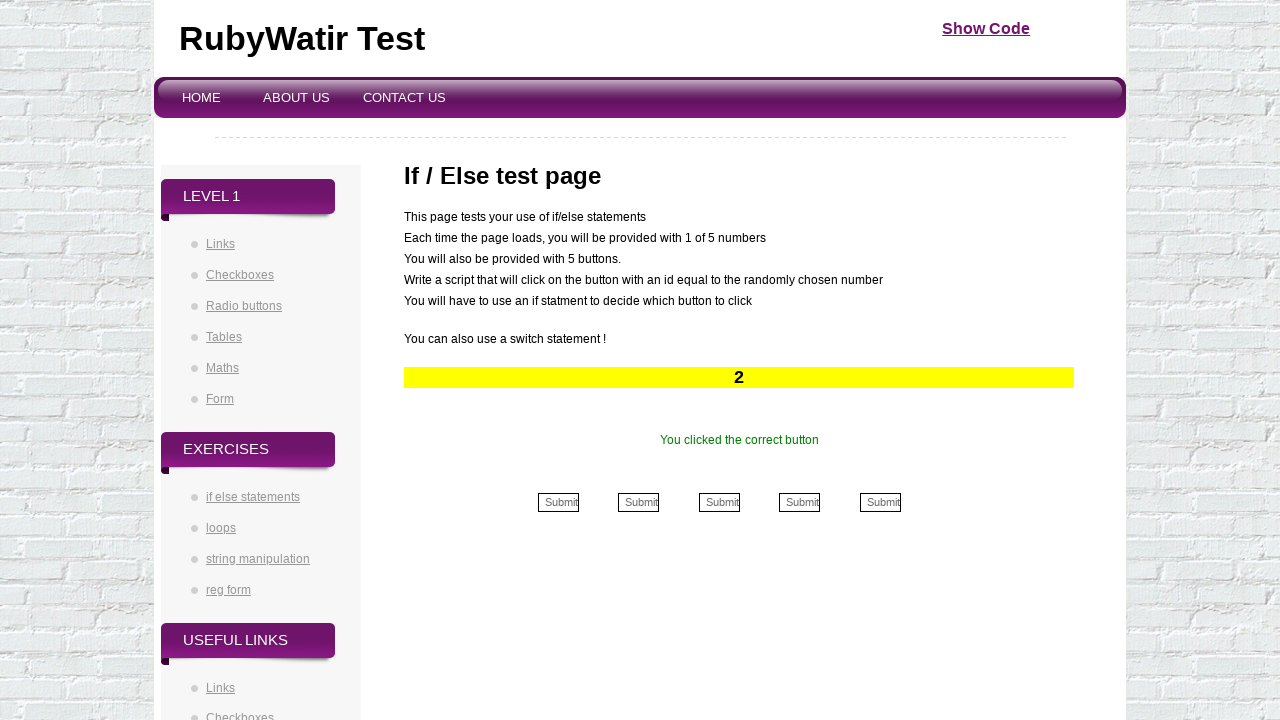

Clicked submit button for number '2' (iteration 39/50) at (639, 502) on xpath=//input[contains(@name, '2')]
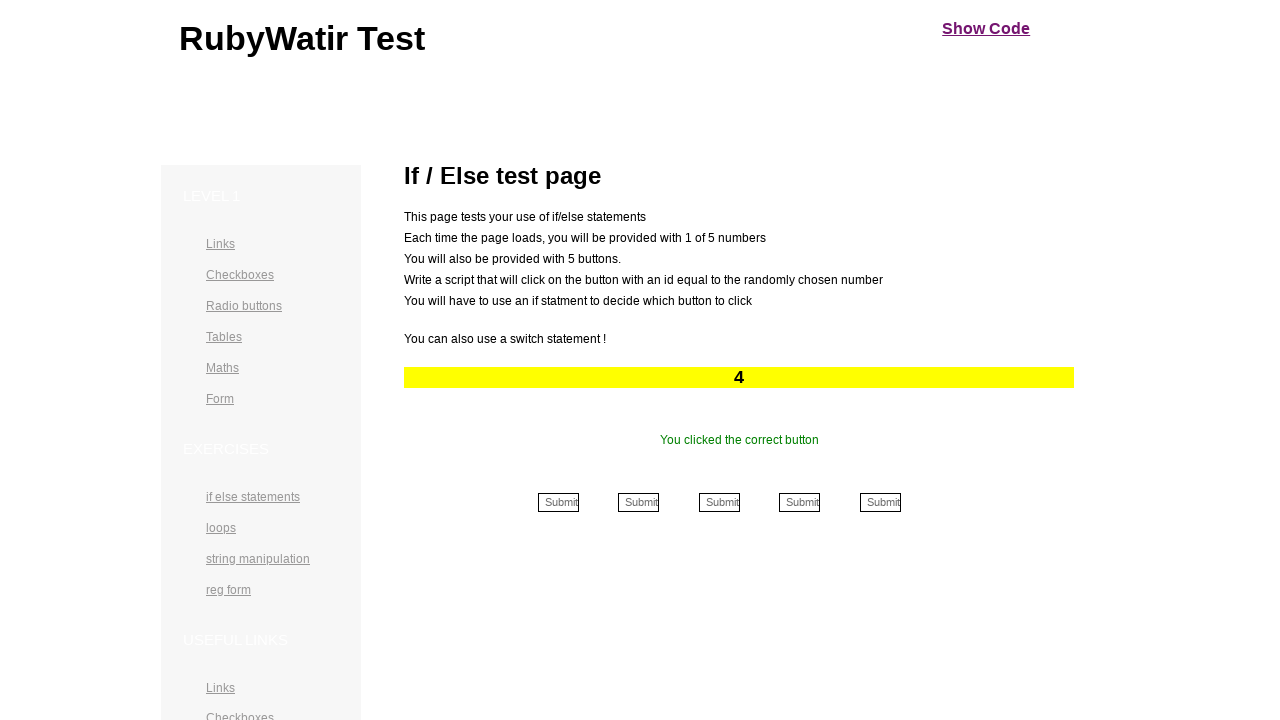

Retrieved number '4' from yellow highlighted section
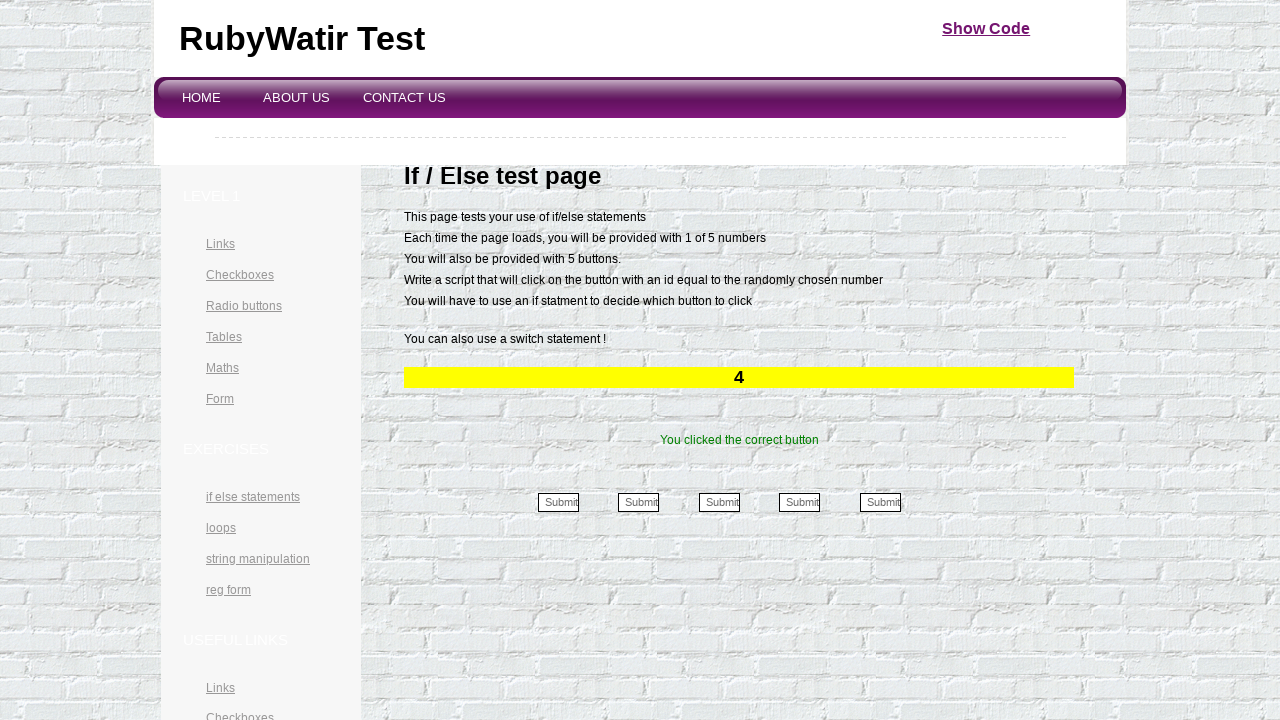

Clicked submit button for number '4' (iteration 40/50) at (800, 502) on xpath=//input[contains(@name, '4')]
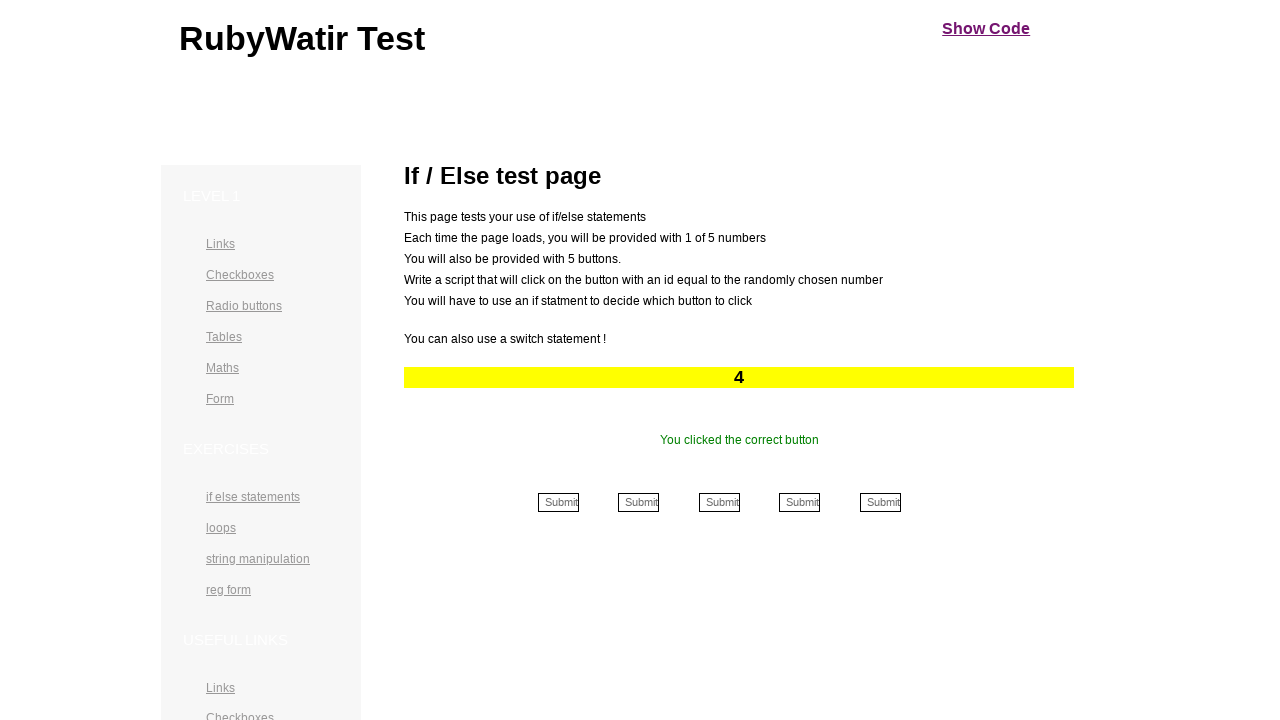

Retrieved number '4' from yellow highlighted section
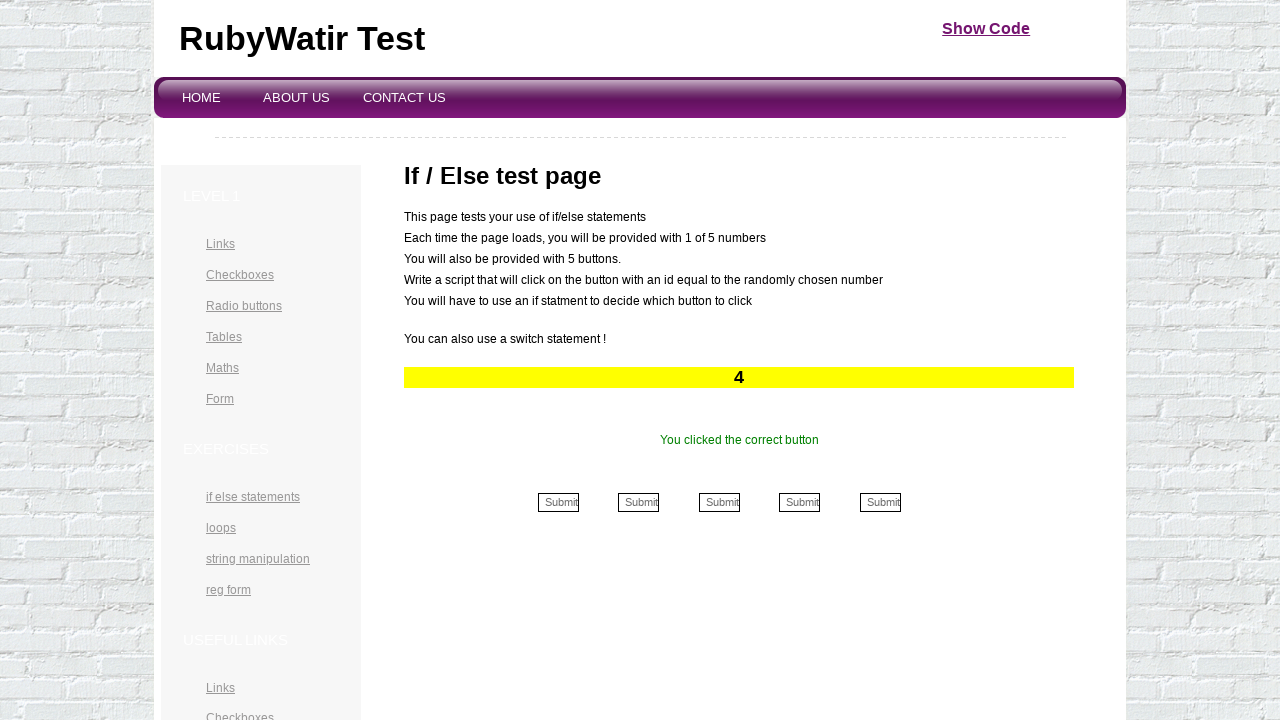

Clicked submit button for number '4' (iteration 41/50) at (800, 502) on xpath=//input[contains(@name, '4')]
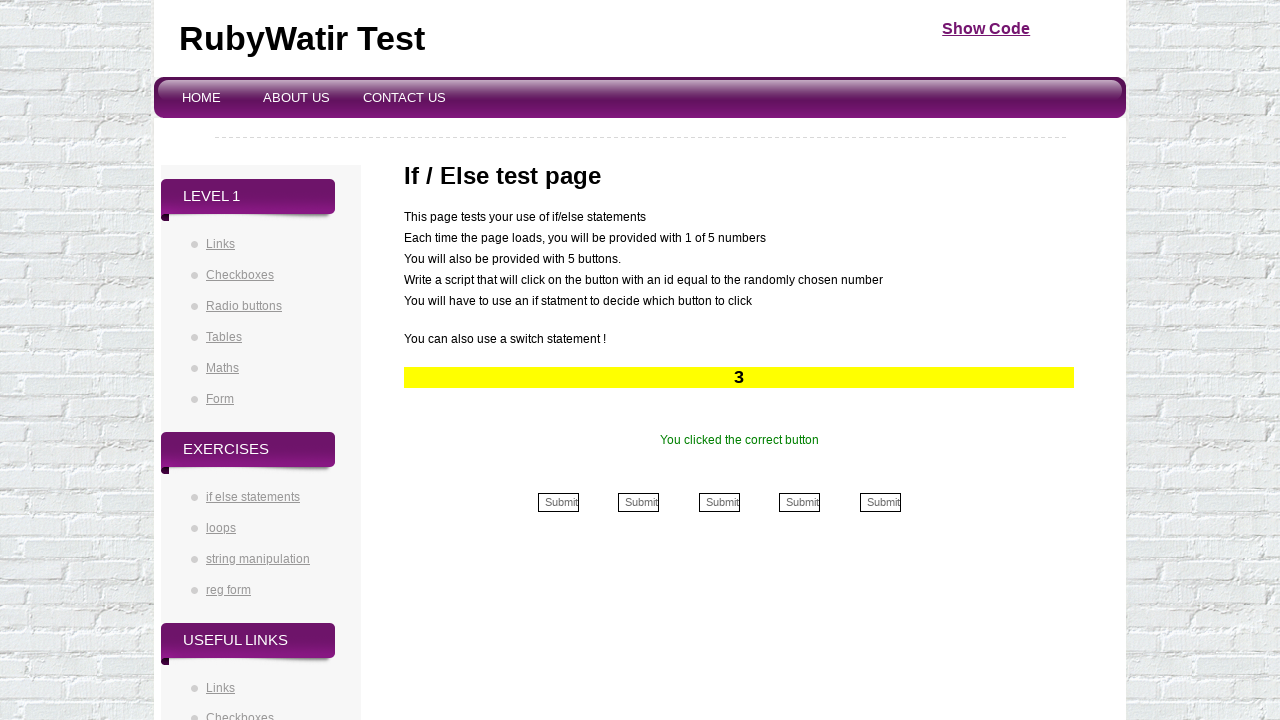

Retrieved number '3' from yellow highlighted section
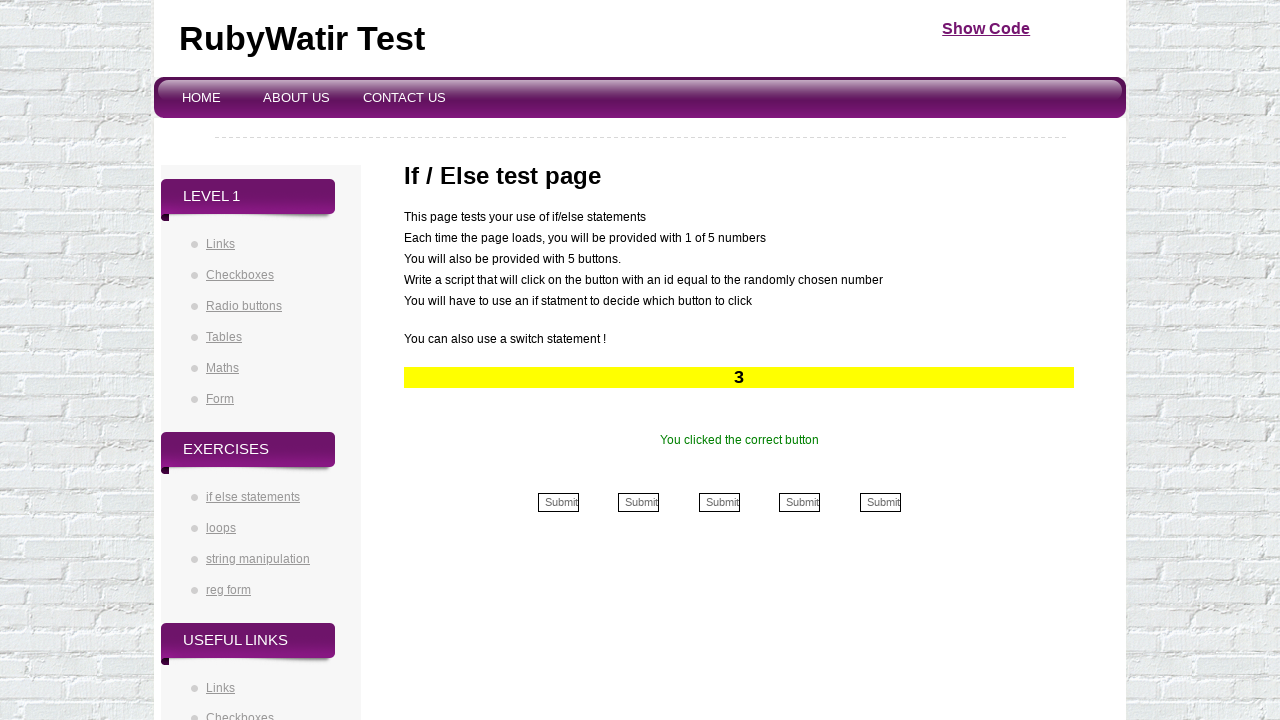

Clicked submit button for number '3' (iteration 42/50) at (719, 502) on xpath=//input[contains(@name, '3')]
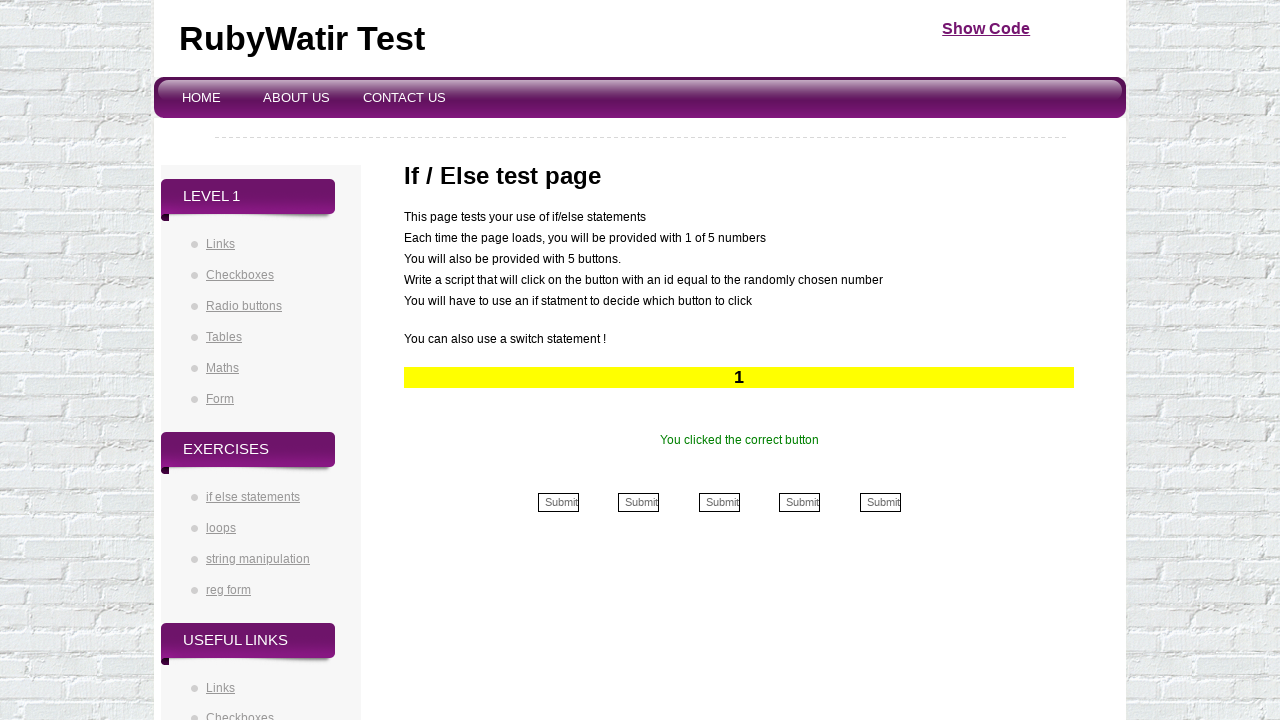

Retrieved number '1' from yellow highlighted section
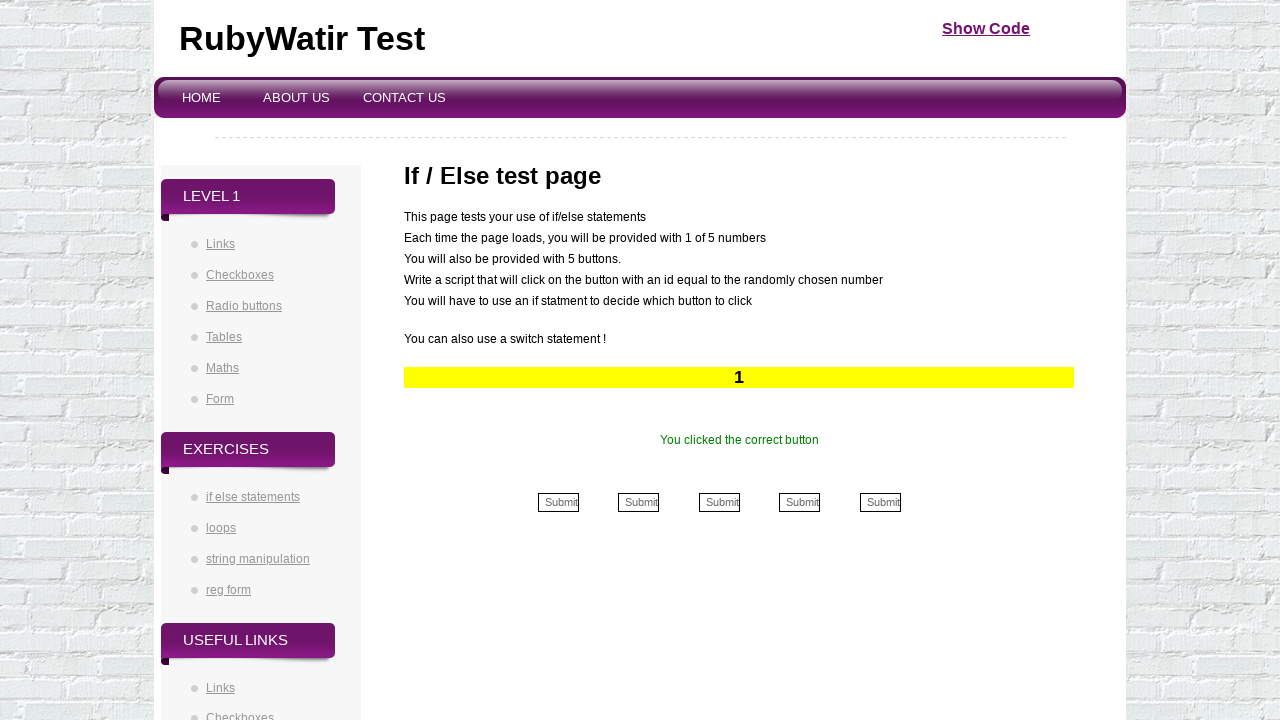

Clicked submit button for number '1' (iteration 43/50) at (558, 502) on xpath=//input[contains(@name, '1')]
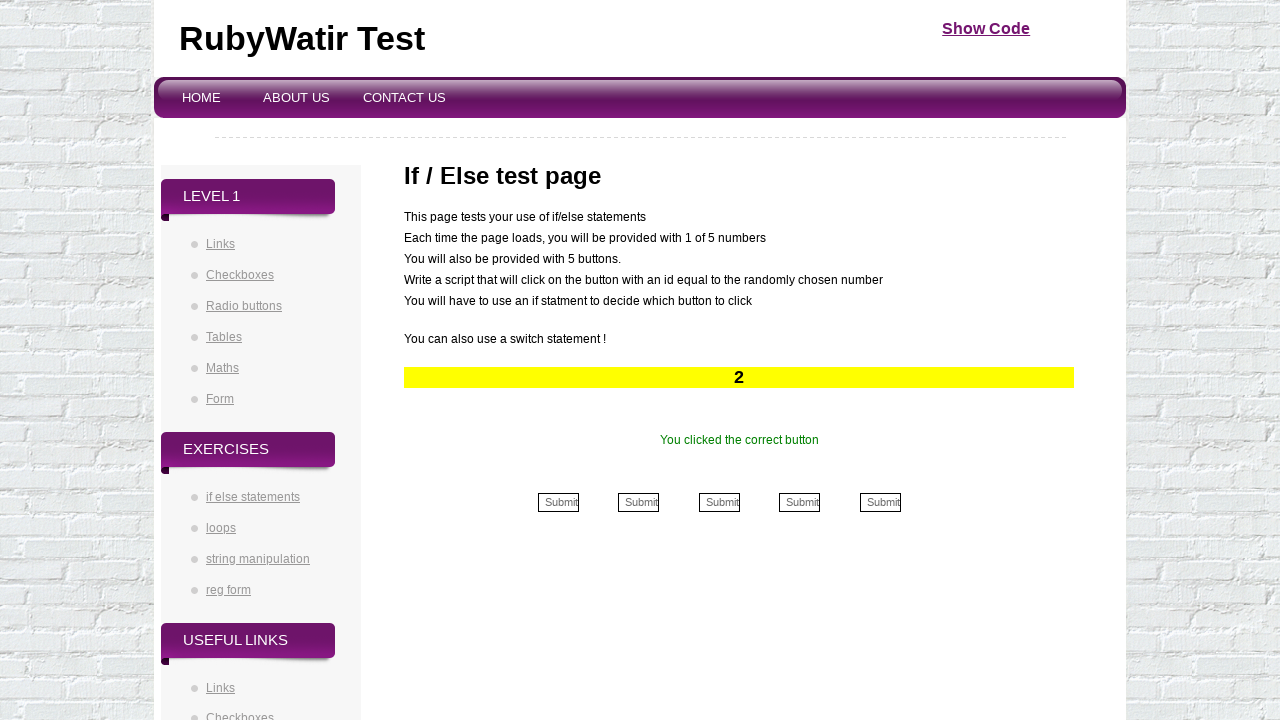

Retrieved number '2' from yellow highlighted section
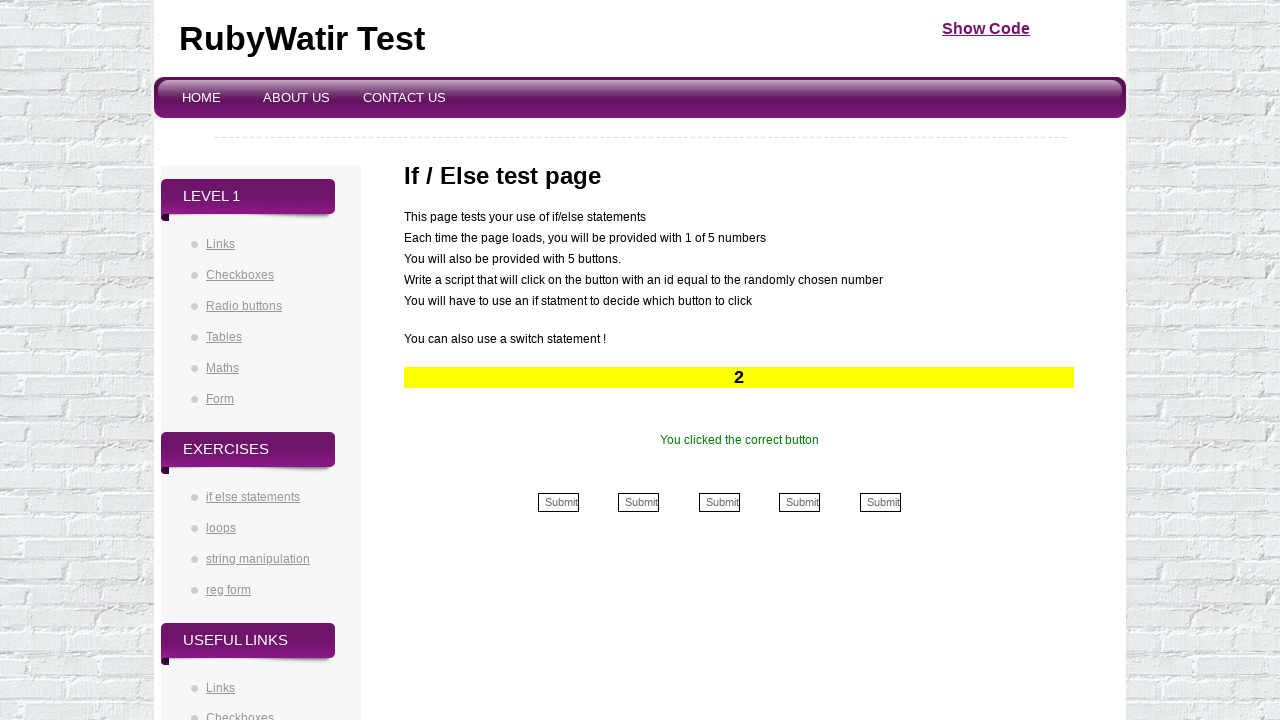

Clicked submit button for number '2' (iteration 44/50) at (639, 502) on xpath=//input[contains(@name, '2')]
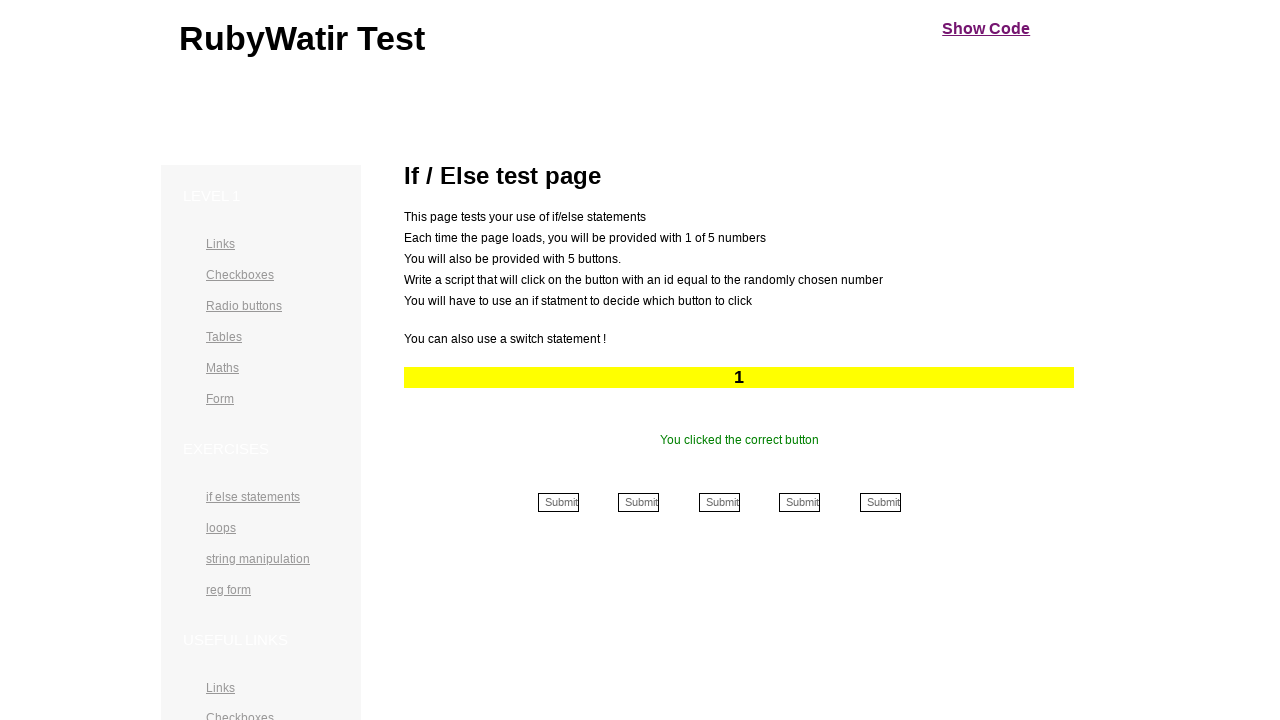

Retrieved number '1' from yellow highlighted section
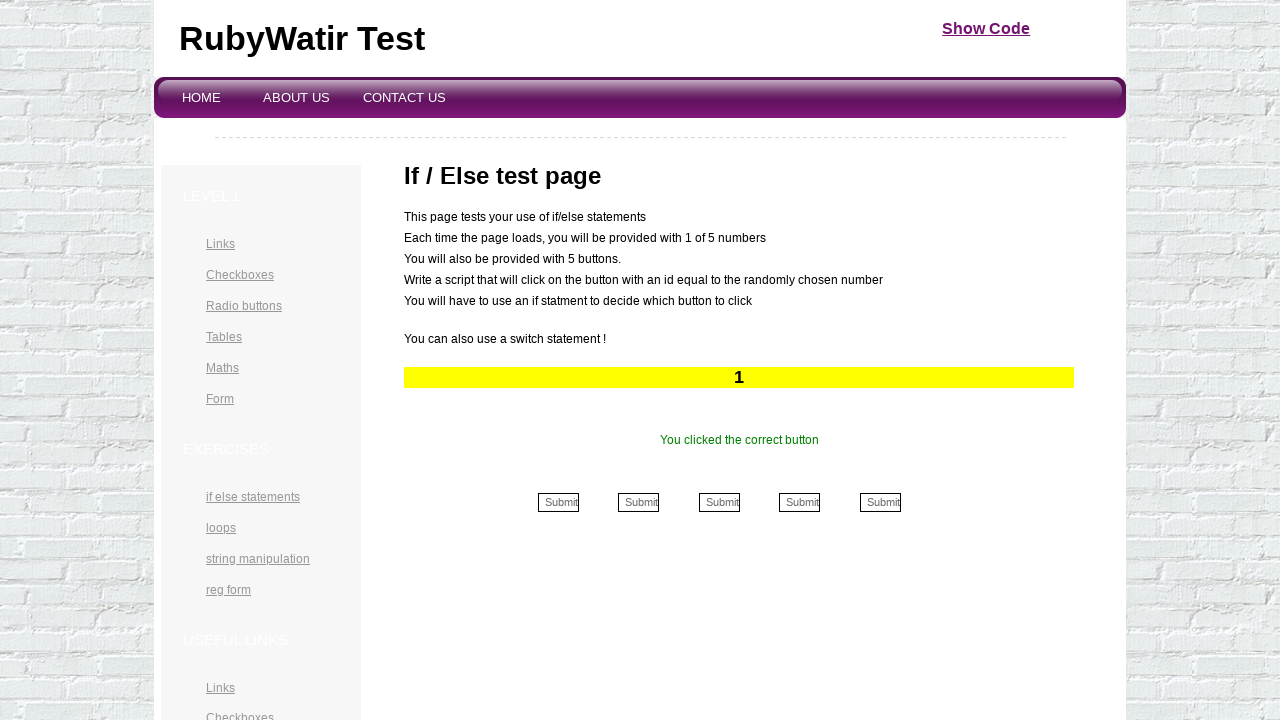

Clicked submit button for number '1' (iteration 45/50) at (558, 502) on xpath=//input[contains(@name, '1')]
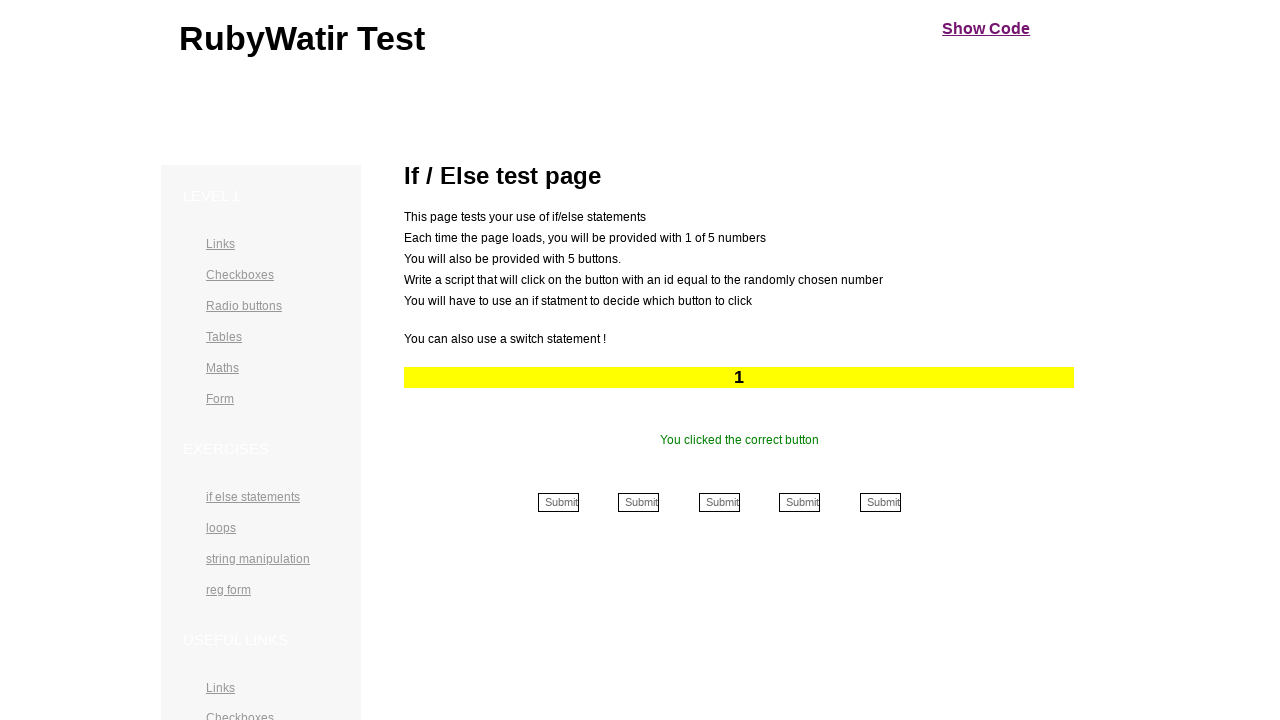

Retrieved number '1' from yellow highlighted section
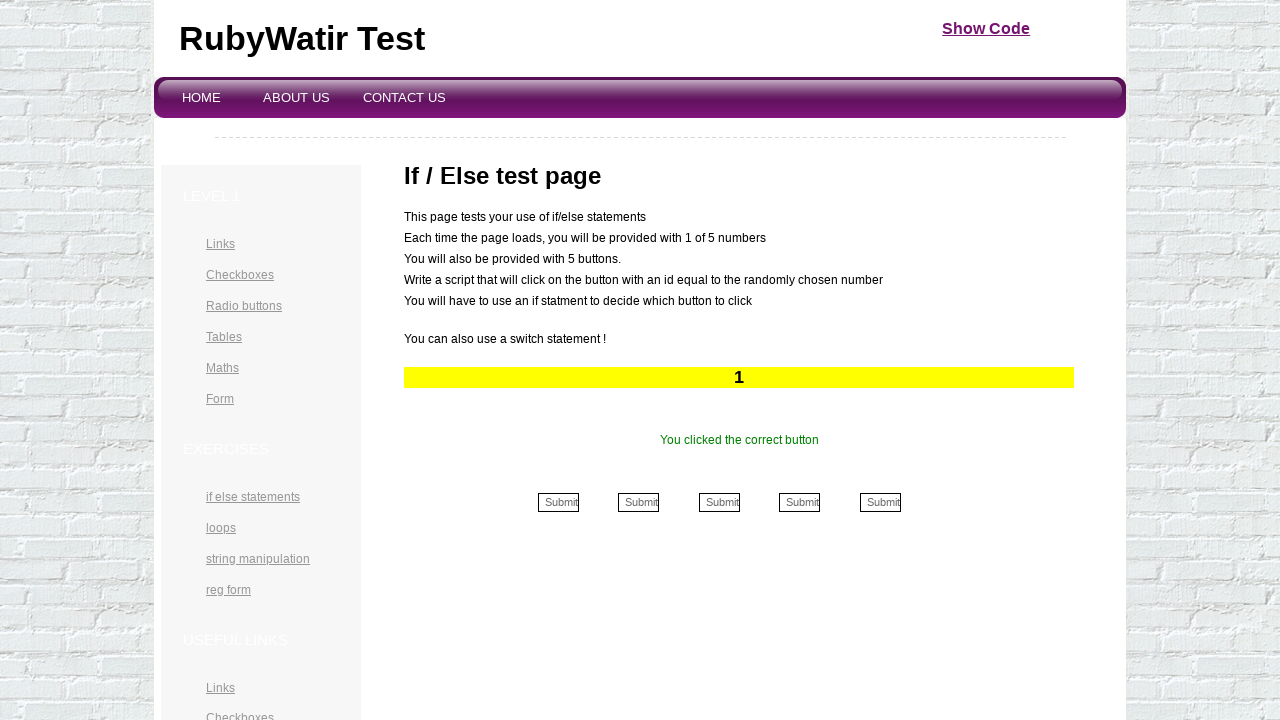

Clicked submit button for number '1' (iteration 46/50) at (558, 502) on xpath=//input[contains(@name, '1')]
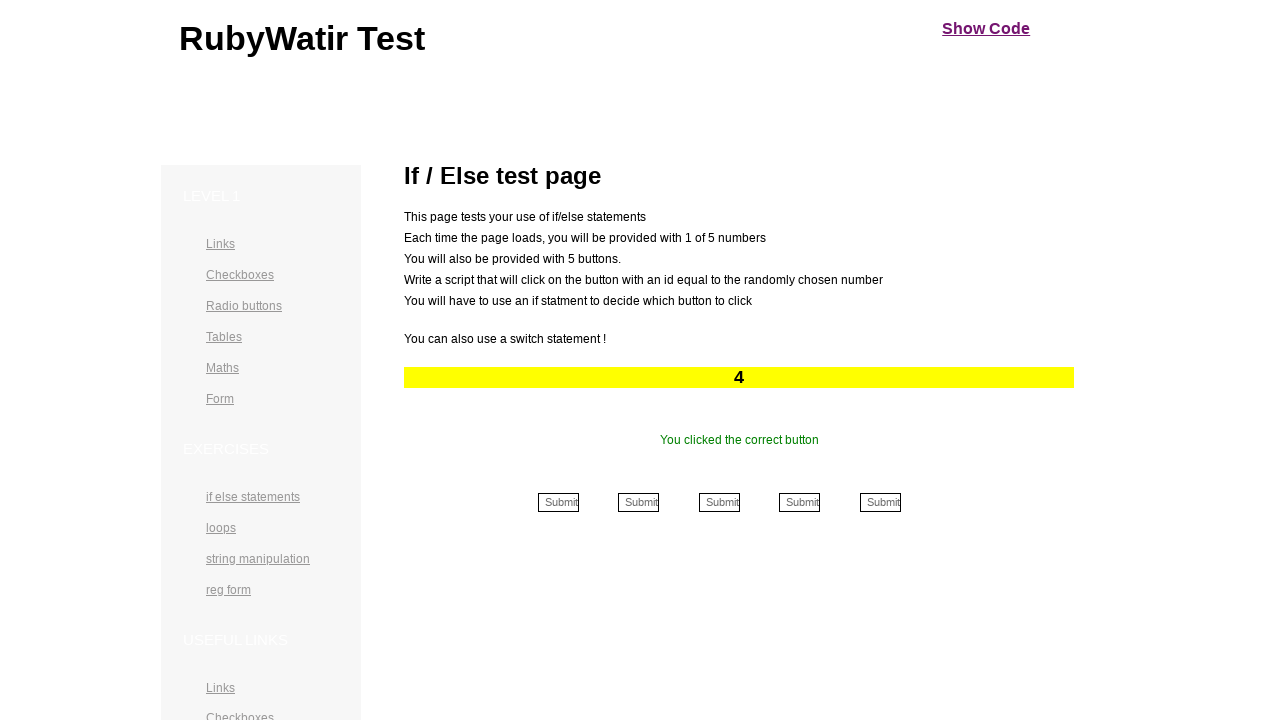

Retrieved number '4' from yellow highlighted section
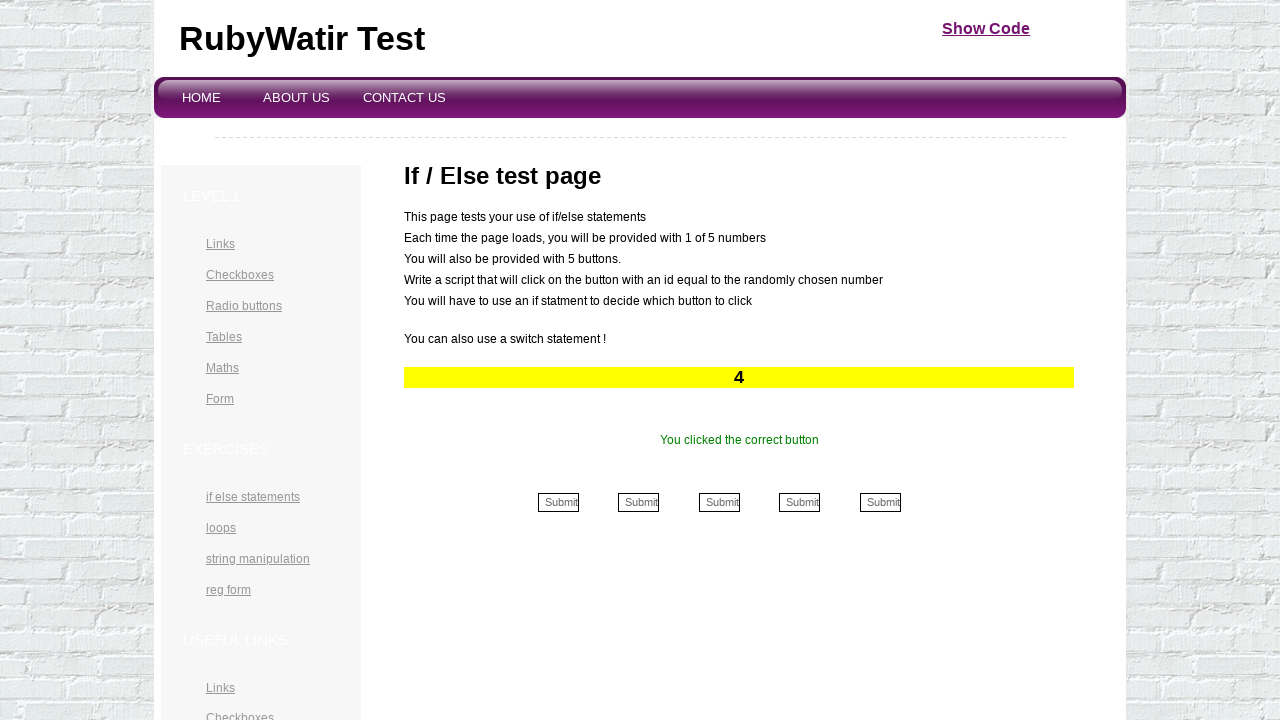

Clicked submit button for number '4' (iteration 47/50) at (800, 502) on xpath=//input[contains(@name, '4')]
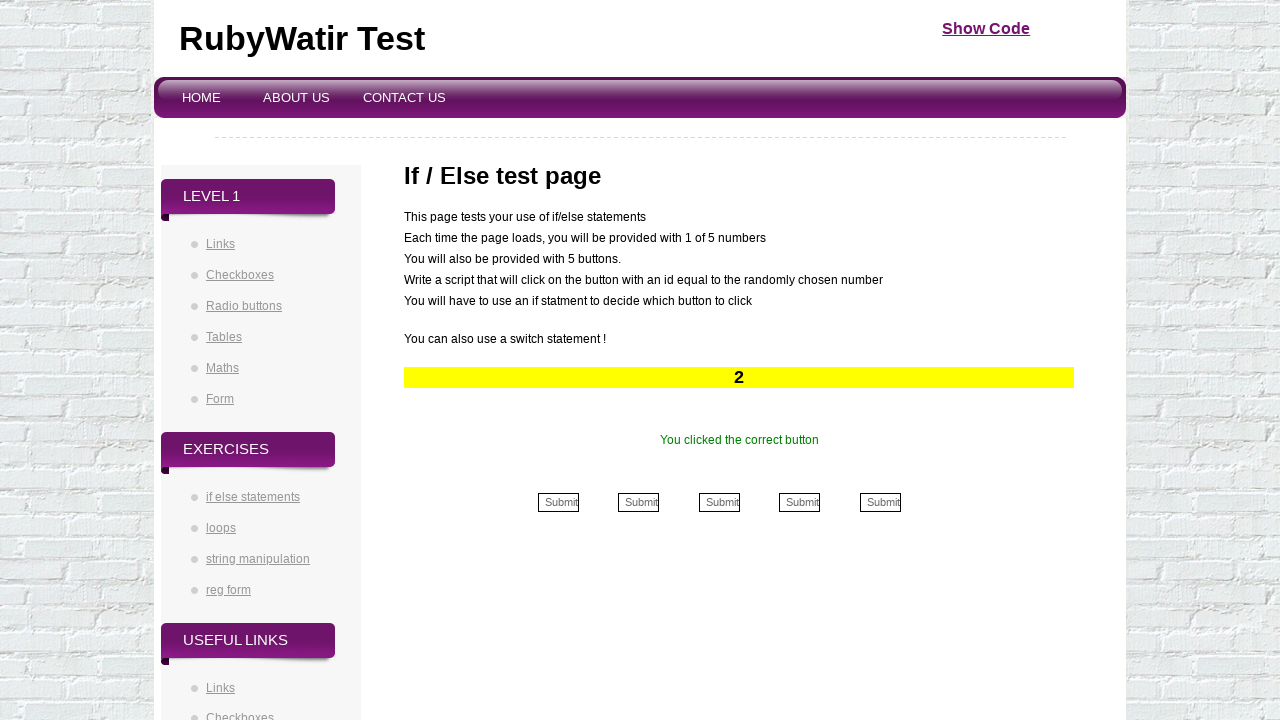

Retrieved number '2' from yellow highlighted section
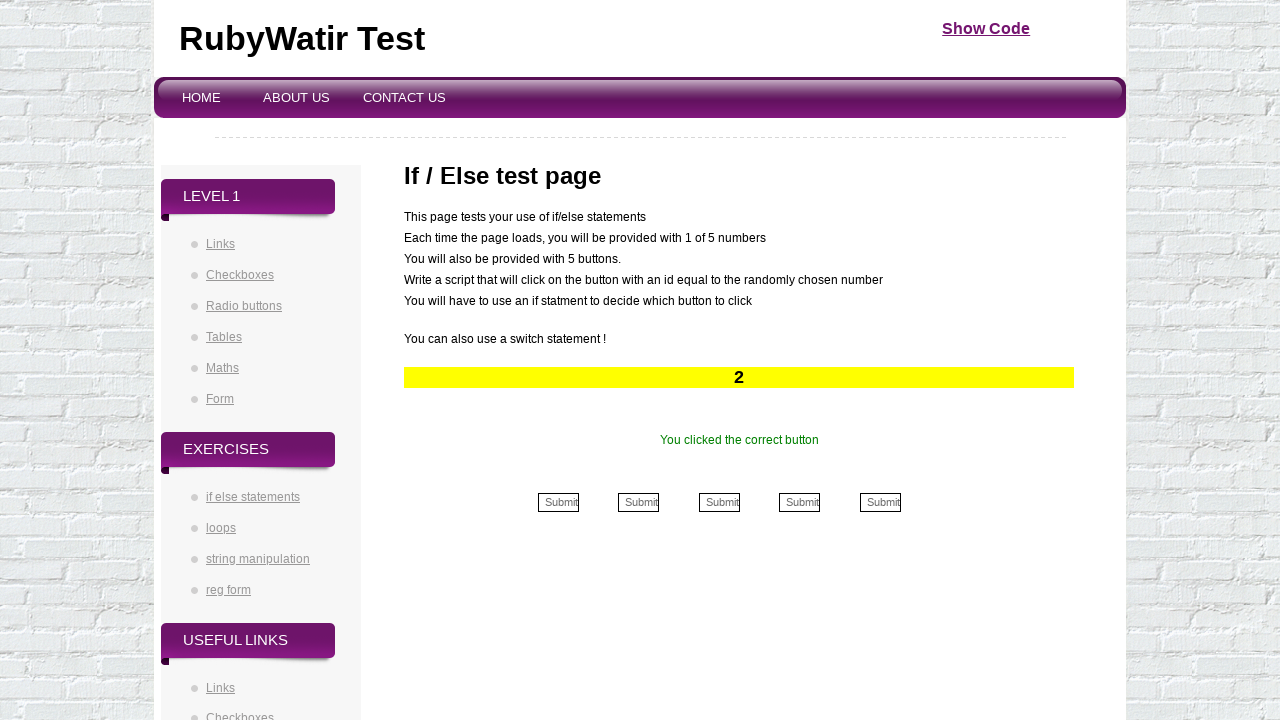

Clicked submit button for number '2' (iteration 48/50) at (639, 502) on xpath=//input[contains(@name, '2')]
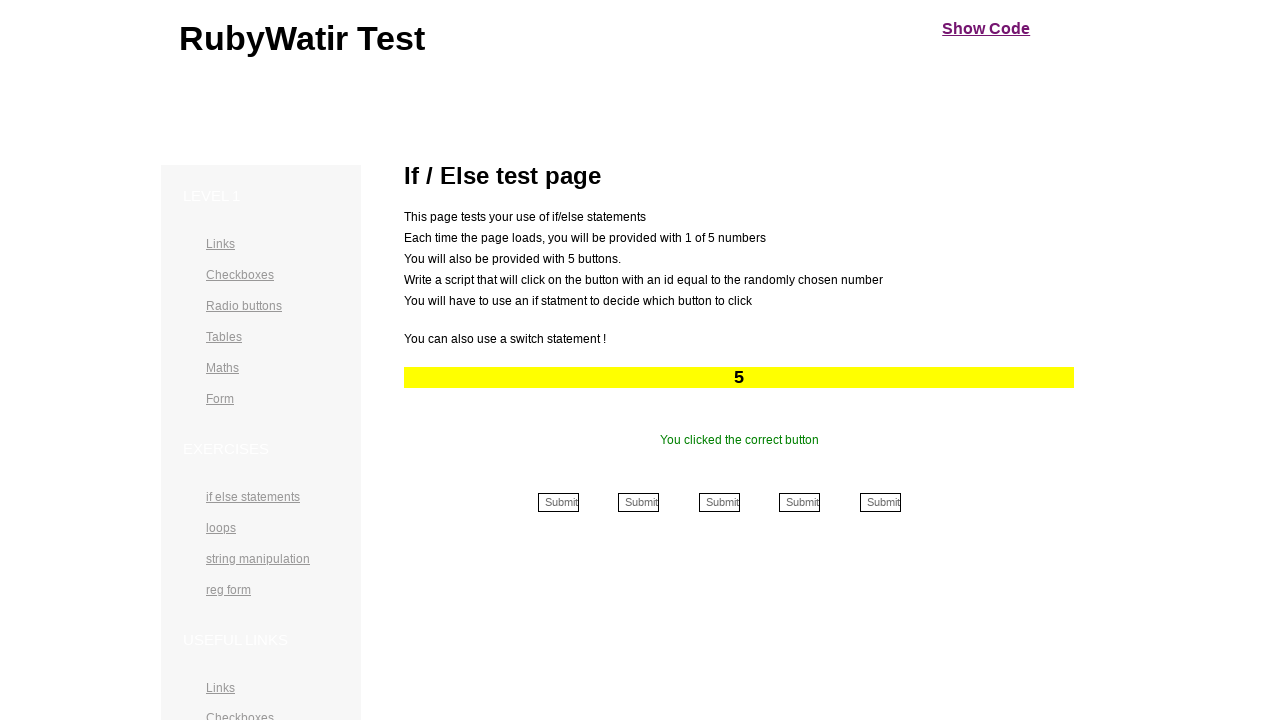

Retrieved number '5' from yellow highlighted section
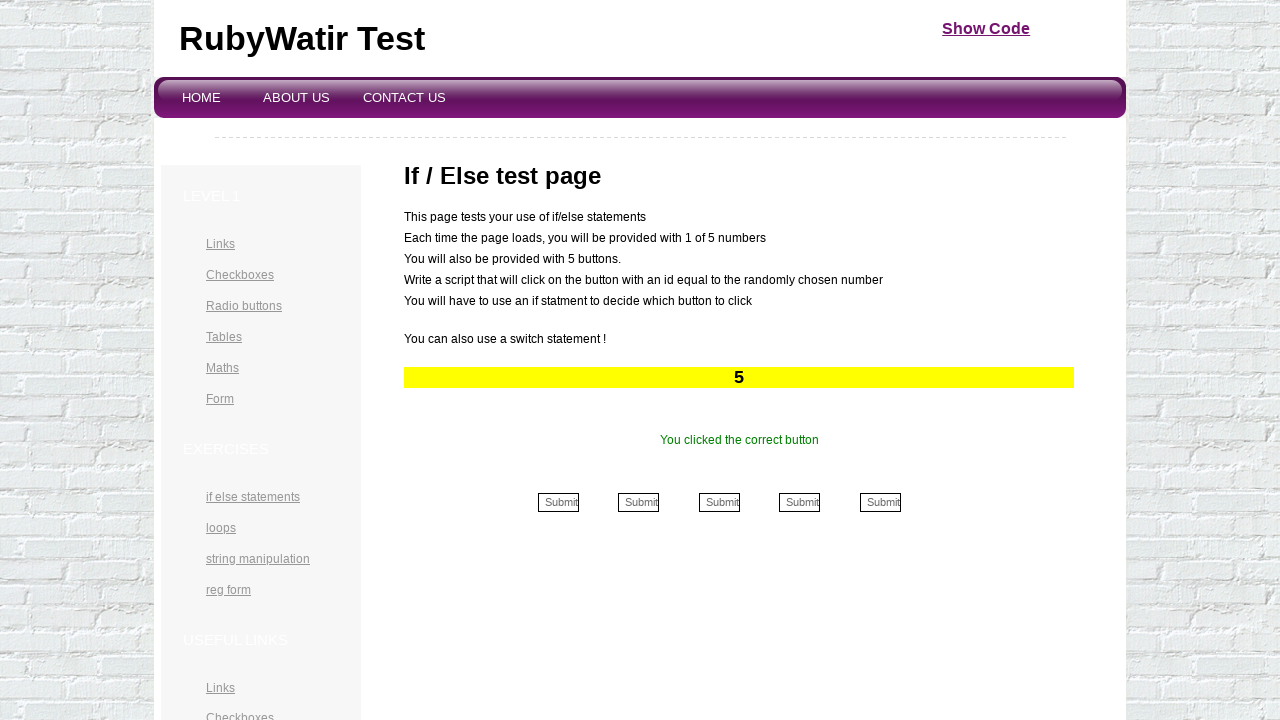

Clicked submit button for number '5' (iteration 49/50) at (880, 502) on xpath=//input[contains(@name, '5')]
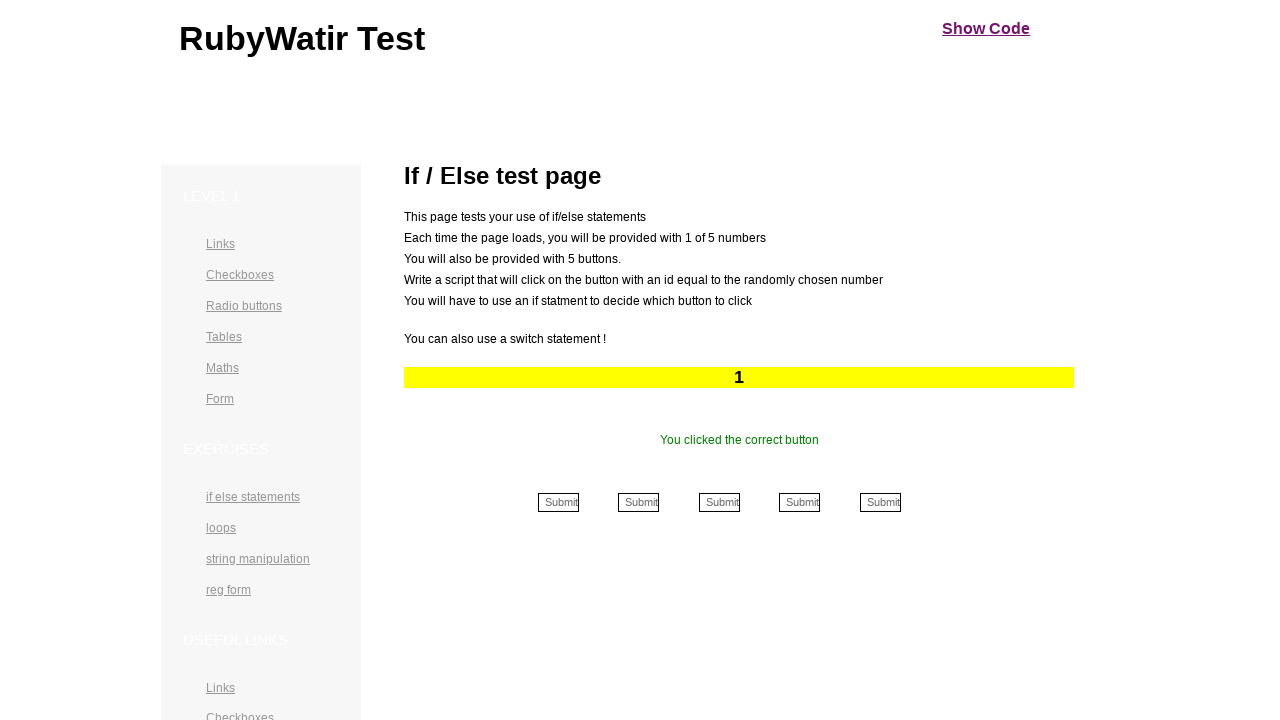

Retrieved number '1' from yellow highlighted section
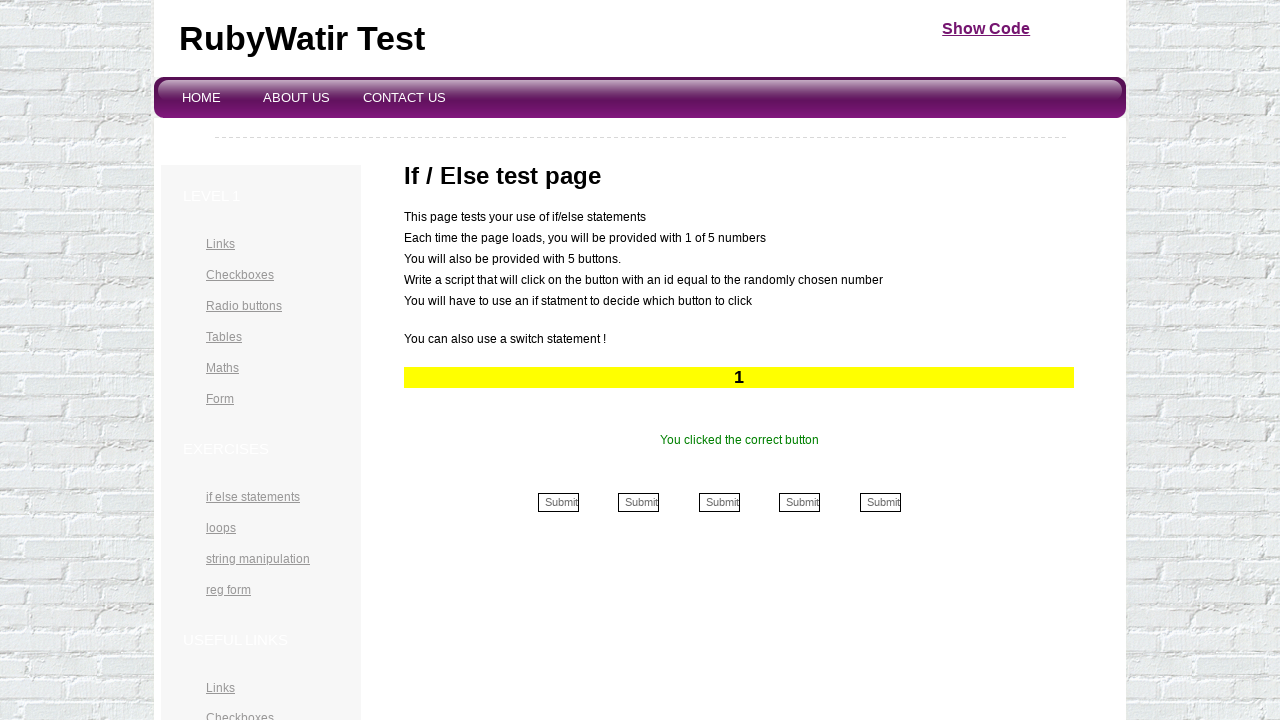

Clicked submit button for number '1' (iteration 50/50) at (558, 502) on xpath=//input[contains(@name, '1')]
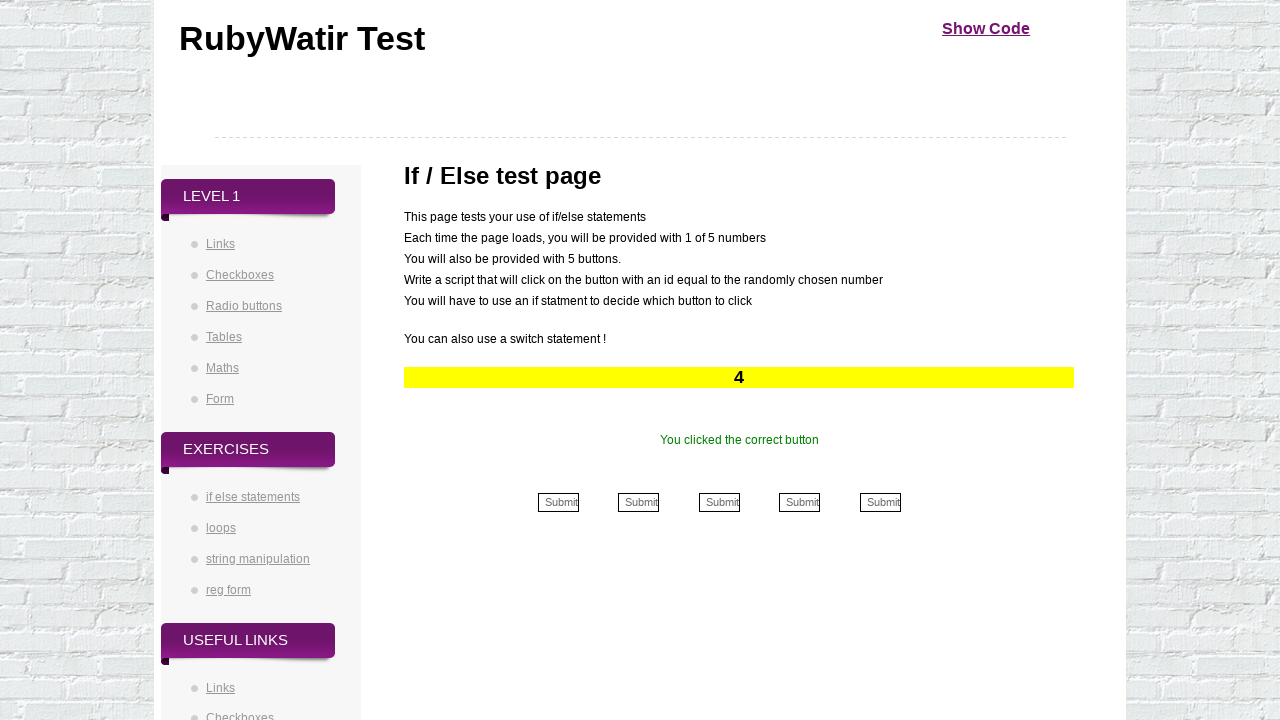

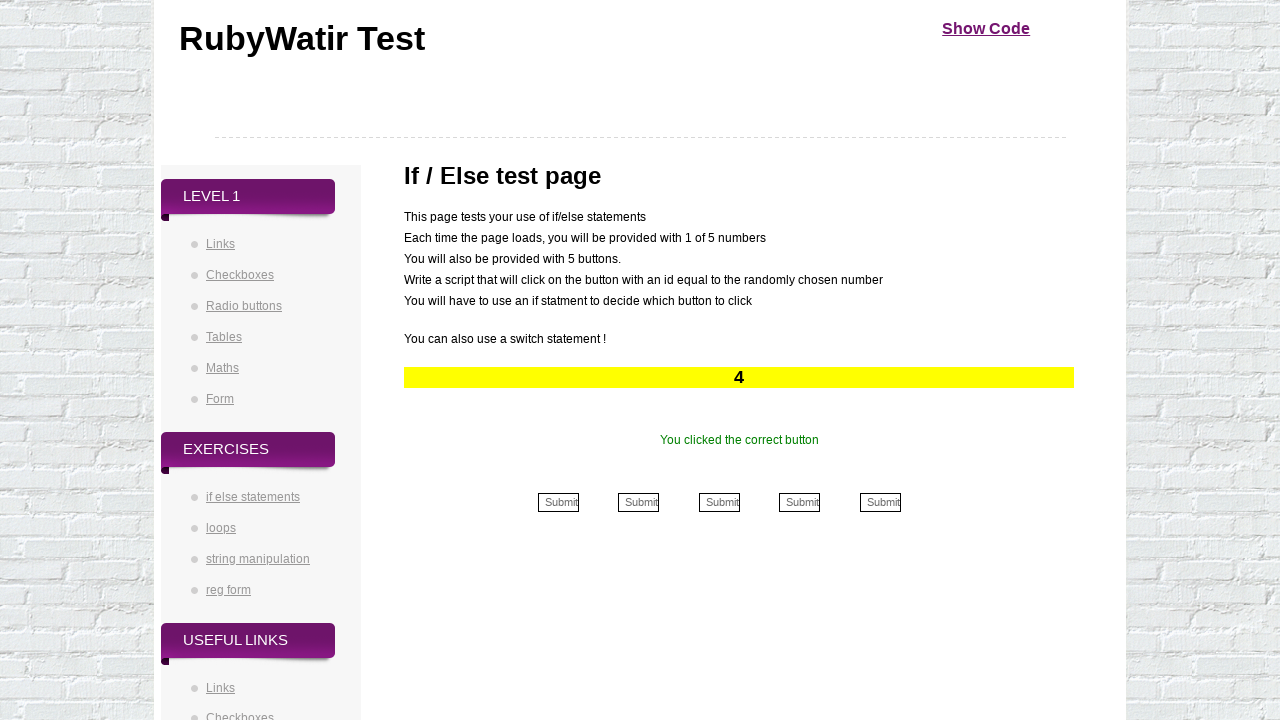